Fills all input fields in a large form with generated text and submits the form

Starting URL: http://suninjuly.github.io/huge_form.html

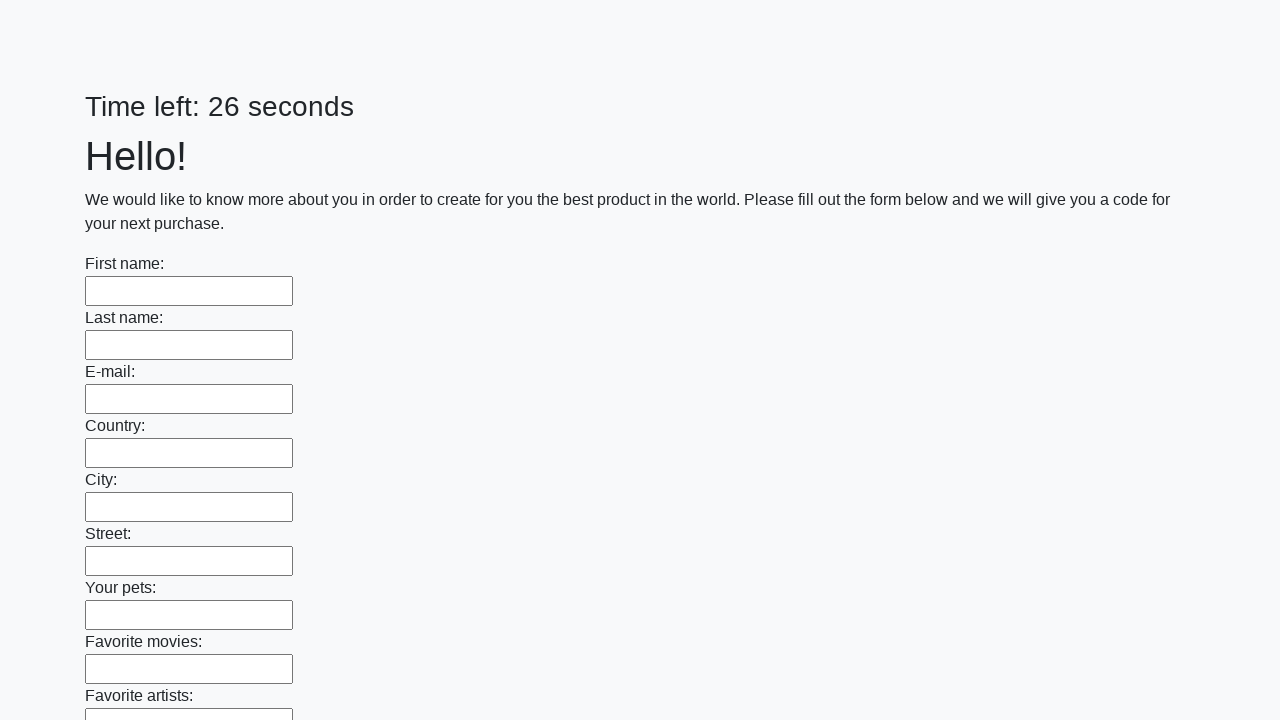

Filled input field 0 with 'Test answer 0' on input >> nth=0
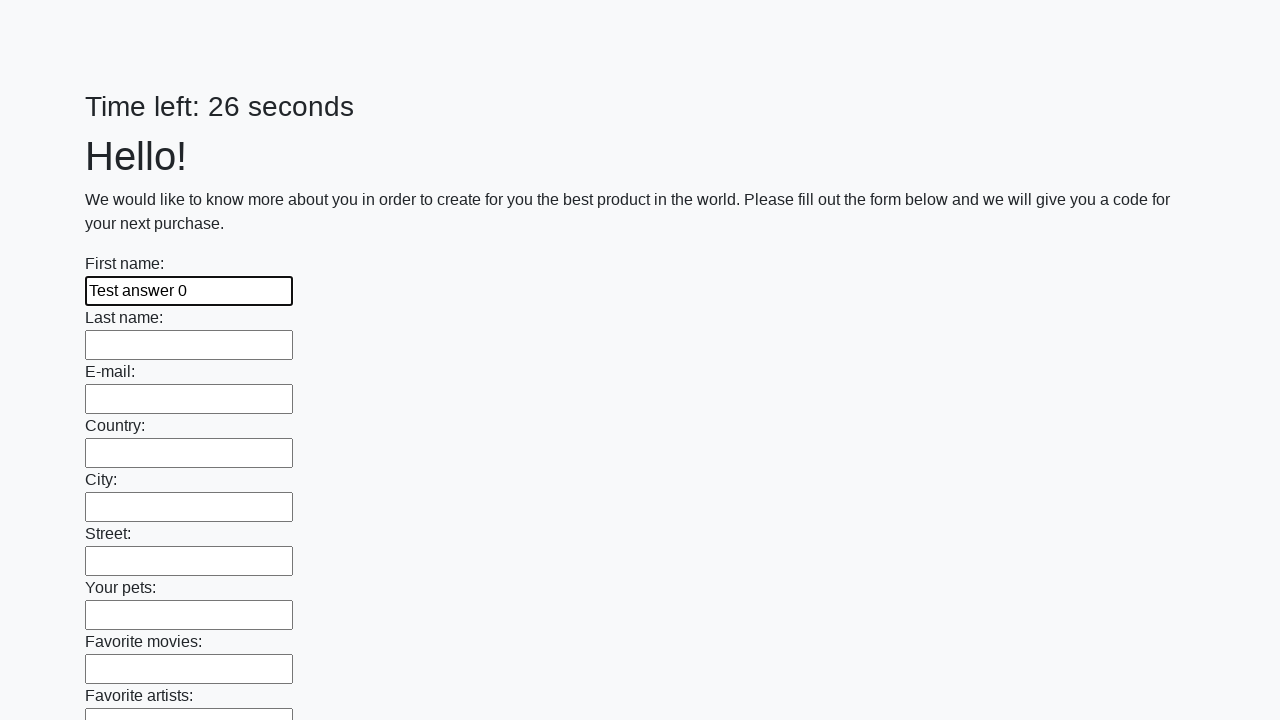

Filled input field 1 with 'Test answer 1' on input >> nth=1
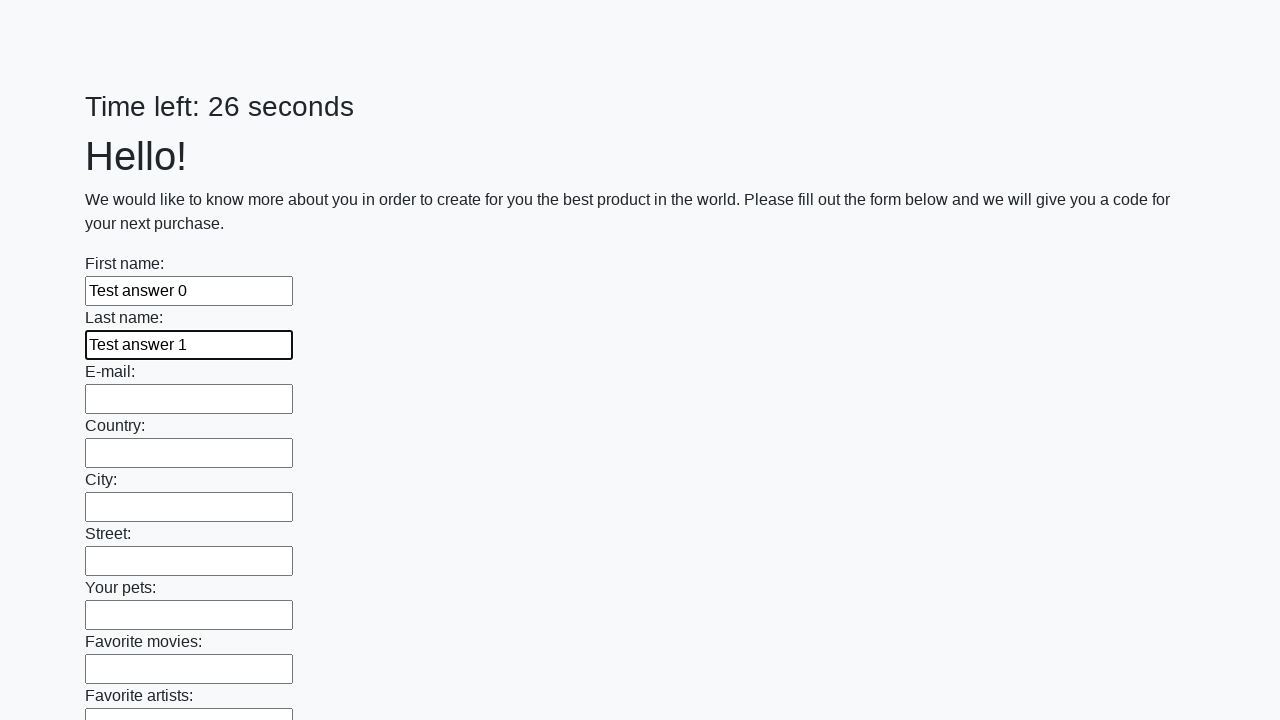

Filled input field 2 with 'Test answer 2' on input >> nth=2
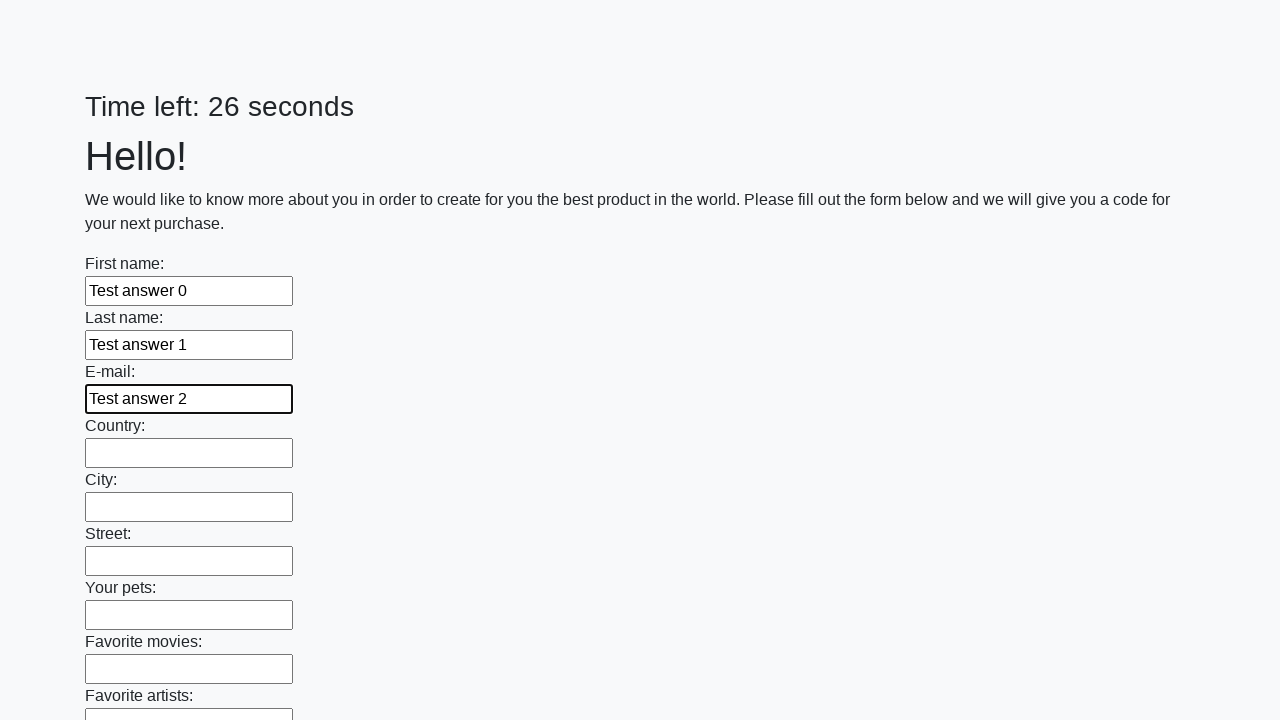

Filled input field 3 with 'Test answer 3' on input >> nth=3
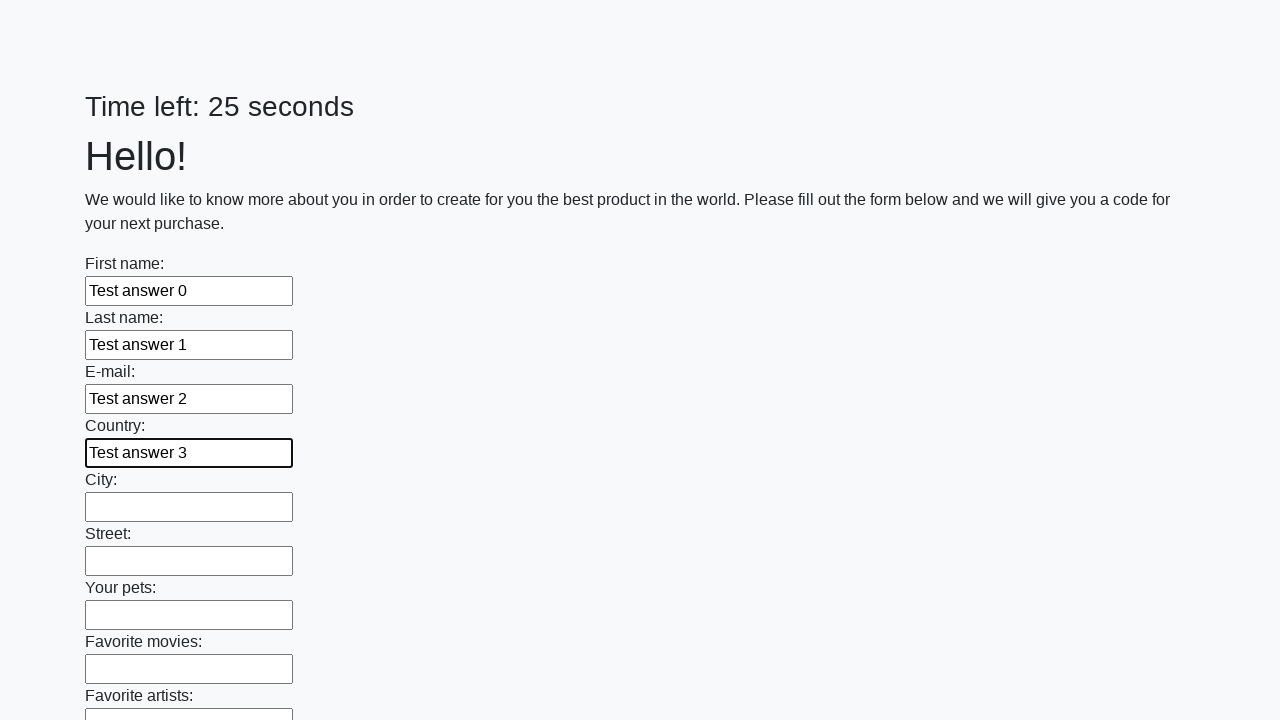

Filled input field 4 with 'Test answer 4' on input >> nth=4
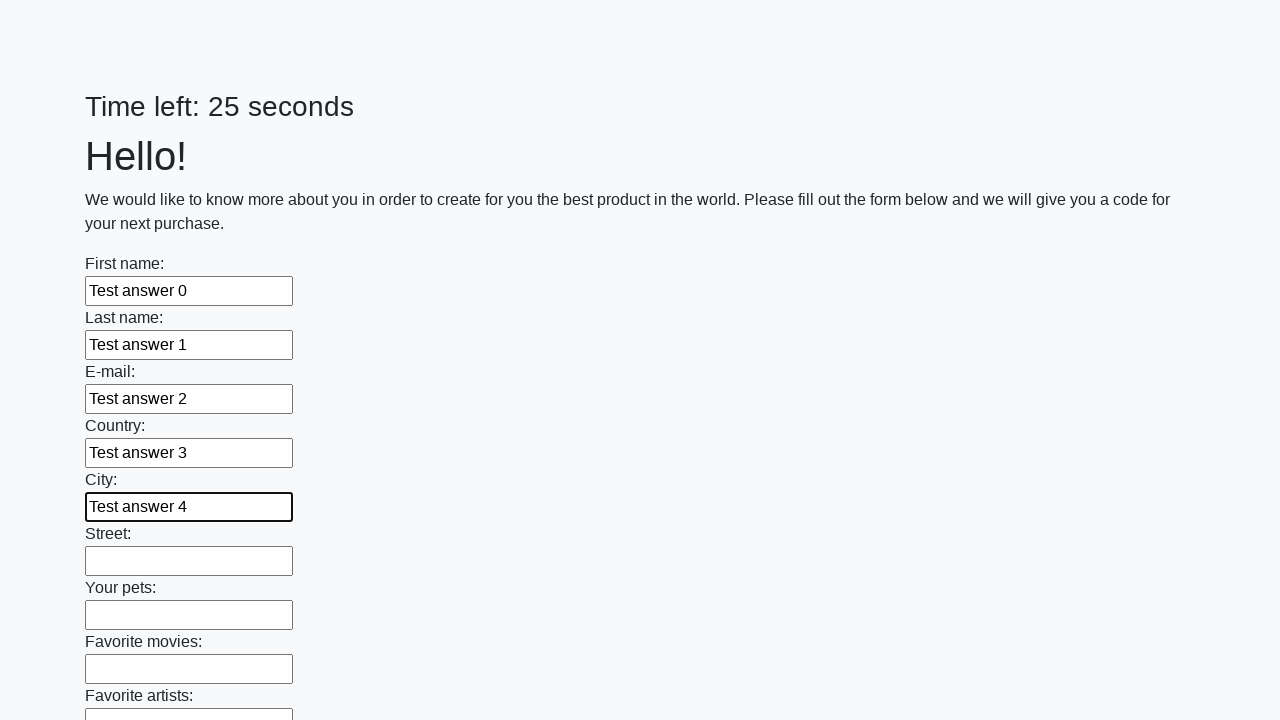

Filled input field 5 with 'Test answer 5' on input >> nth=5
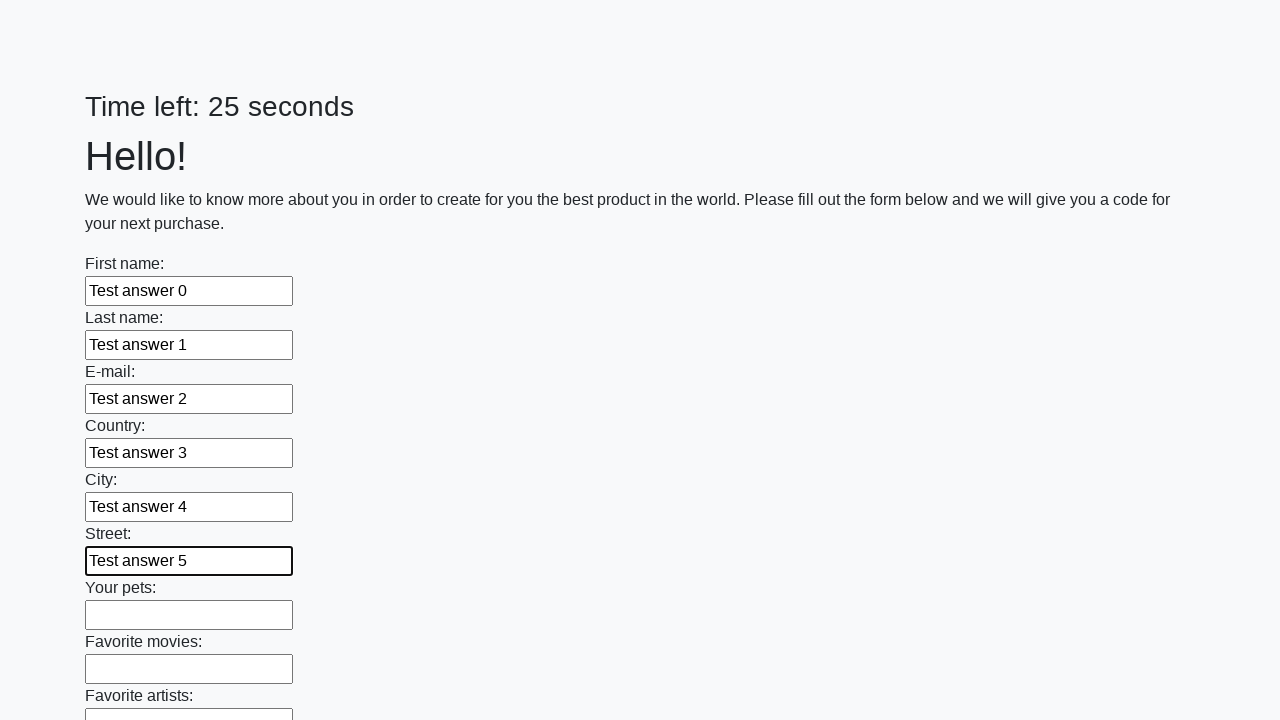

Filled input field 6 with 'Test answer 6' on input >> nth=6
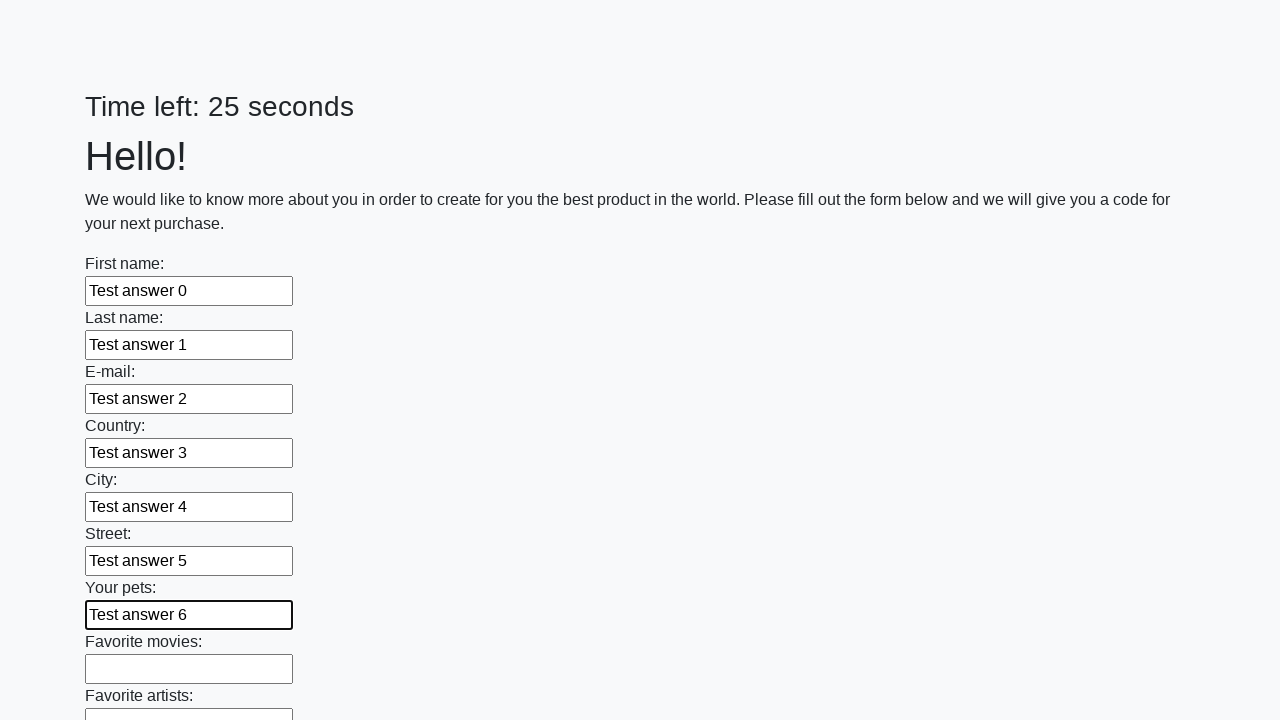

Filled input field 7 with 'Test answer 7' on input >> nth=7
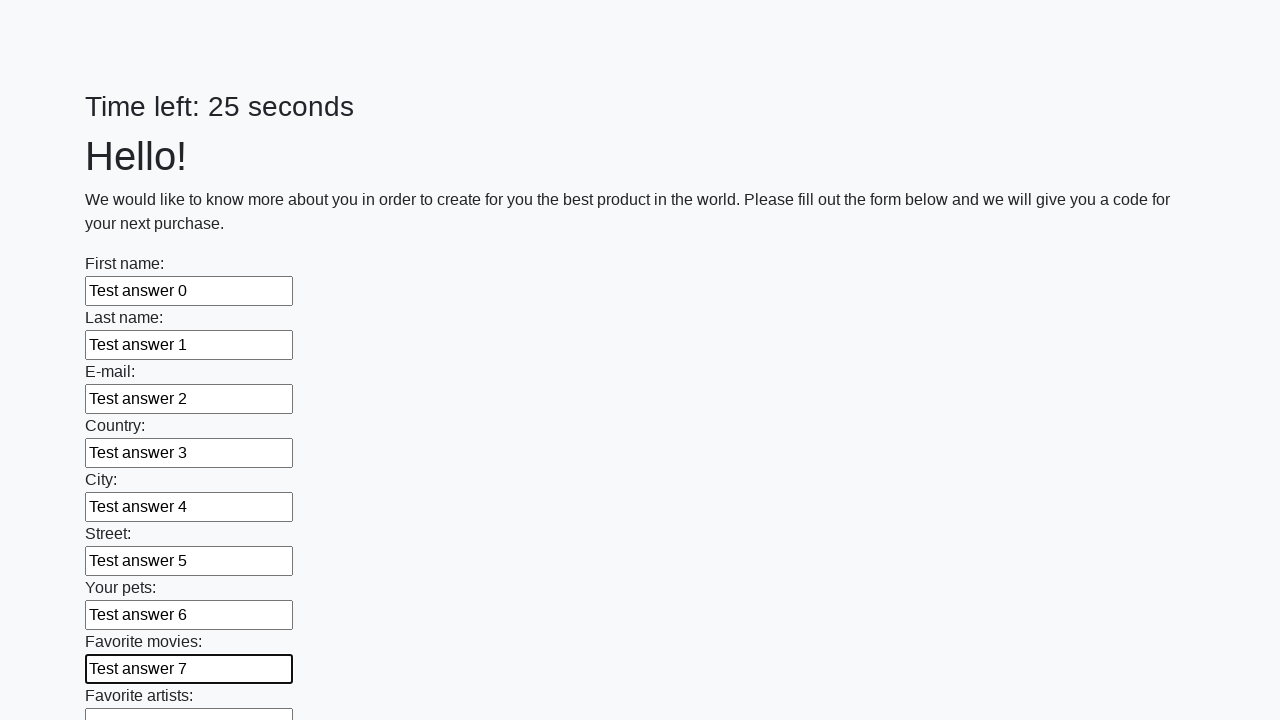

Filled input field 8 with 'Test answer 8' on input >> nth=8
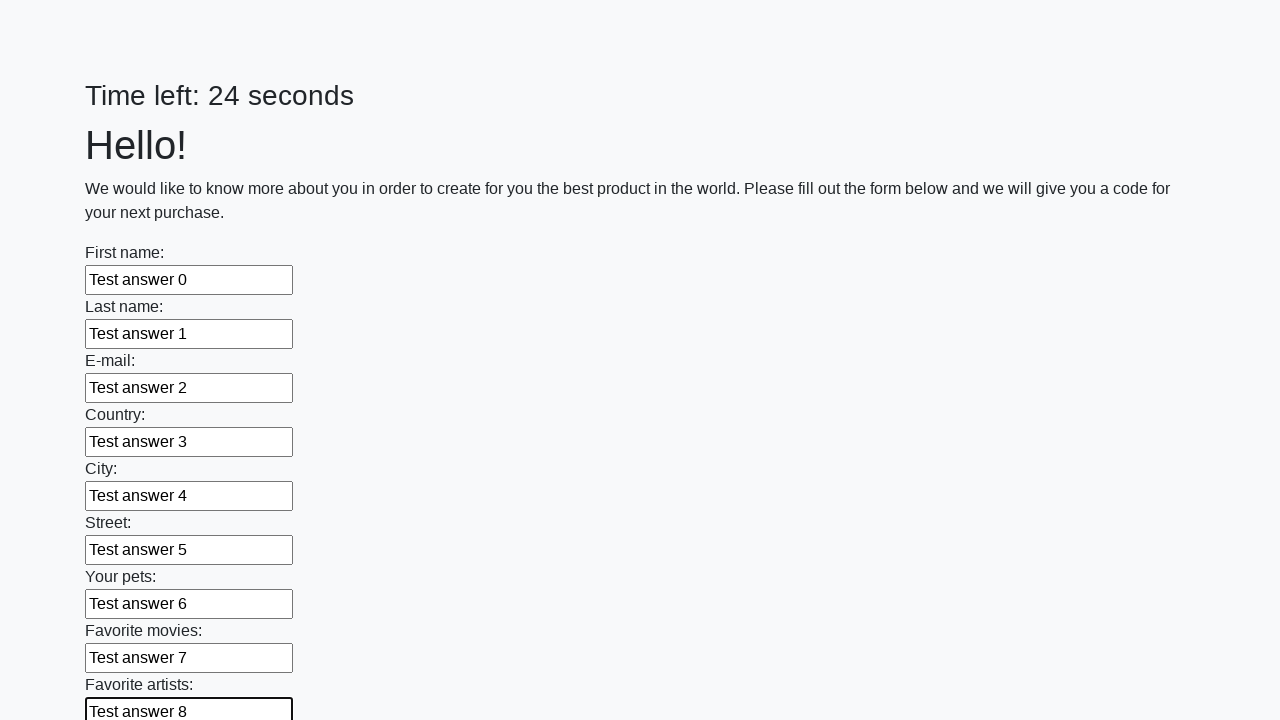

Filled input field 9 with 'Test answer 9' on input >> nth=9
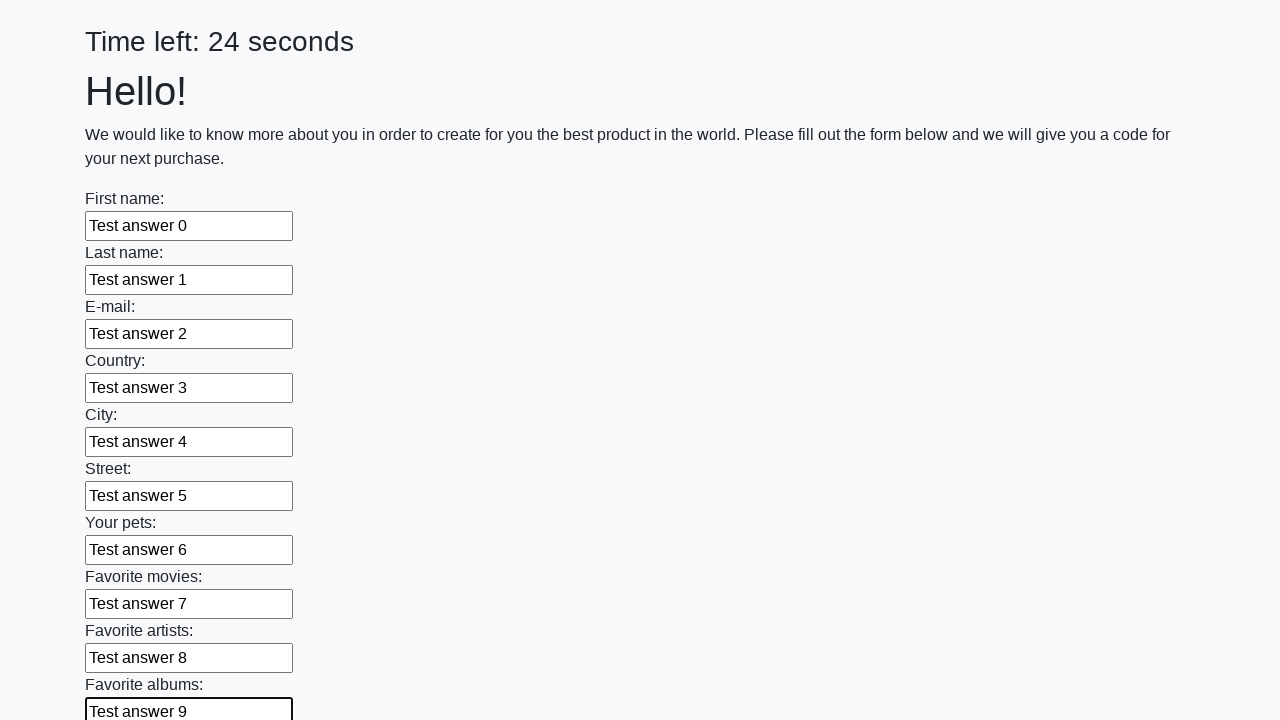

Filled input field 10 with 'Test answer 10' on input >> nth=10
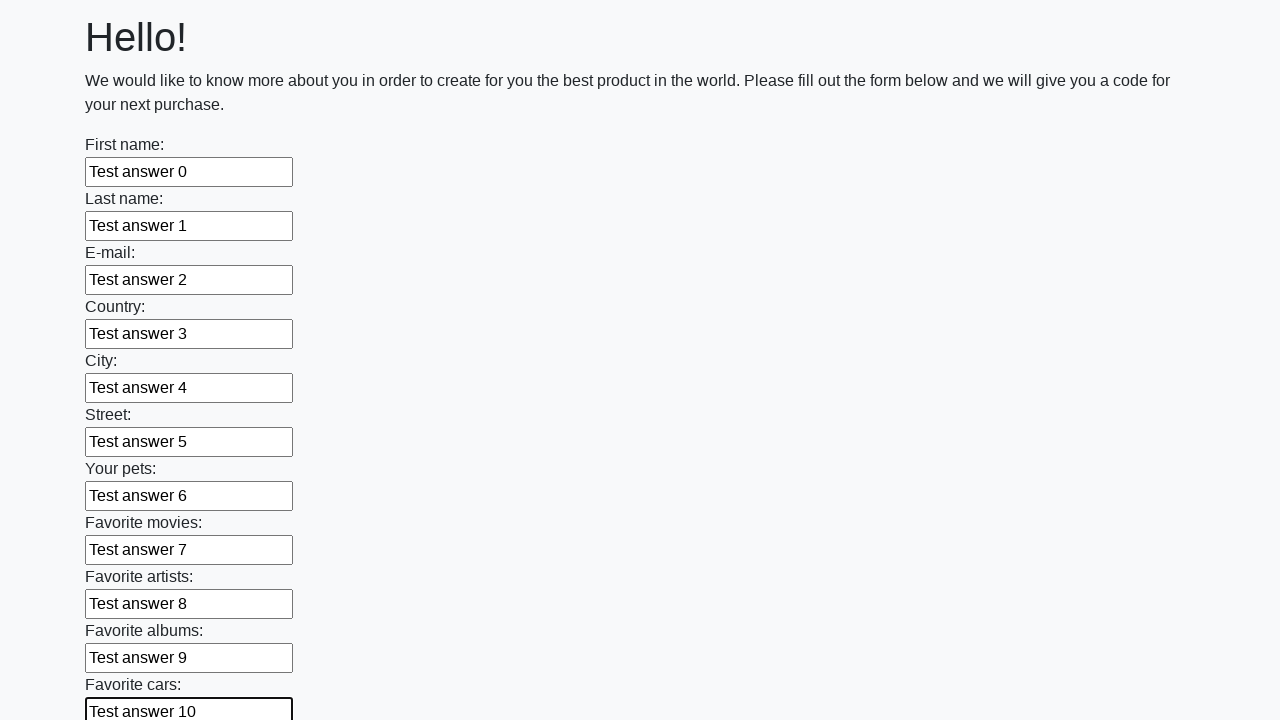

Filled input field 11 with 'Test answer 11' on input >> nth=11
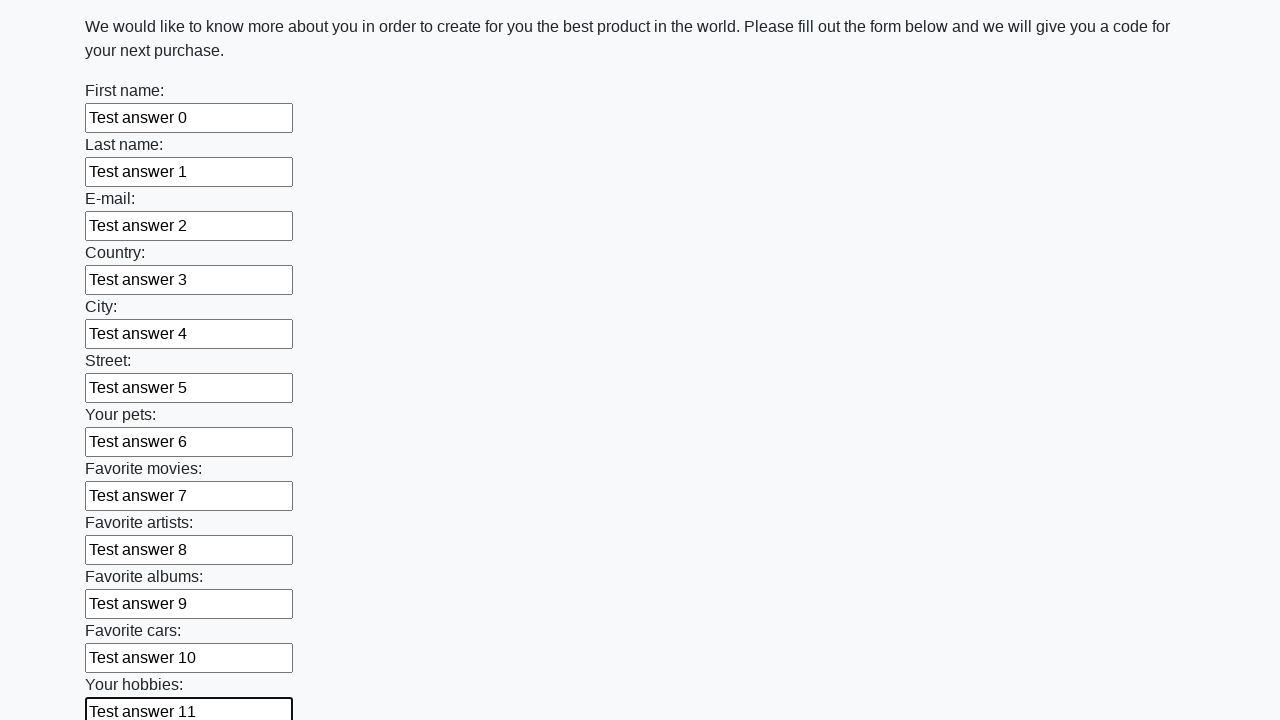

Filled input field 12 with 'Test answer 12' on input >> nth=12
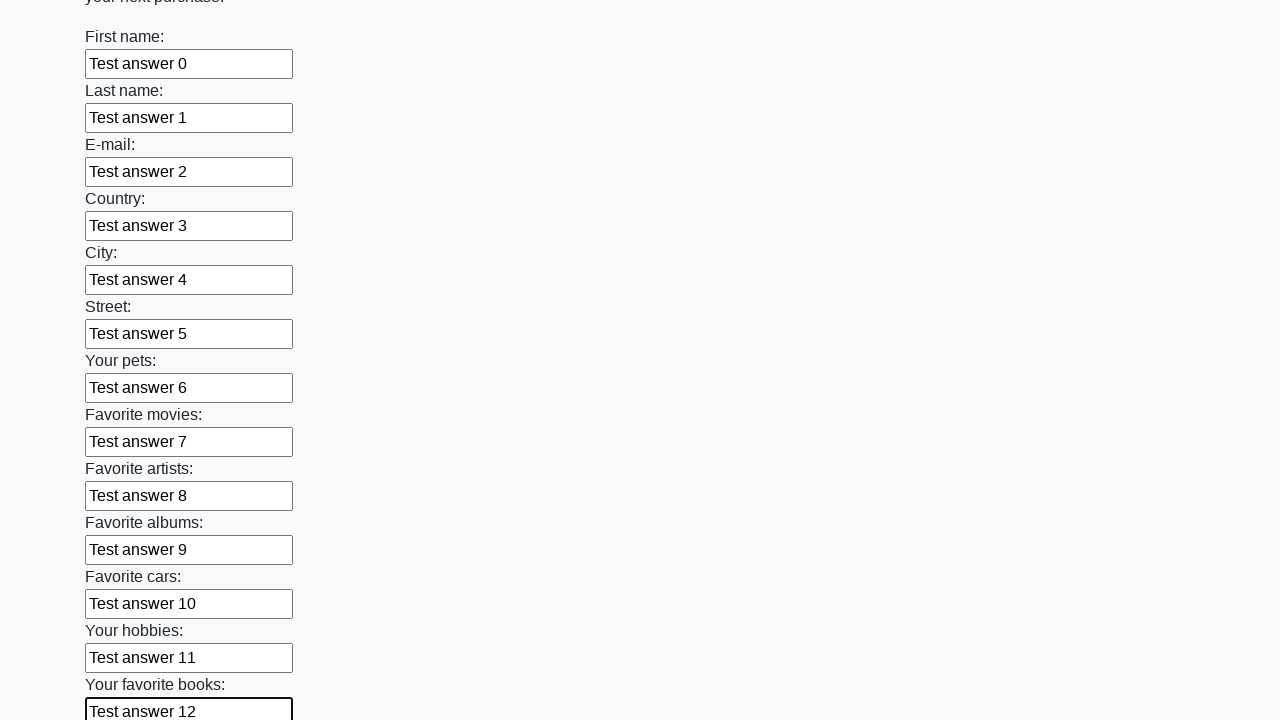

Filled input field 13 with 'Test answer 13' on input >> nth=13
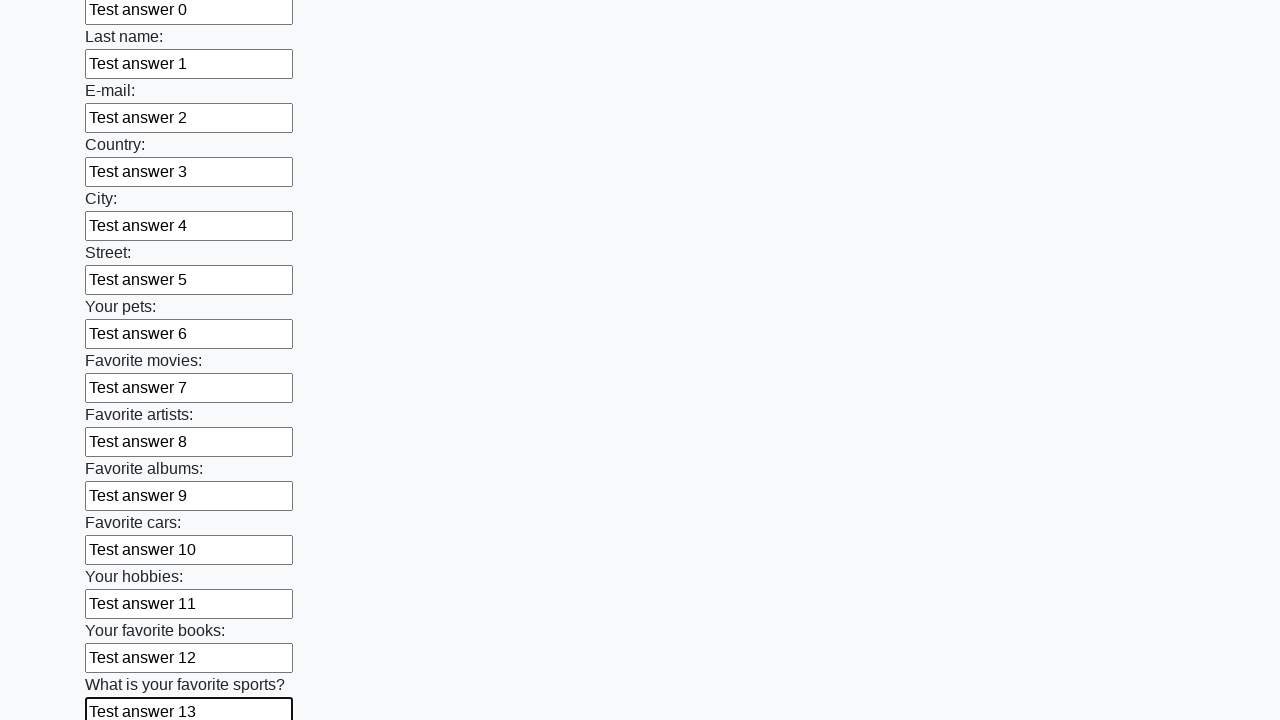

Filled input field 14 with 'Test answer 14' on input >> nth=14
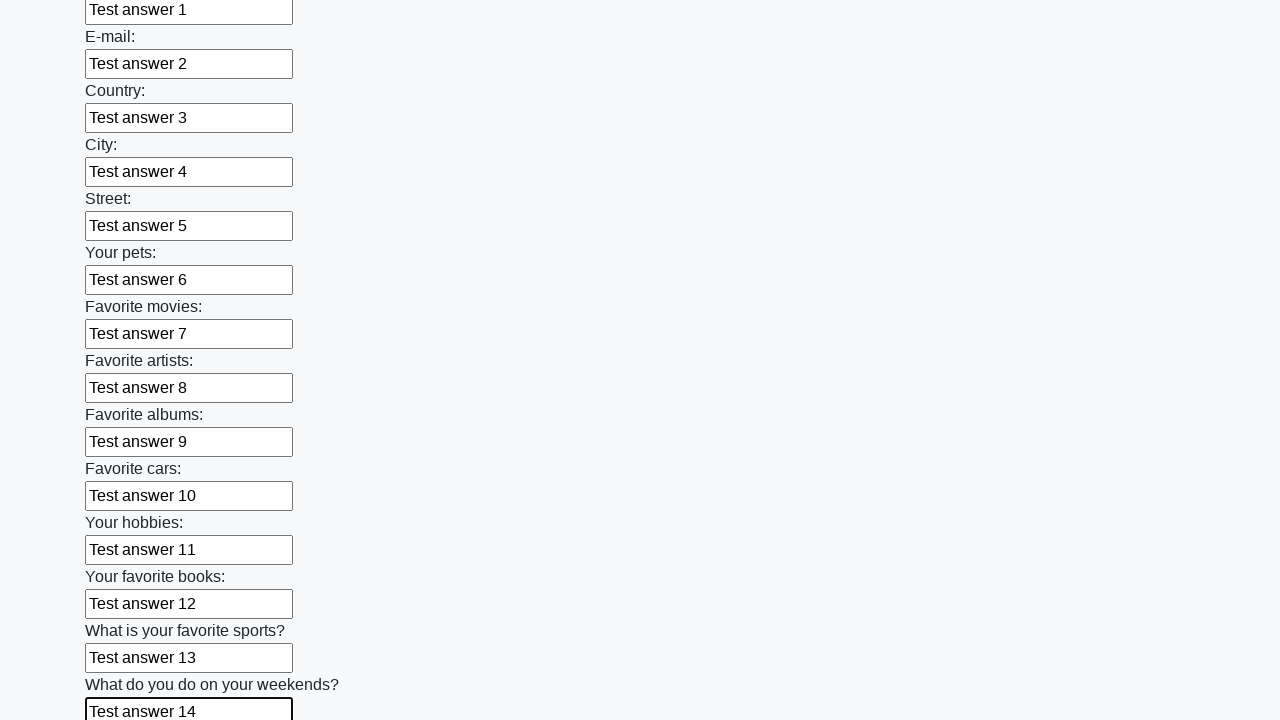

Filled input field 15 with 'Test answer 15' on input >> nth=15
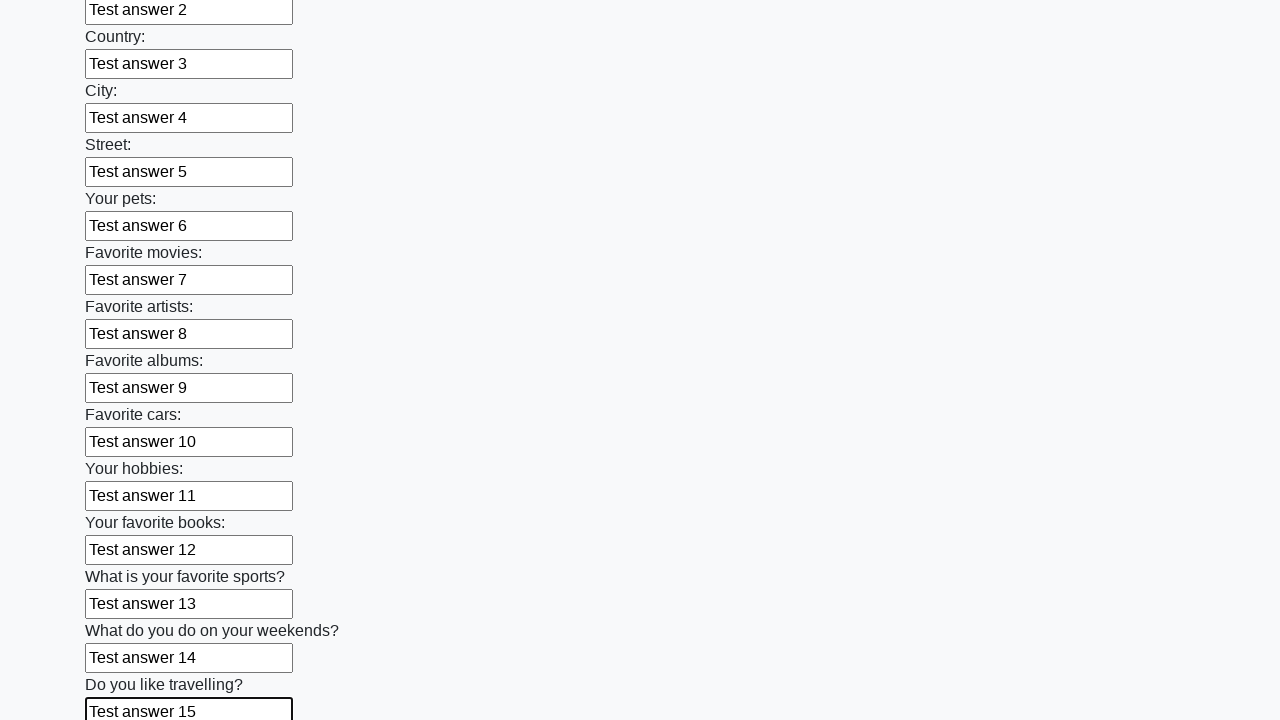

Filled input field 16 with 'Test answer 16' on input >> nth=16
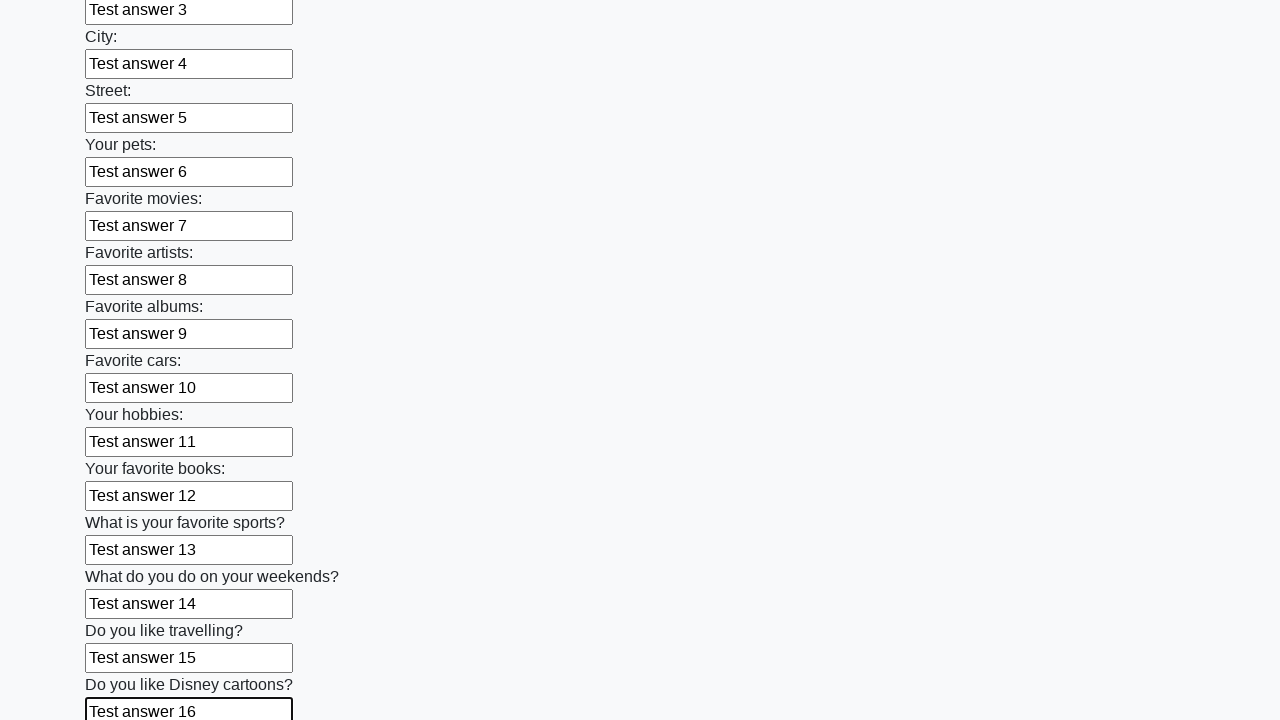

Filled input field 17 with 'Test answer 17' on input >> nth=17
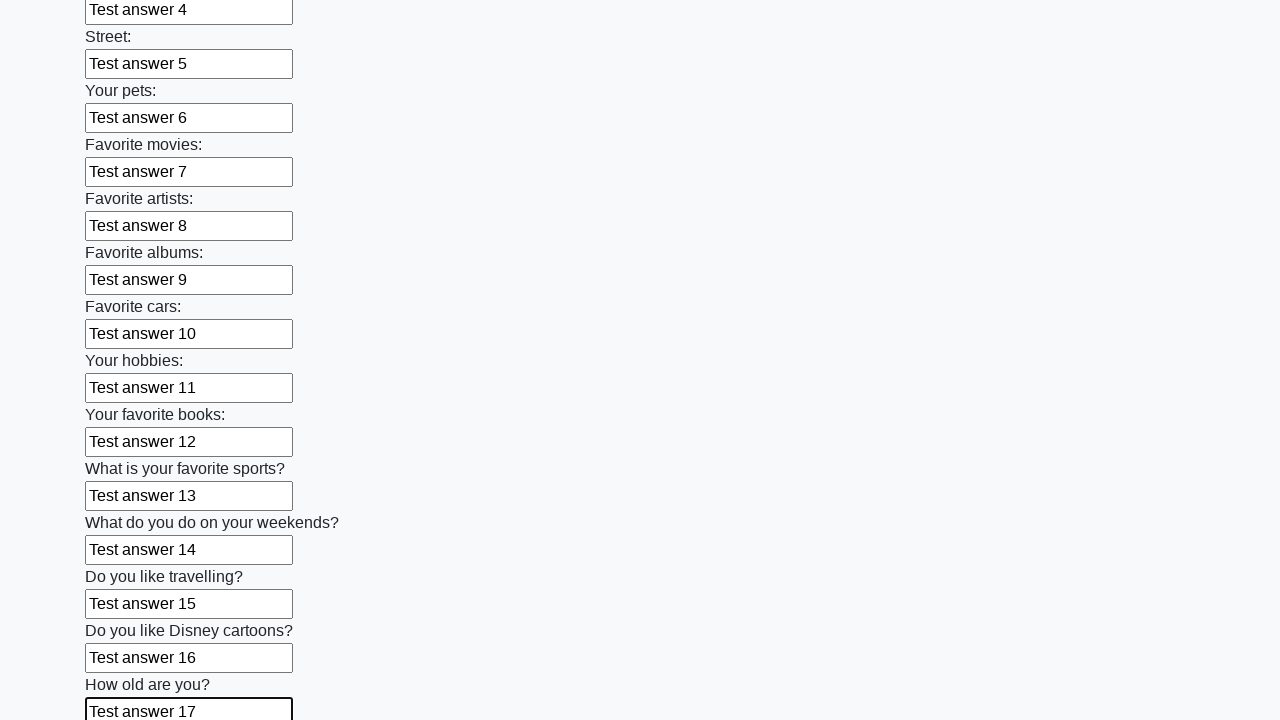

Filled input field 18 with 'Test answer 18' on input >> nth=18
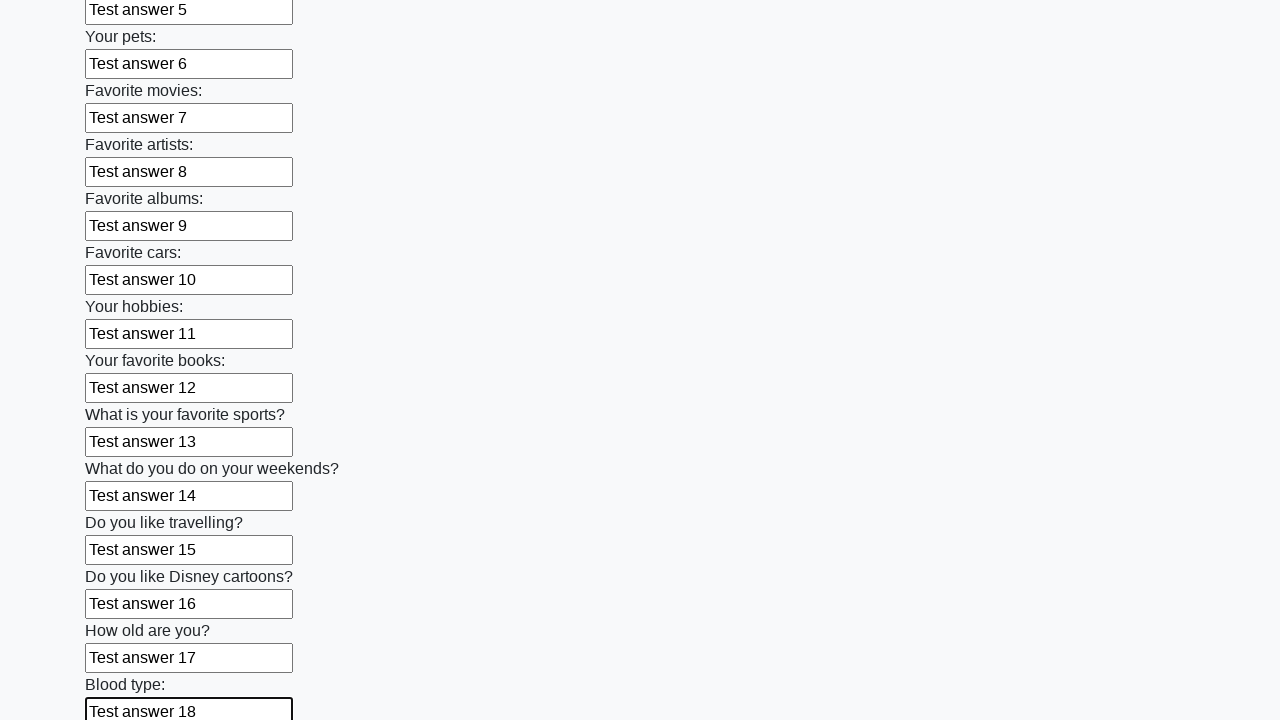

Filled input field 19 with 'Test answer 19' on input >> nth=19
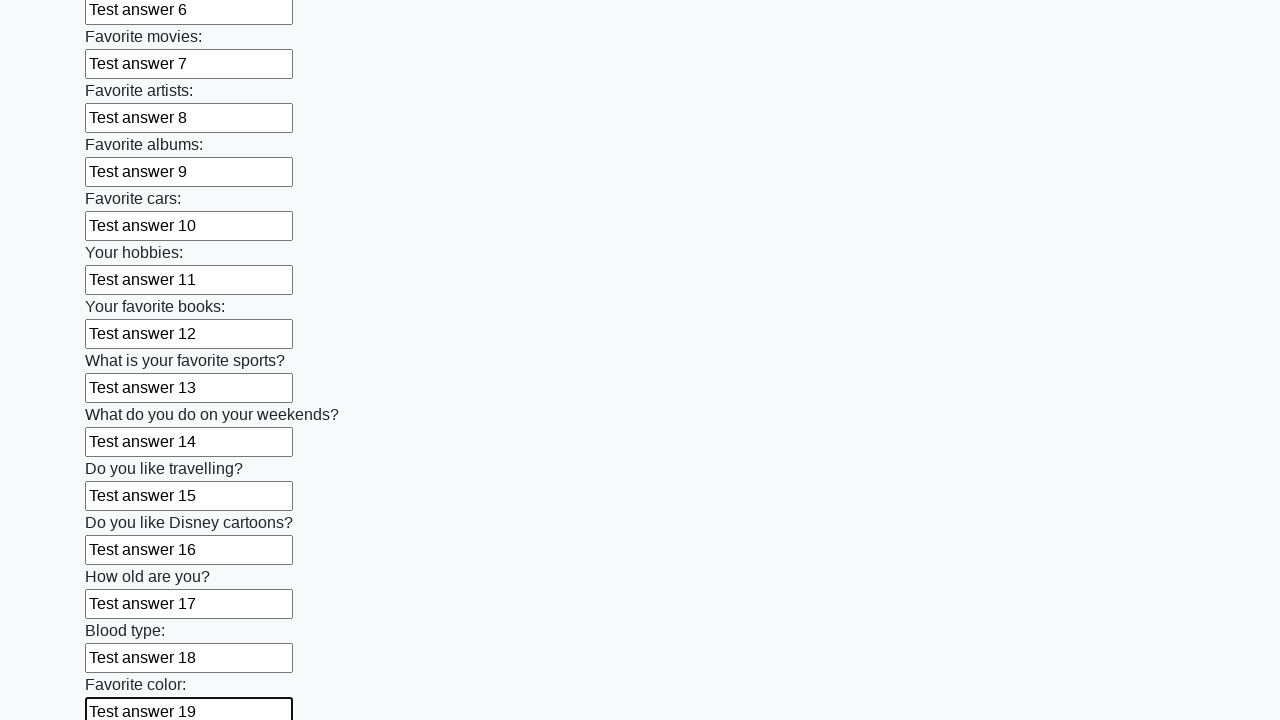

Filled input field 20 with 'Test answer 20' on input >> nth=20
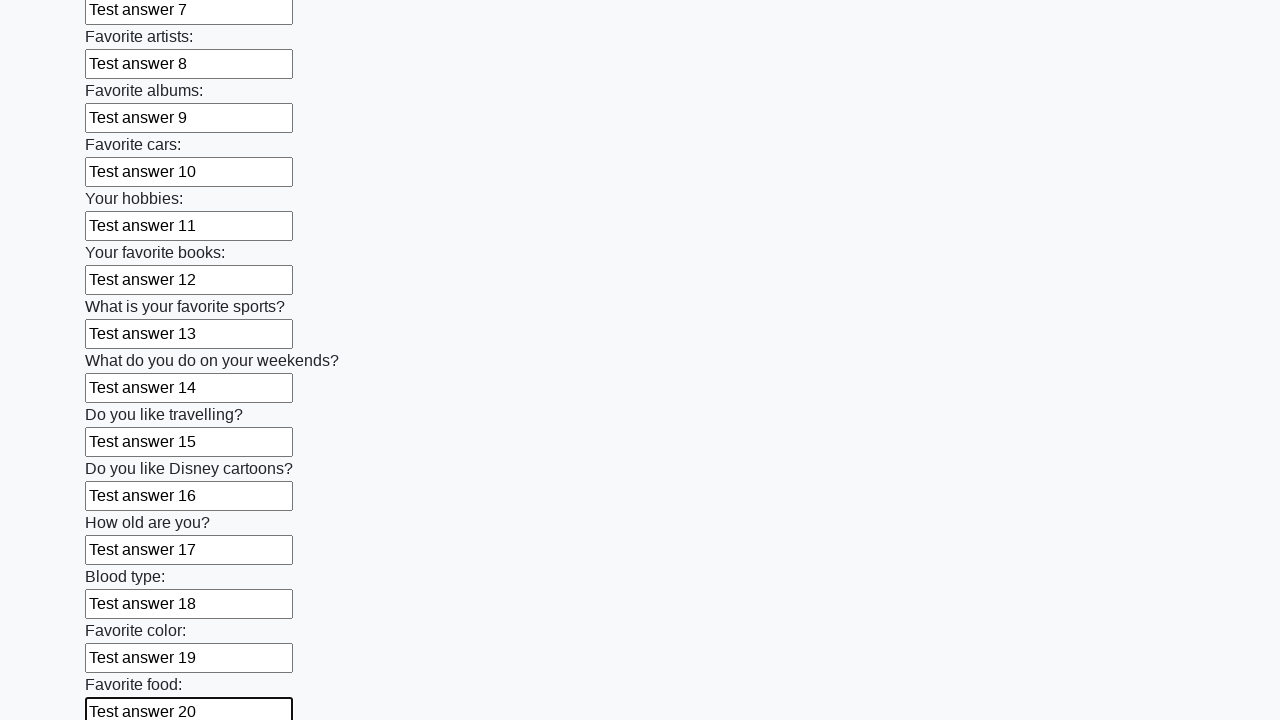

Filled input field 21 with 'Test answer 21' on input >> nth=21
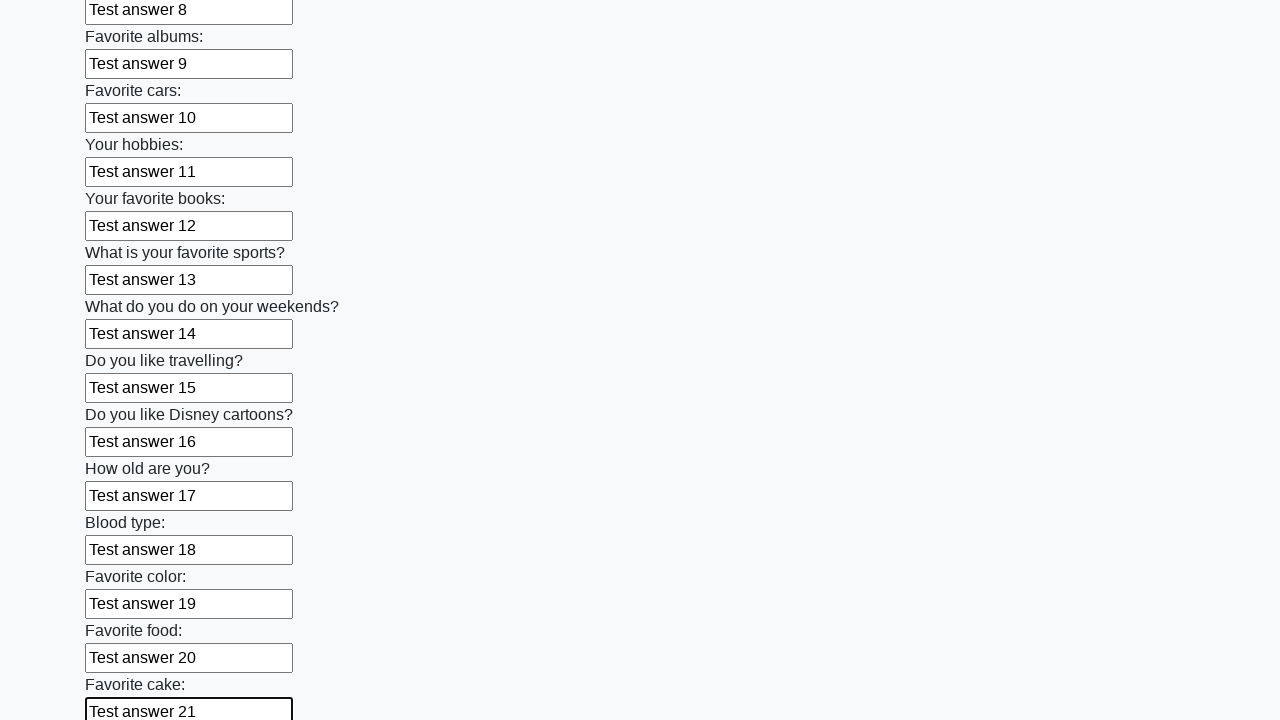

Filled input field 22 with 'Test answer 22' on input >> nth=22
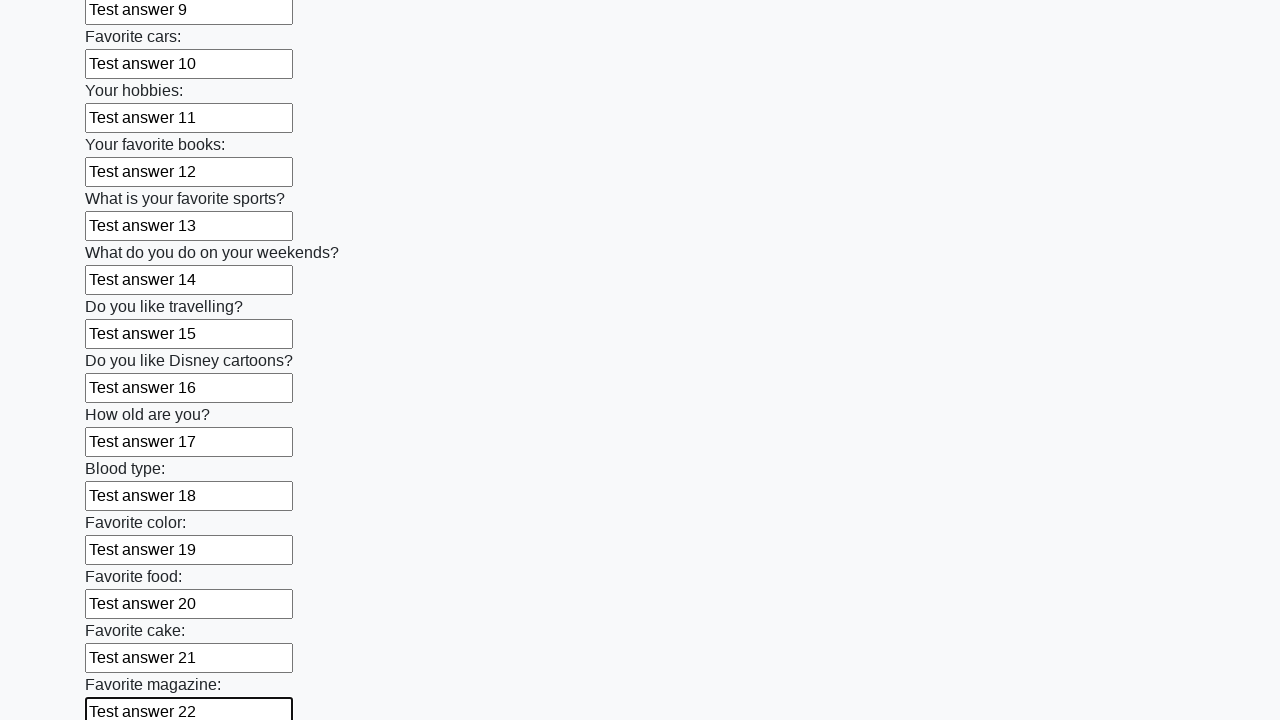

Filled input field 23 with 'Test answer 23' on input >> nth=23
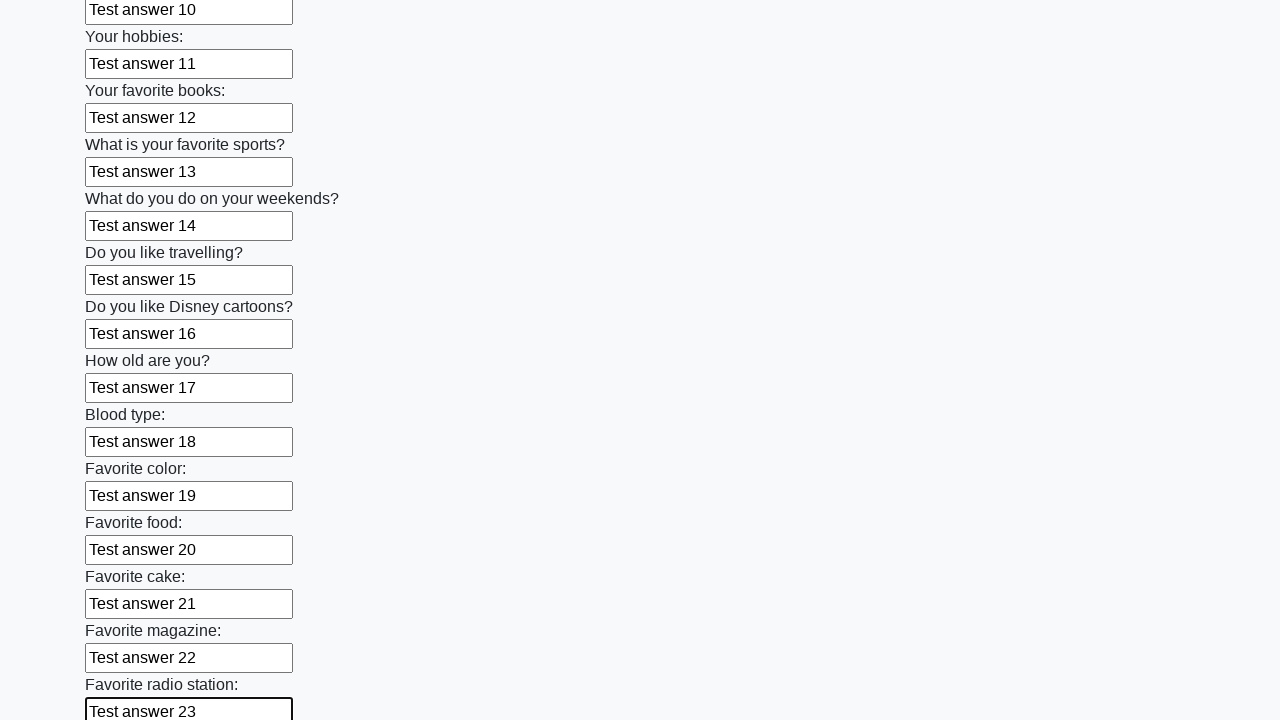

Filled input field 24 with 'Test answer 24' on input >> nth=24
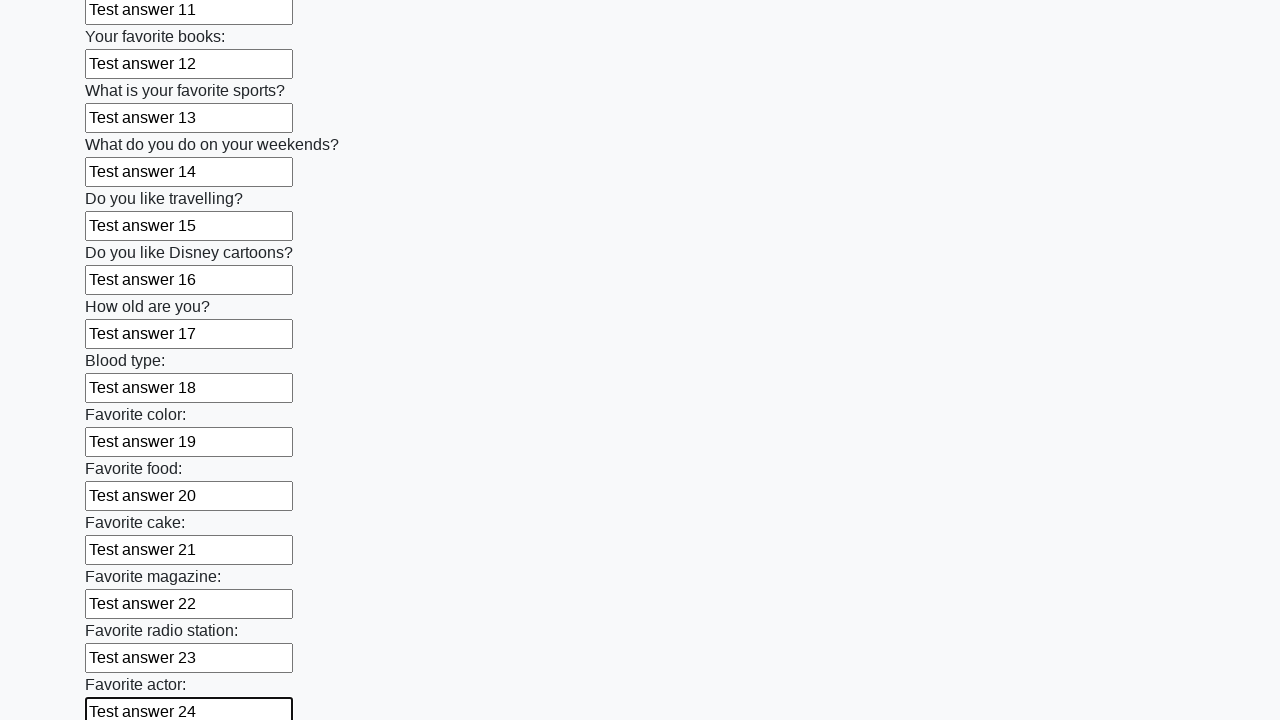

Filled input field 25 with 'Test answer 25' on input >> nth=25
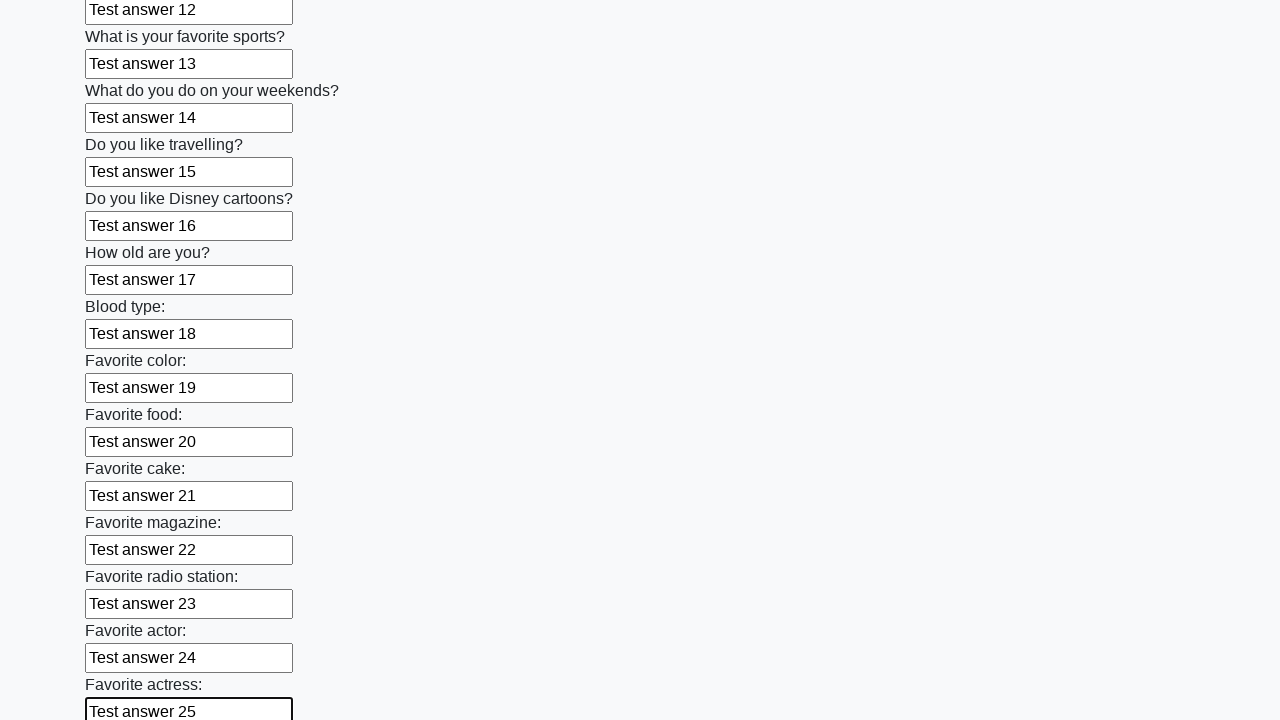

Filled input field 26 with 'Test answer 26' on input >> nth=26
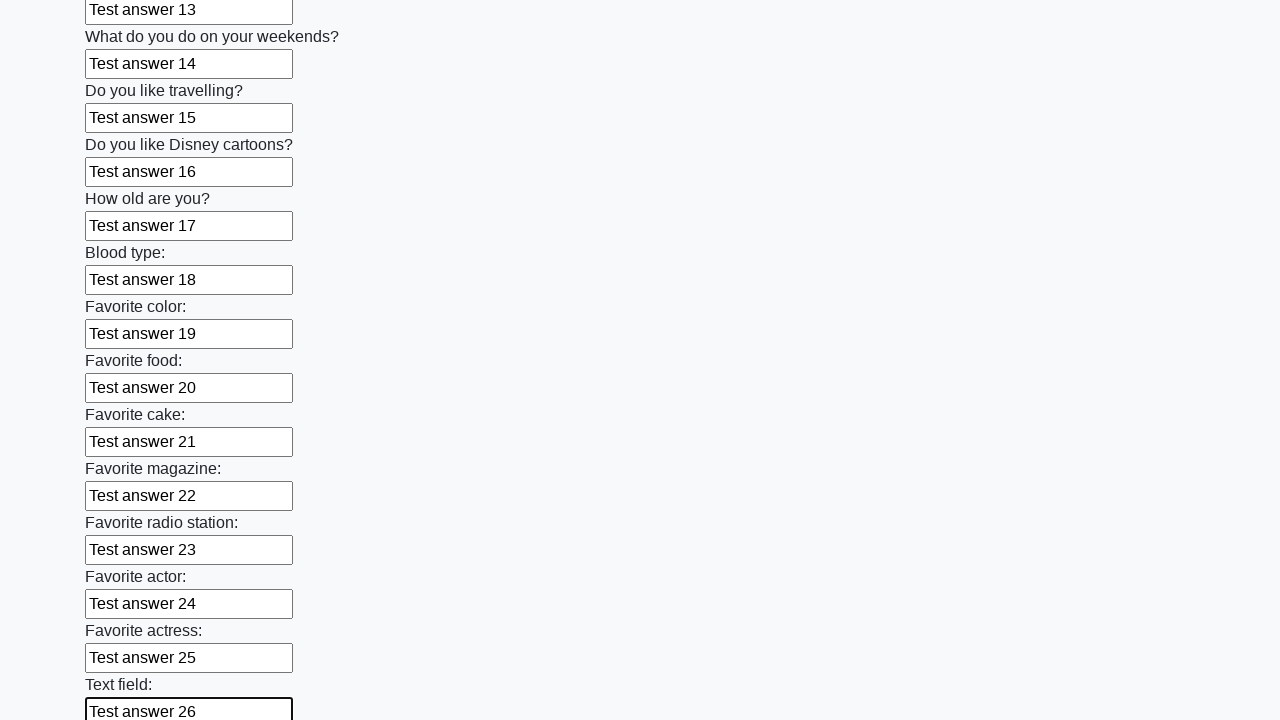

Filled input field 27 with 'Test answer 27' on input >> nth=27
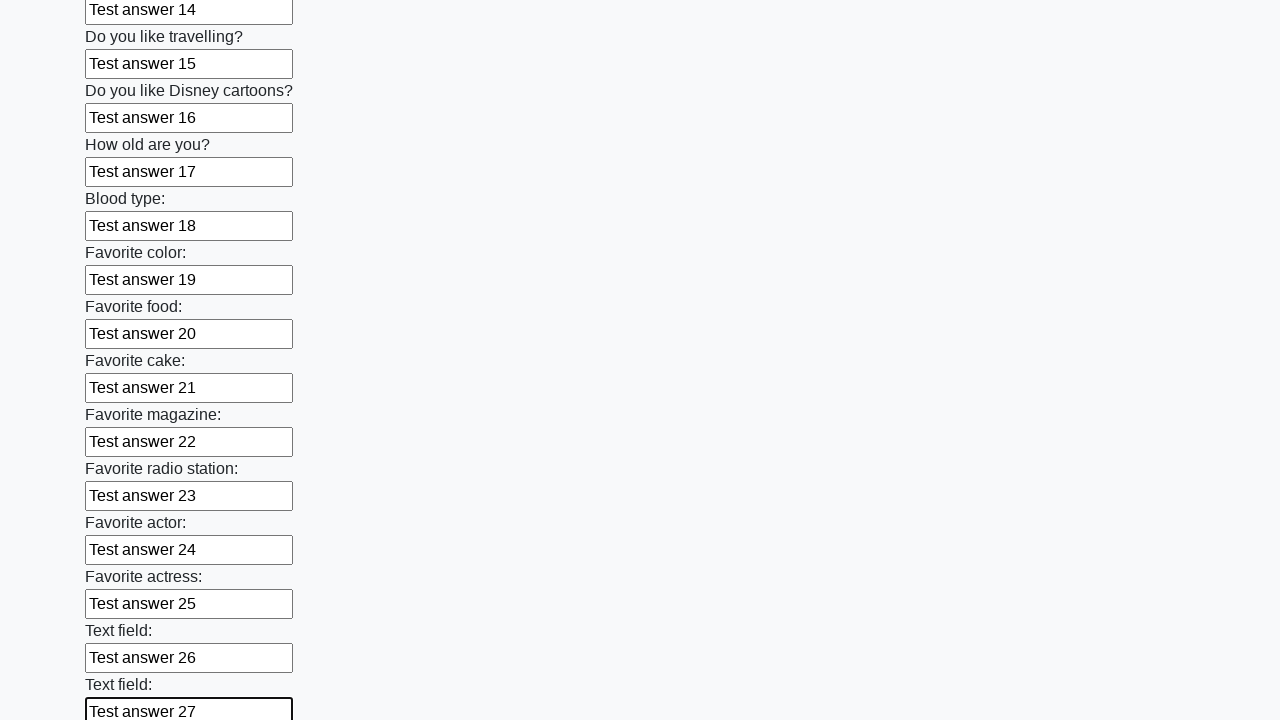

Filled input field 28 with 'Test answer 28' on input >> nth=28
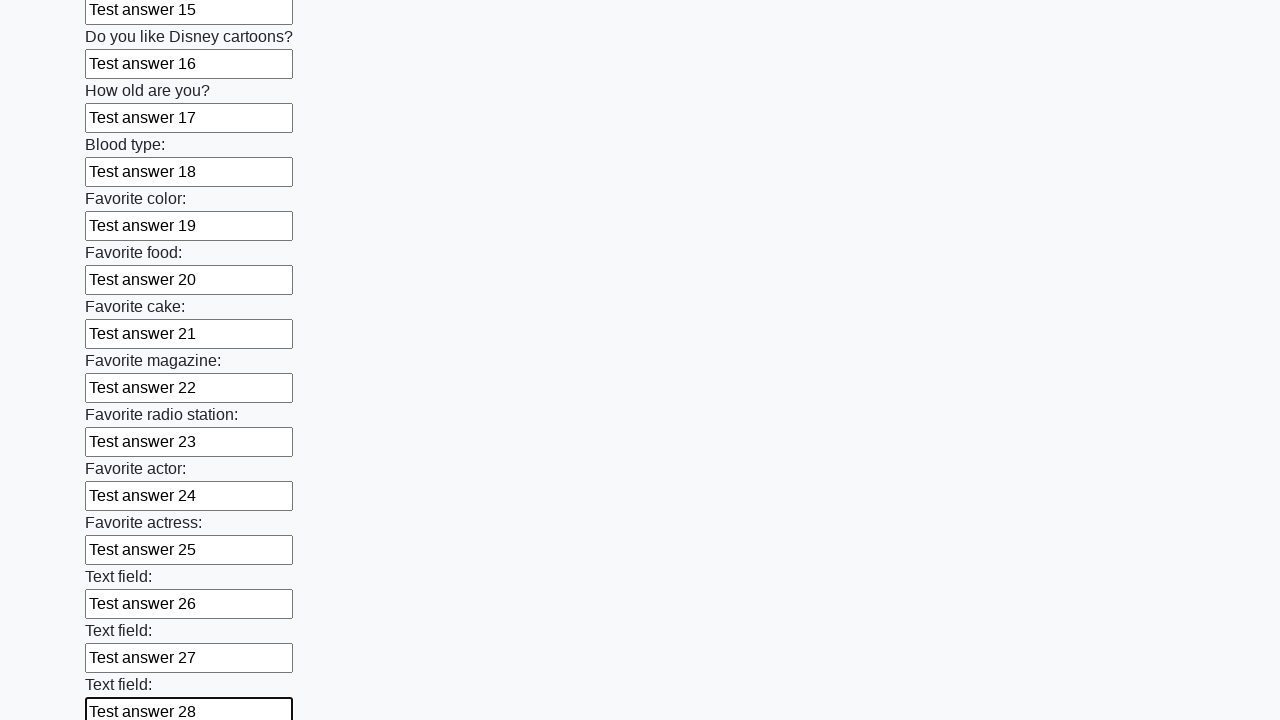

Filled input field 29 with 'Test answer 29' on input >> nth=29
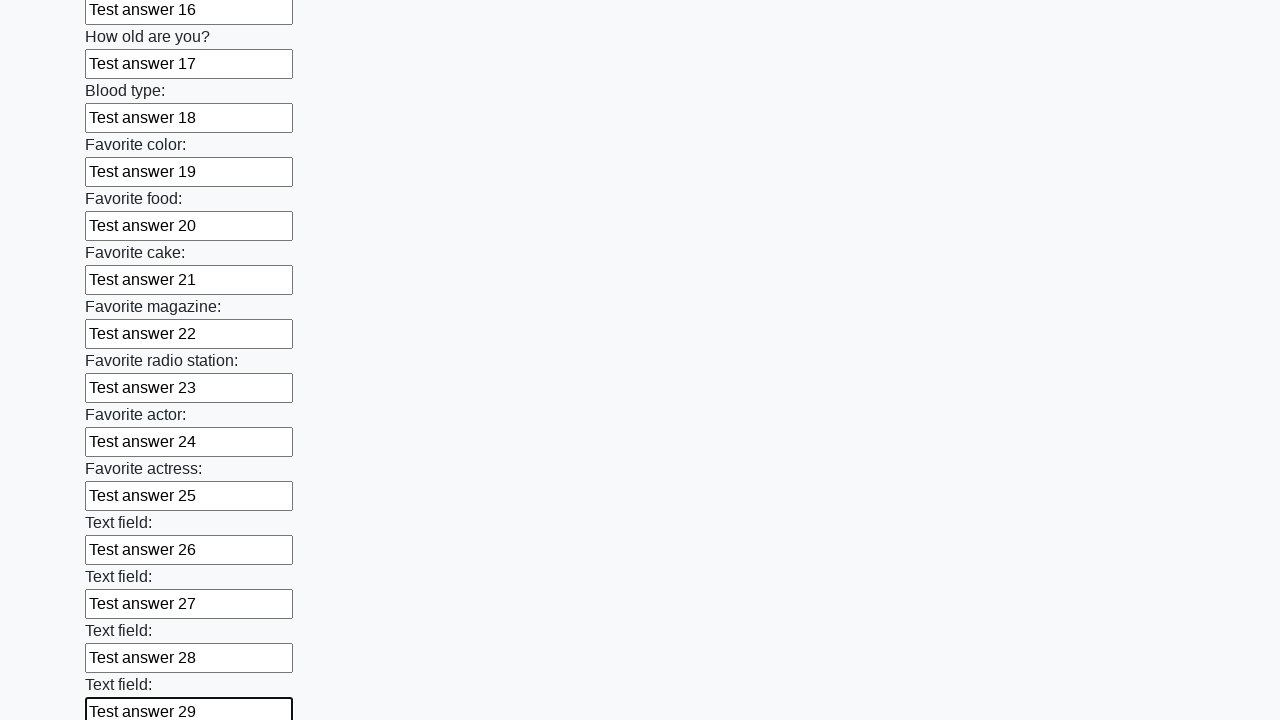

Filled input field 30 with 'Test answer 30' on input >> nth=30
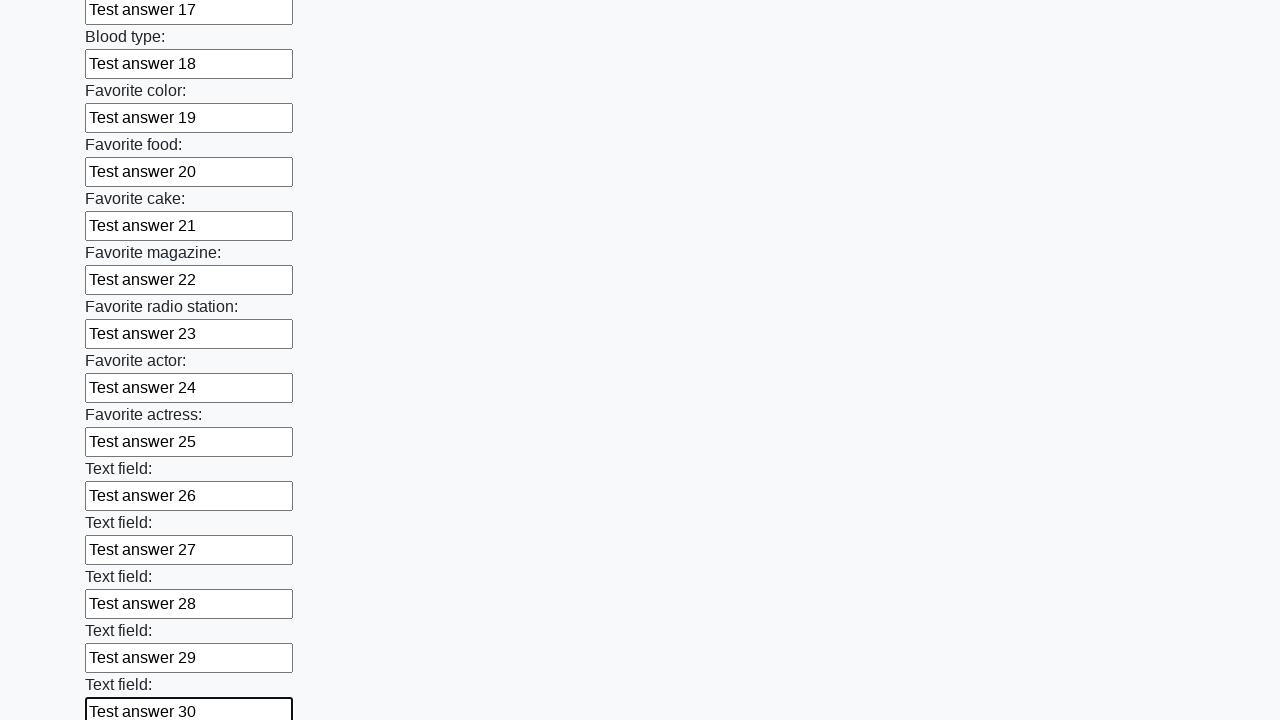

Filled input field 31 with 'Test answer 31' on input >> nth=31
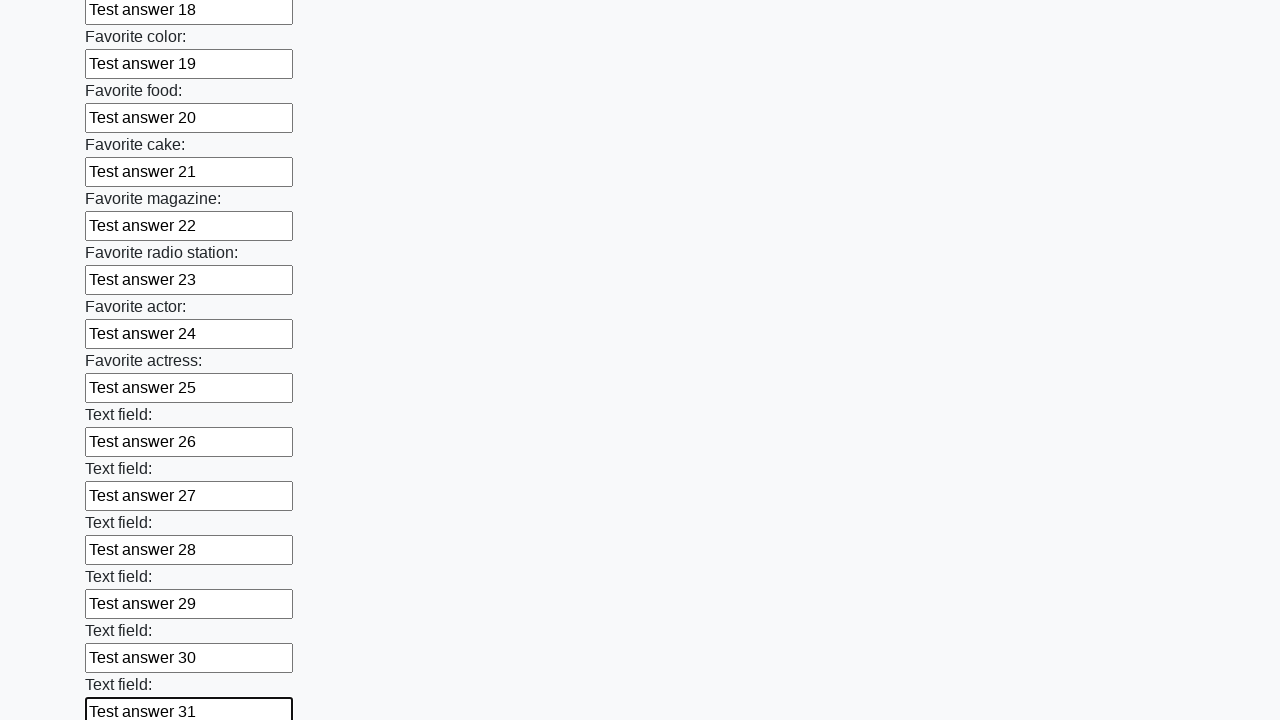

Filled input field 32 with 'Test answer 32' on input >> nth=32
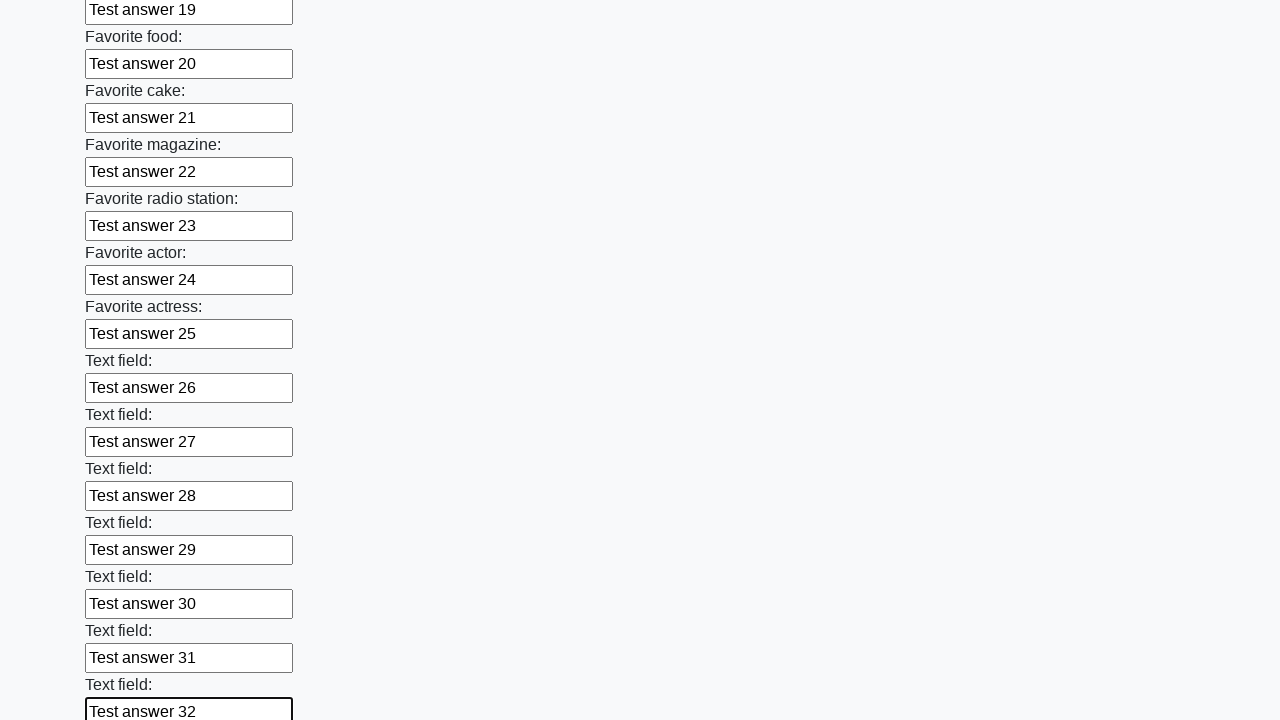

Filled input field 33 with 'Test answer 33' on input >> nth=33
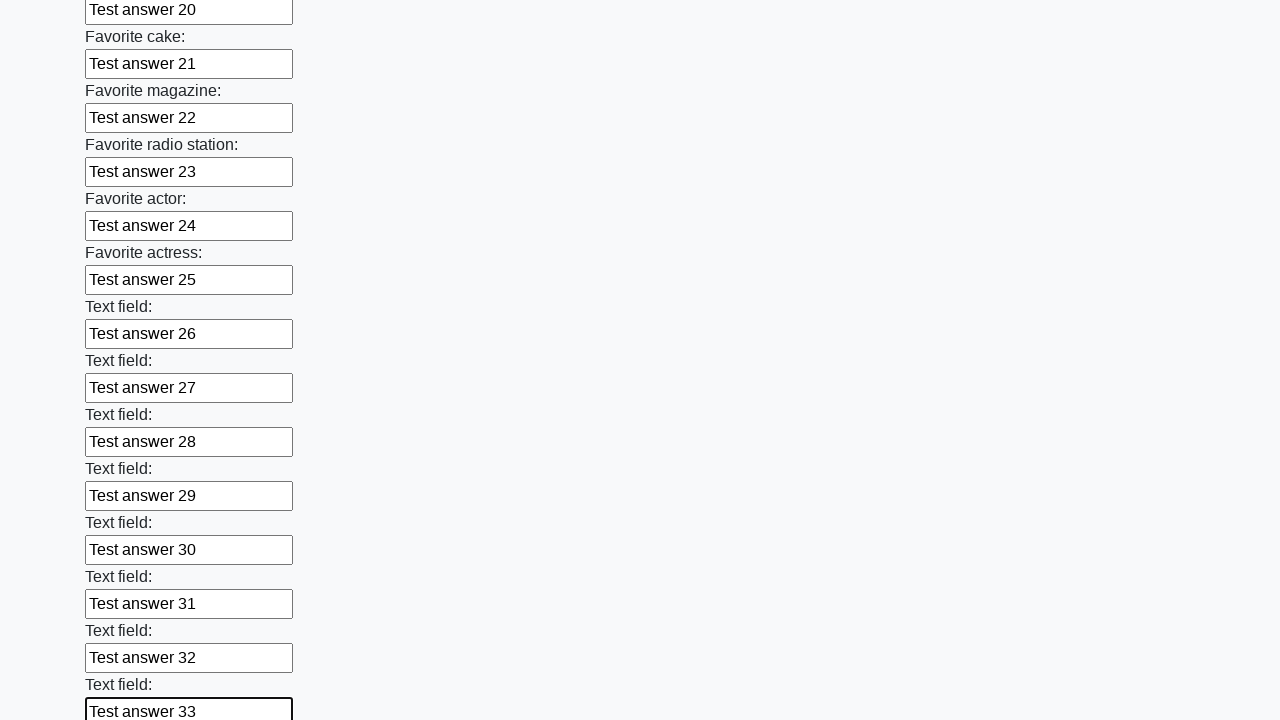

Filled input field 34 with 'Test answer 34' on input >> nth=34
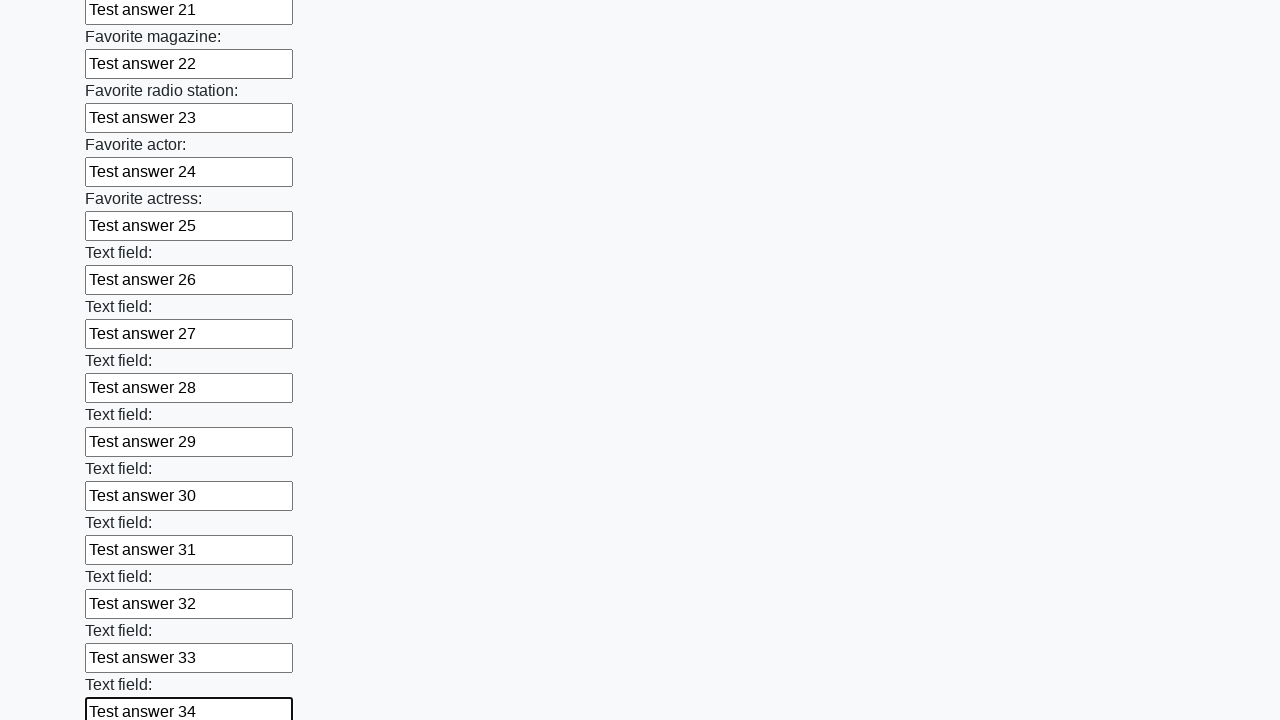

Filled input field 35 with 'Test answer 35' on input >> nth=35
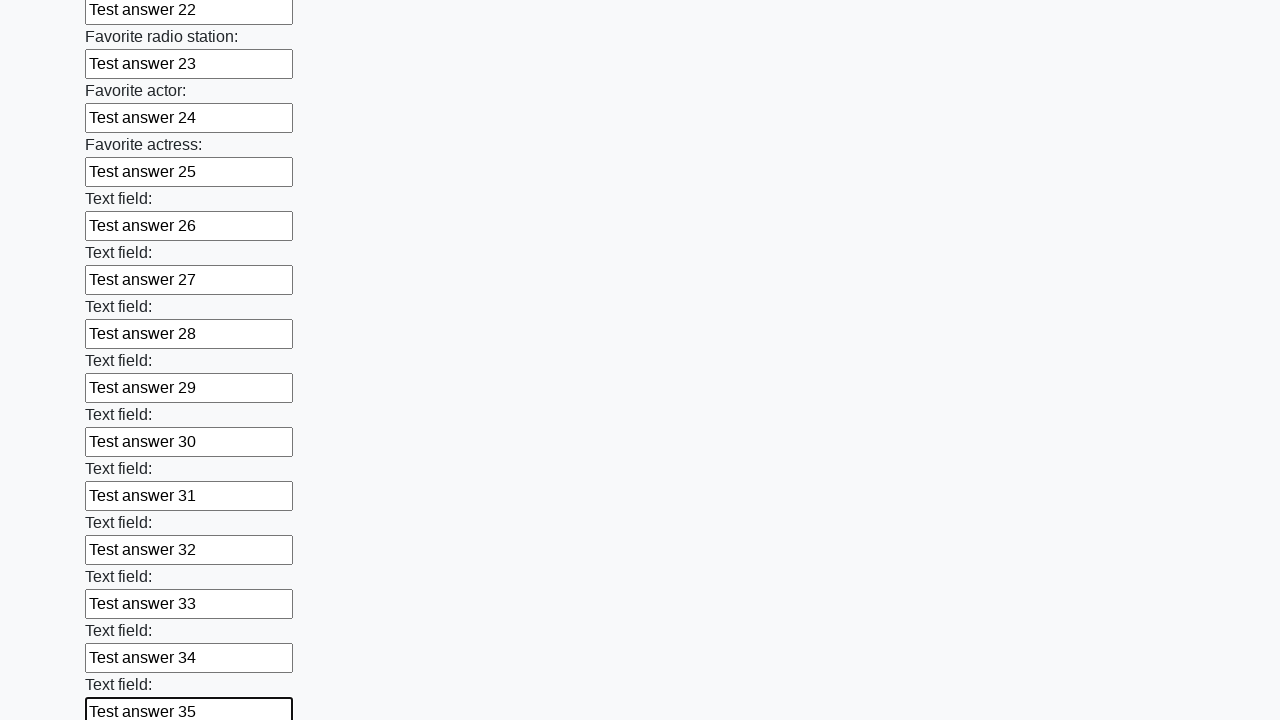

Filled input field 36 with 'Test answer 36' on input >> nth=36
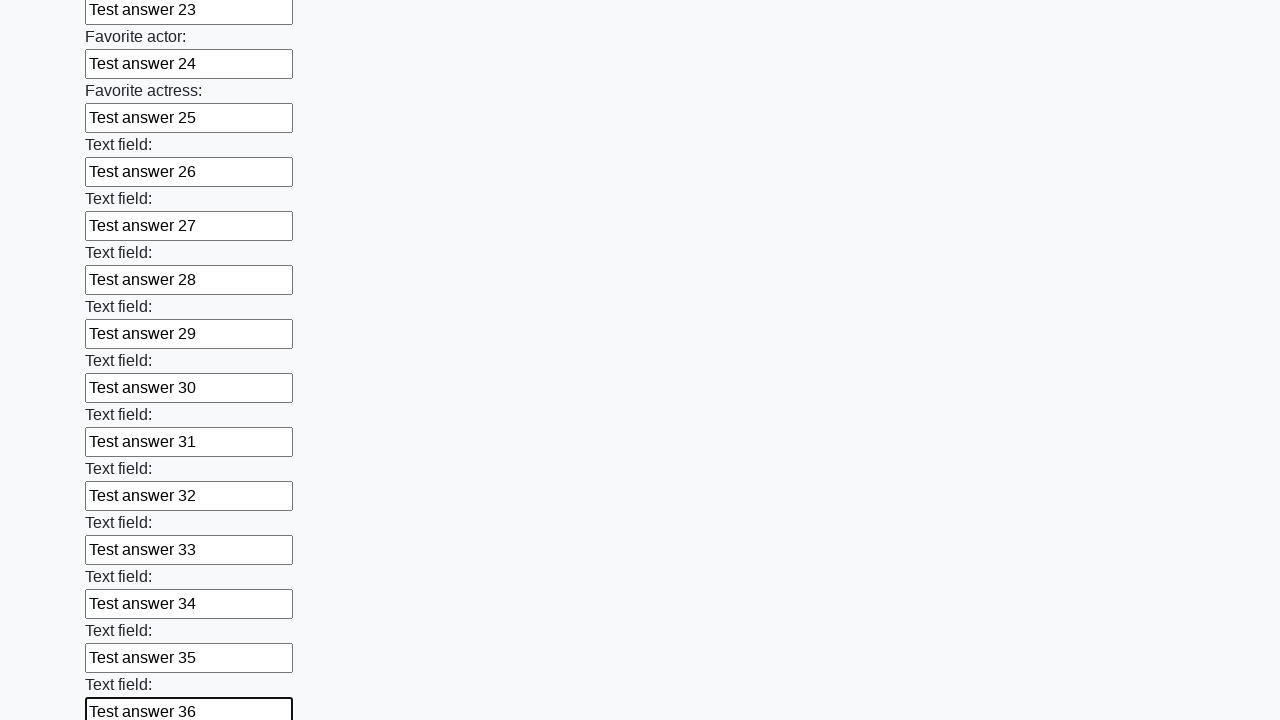

Filled input field 37 with 'Test answer 37' on input >> nth=37
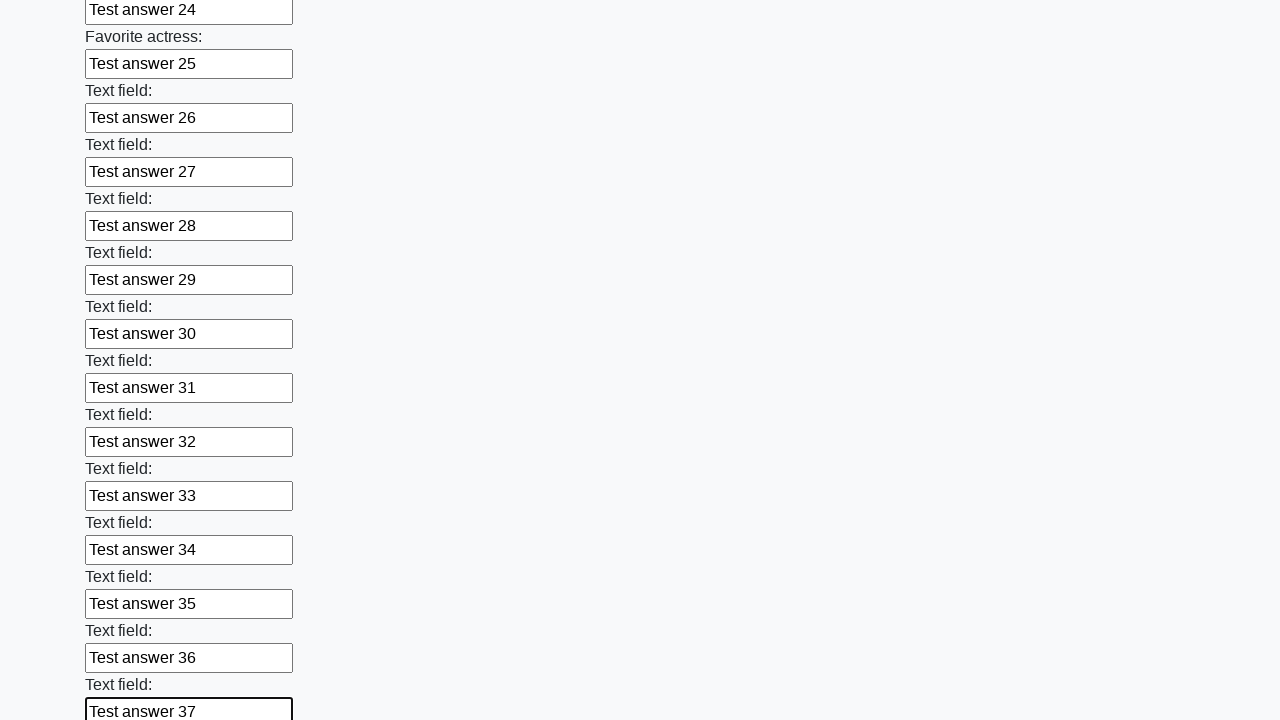

Filled input field 38 with 'Test answer 38' on input >> nth=38
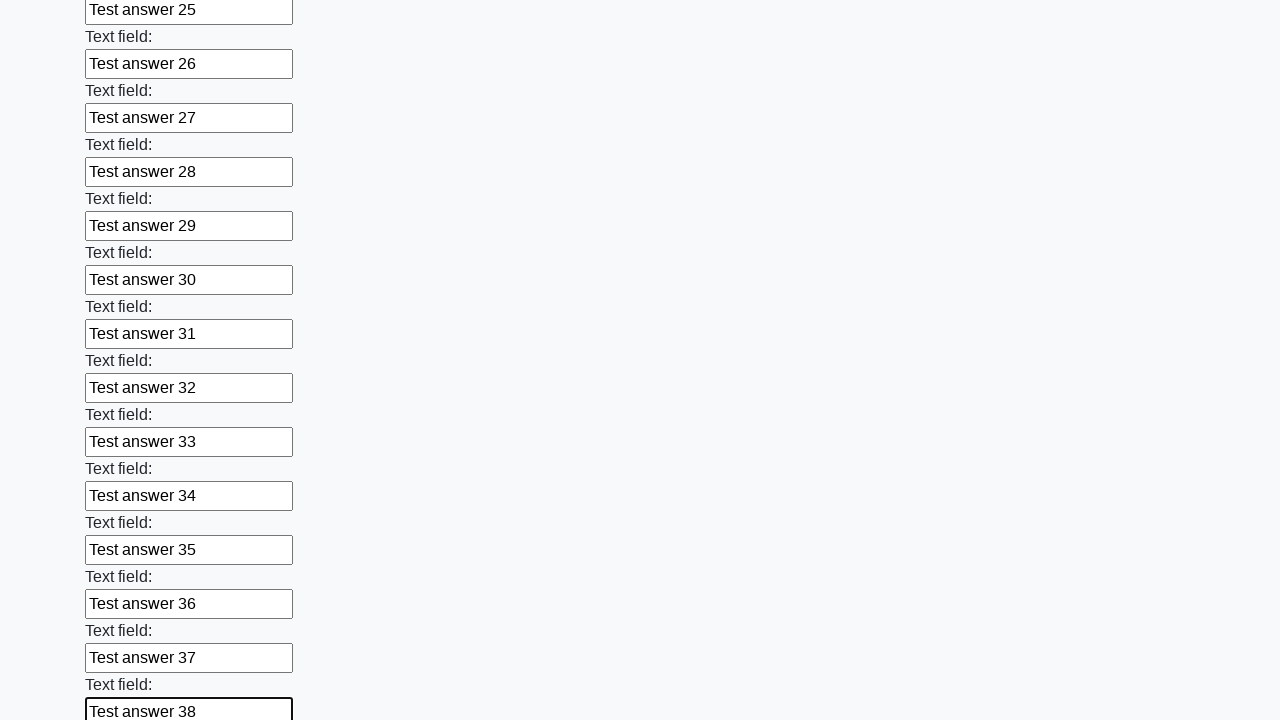

Filled input field 39 with 'Test answer 39' on input >> nth=39
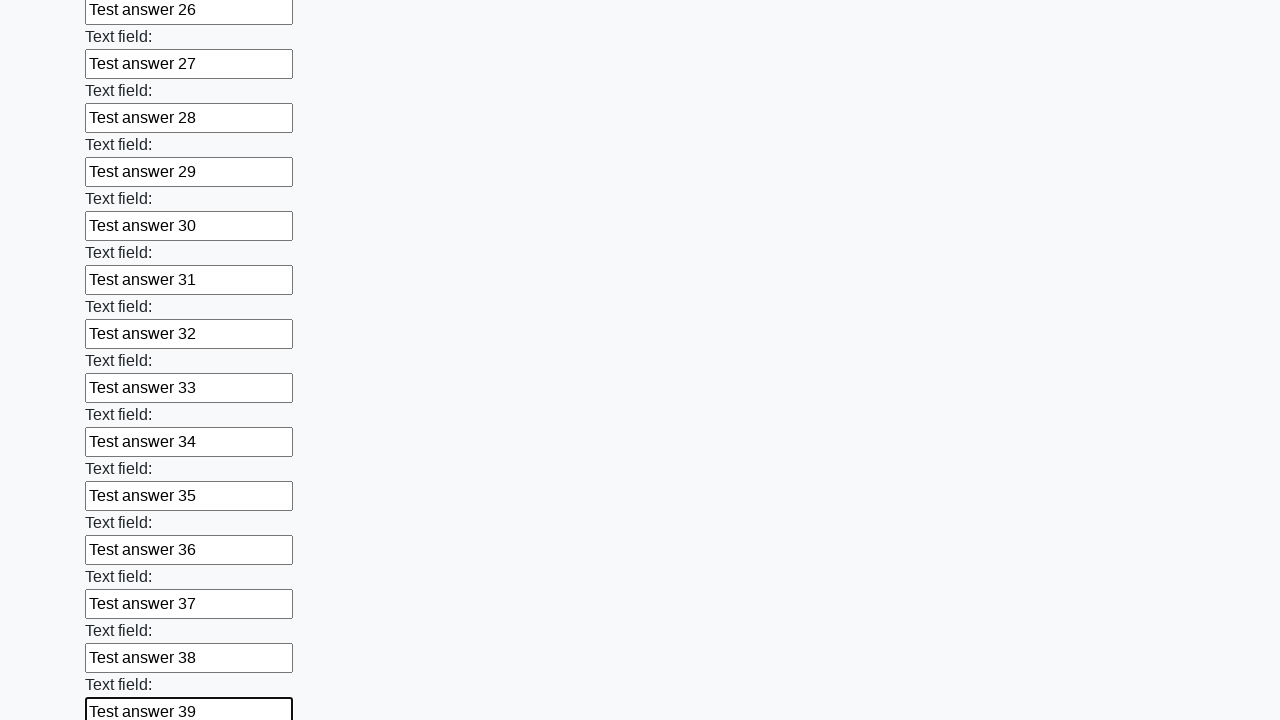

Filled input field 40 with 'Test answer 40' on input >> nth=40
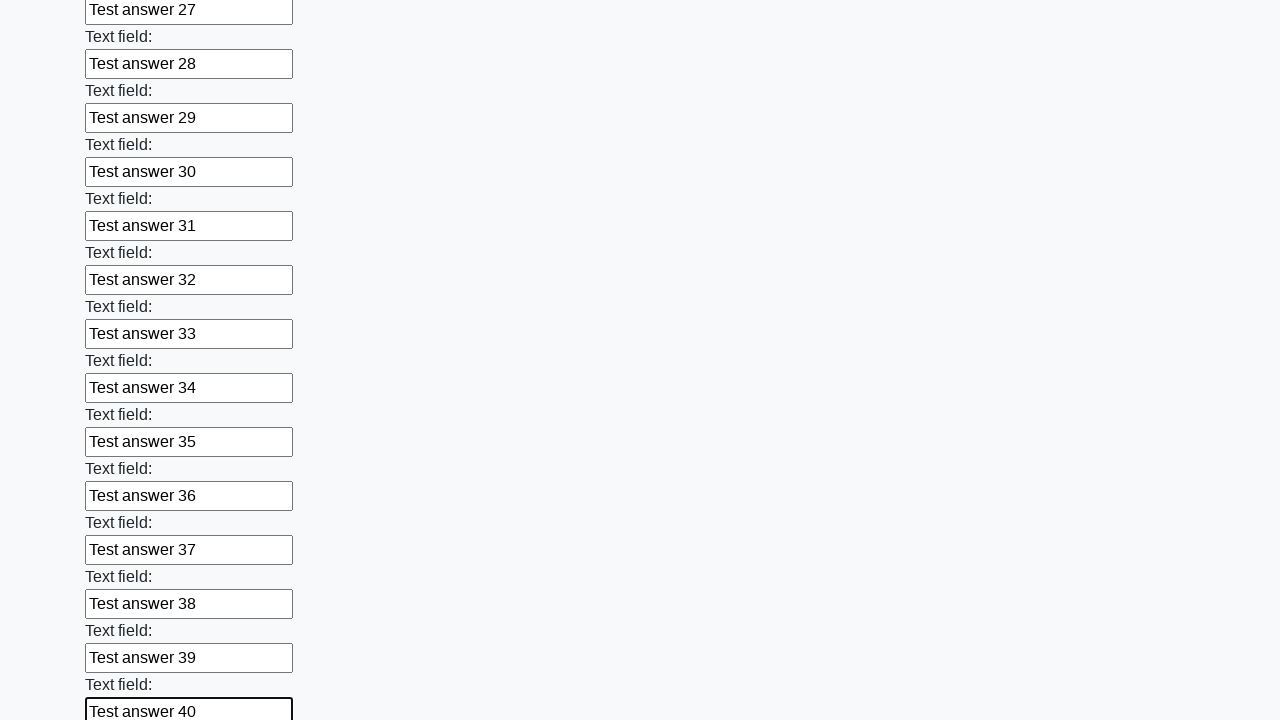

Filled input field 41 with 'Test answer 41' on input >> nth=41
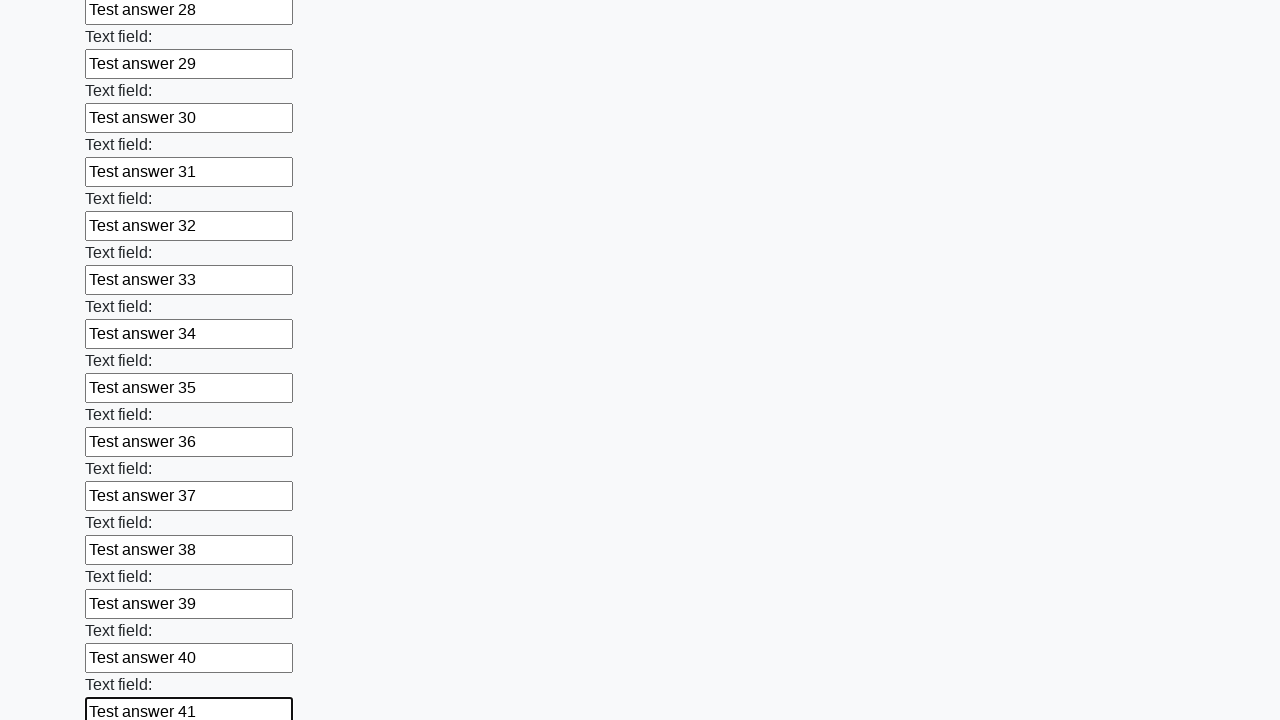

Filled input field 42 with 'Test answer 42' on input >> nth=42
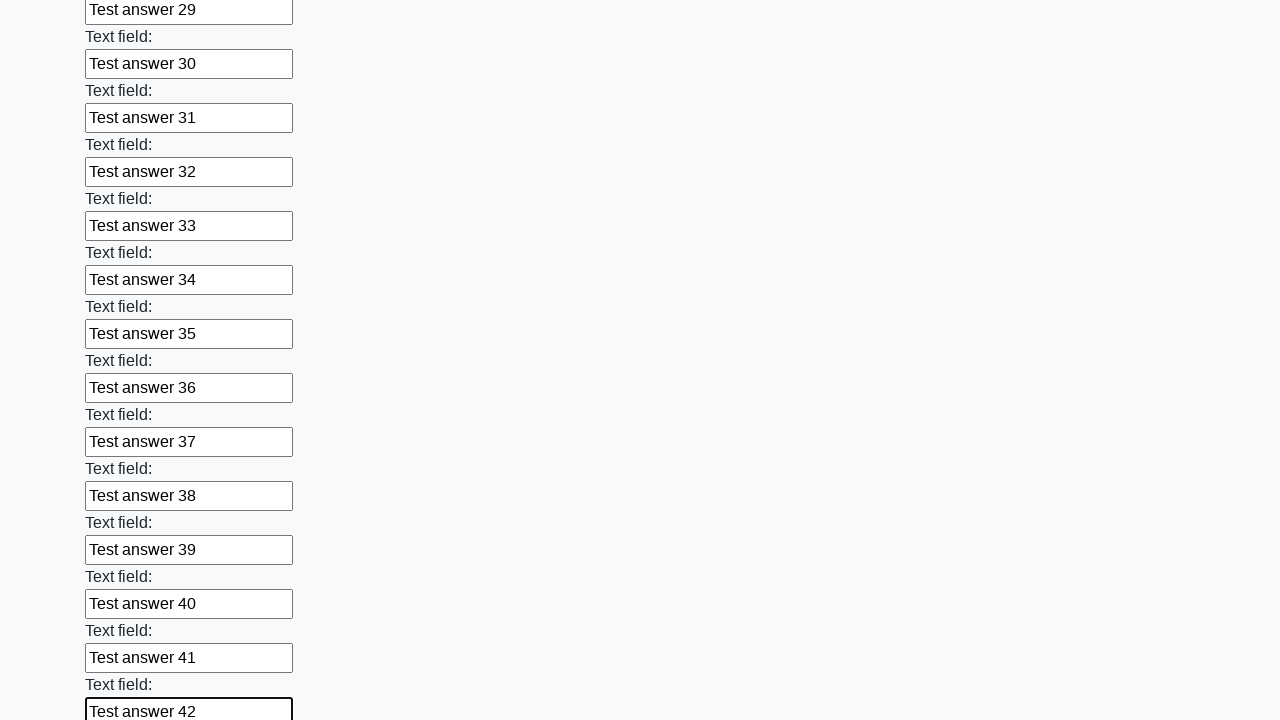

Filled input field 43 with 'Test answer 43' on input >> nth=43
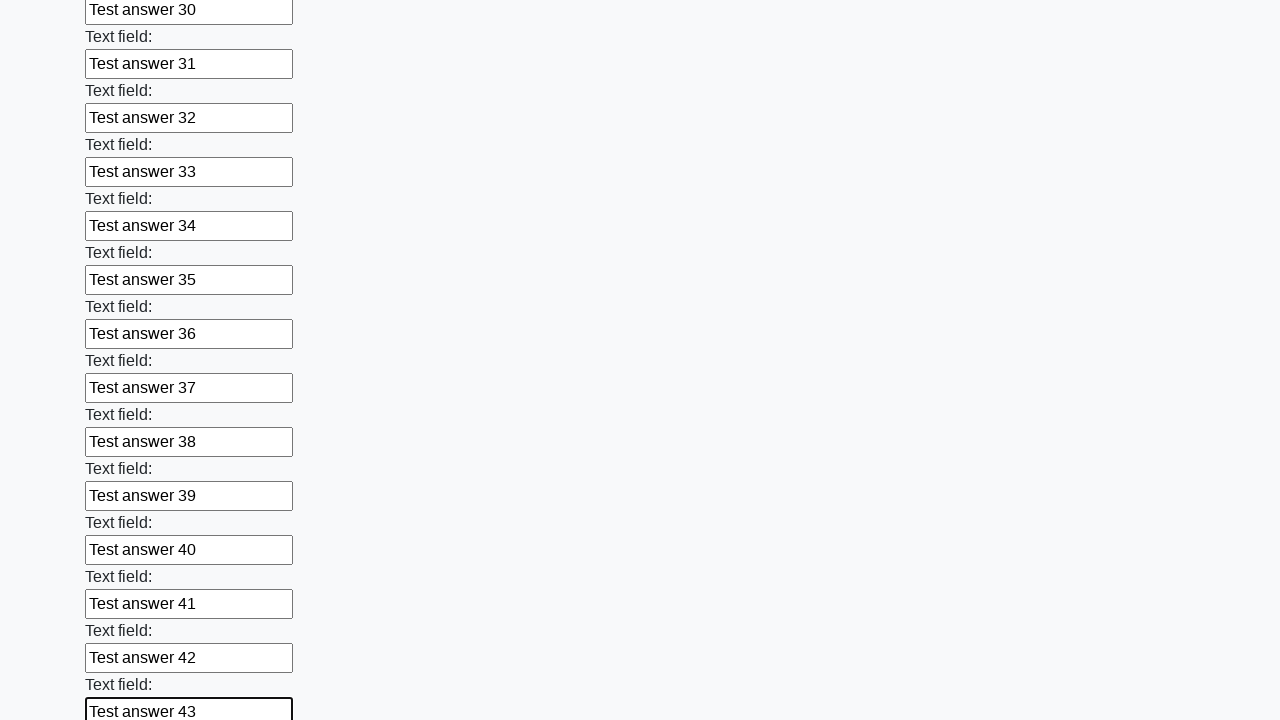

Filled input field 44 with 'Test answer 44' on input >> nth=44
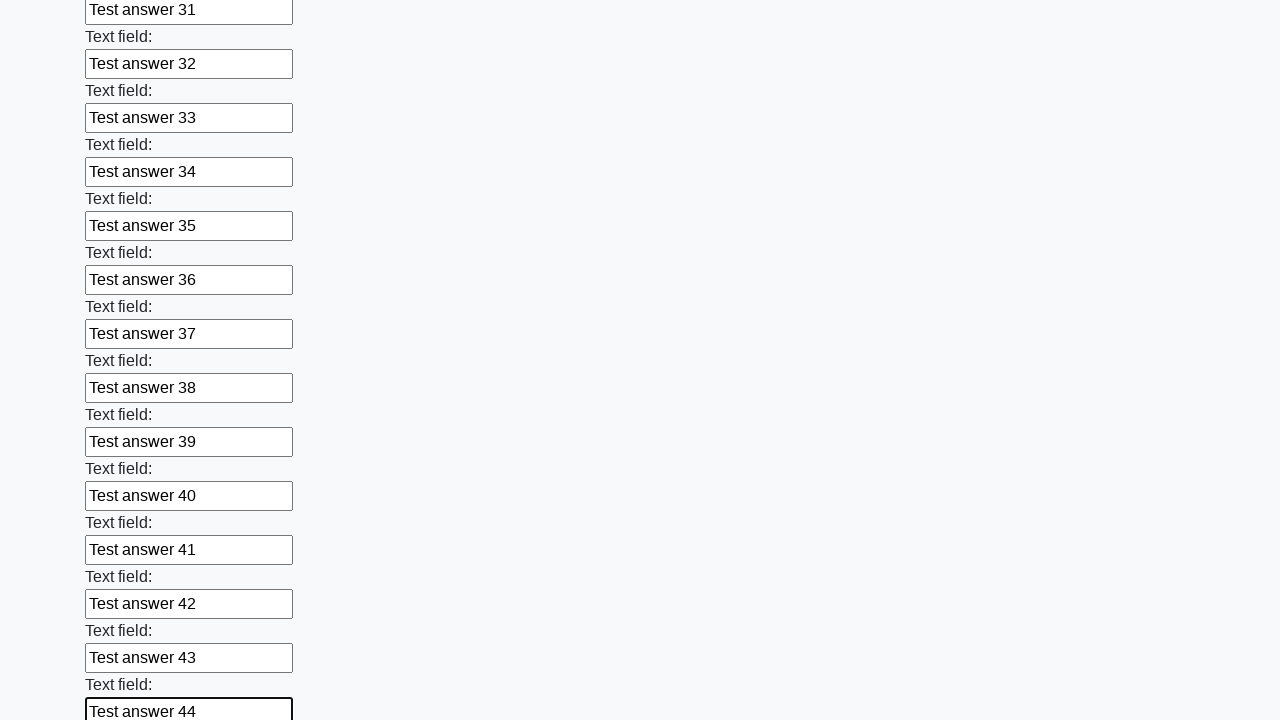

Filled input field 45 with 'Test answer 45' on input >> nth=45
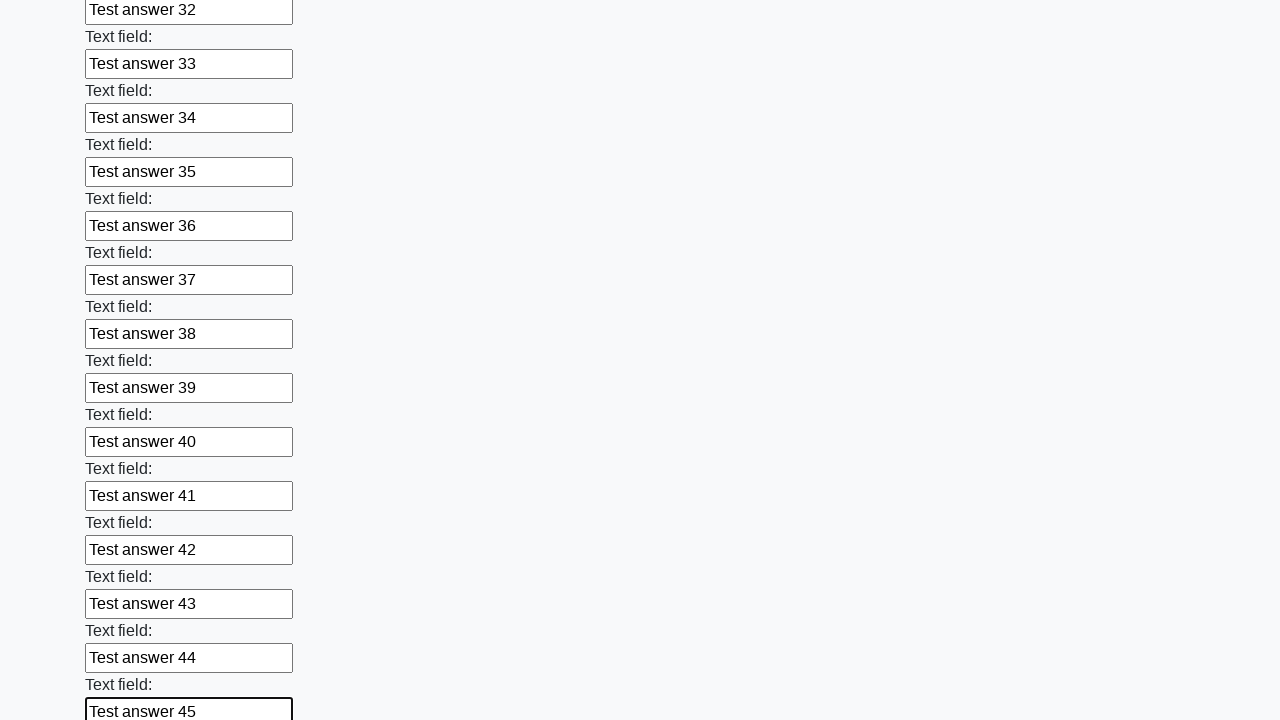

Filled input field 46 with 'Test answer 46' on input >> nth=46
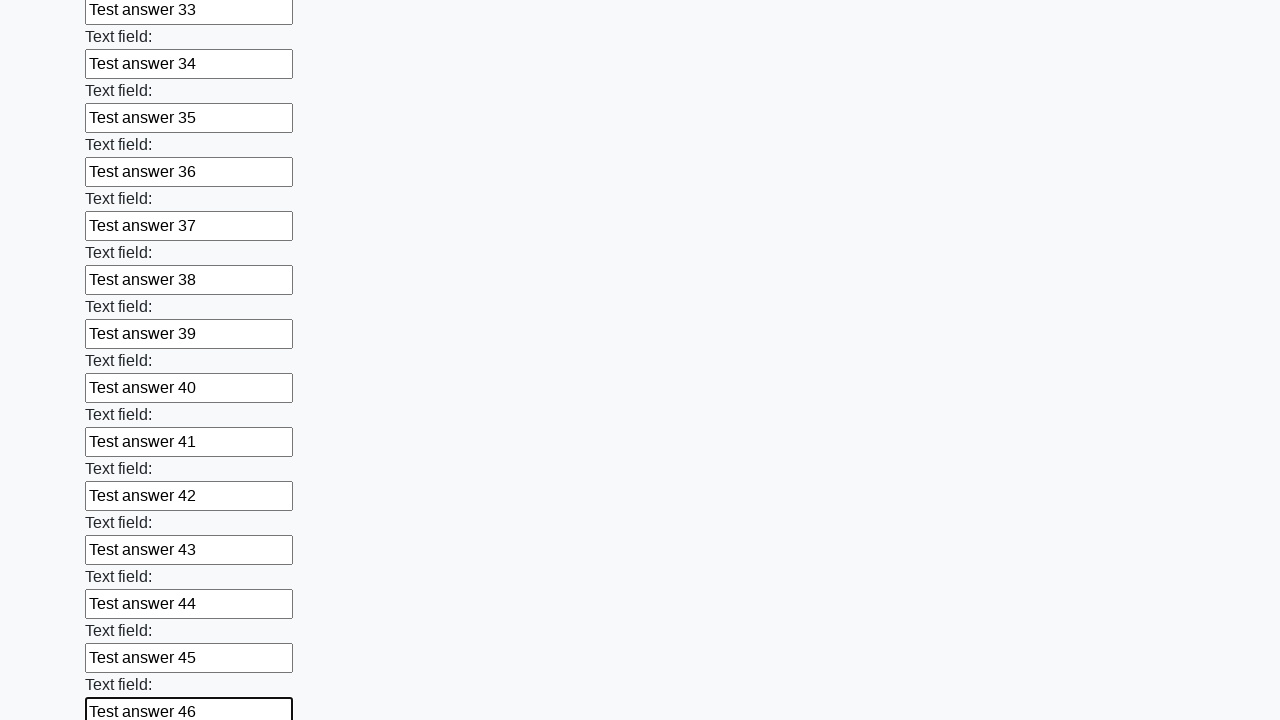

Filled input field 47 with 'Test answer 47' on input >> nth=47
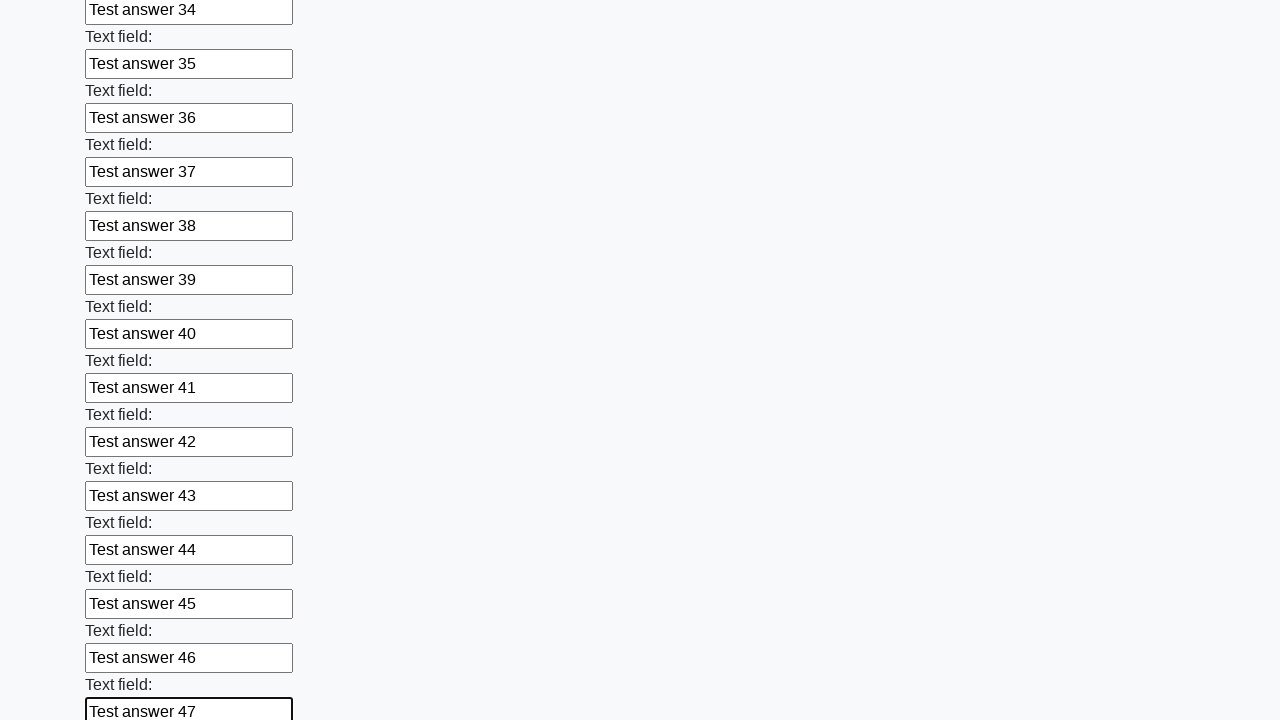

Filled input field 48 with 'Test answer 48' on input >> nth=48
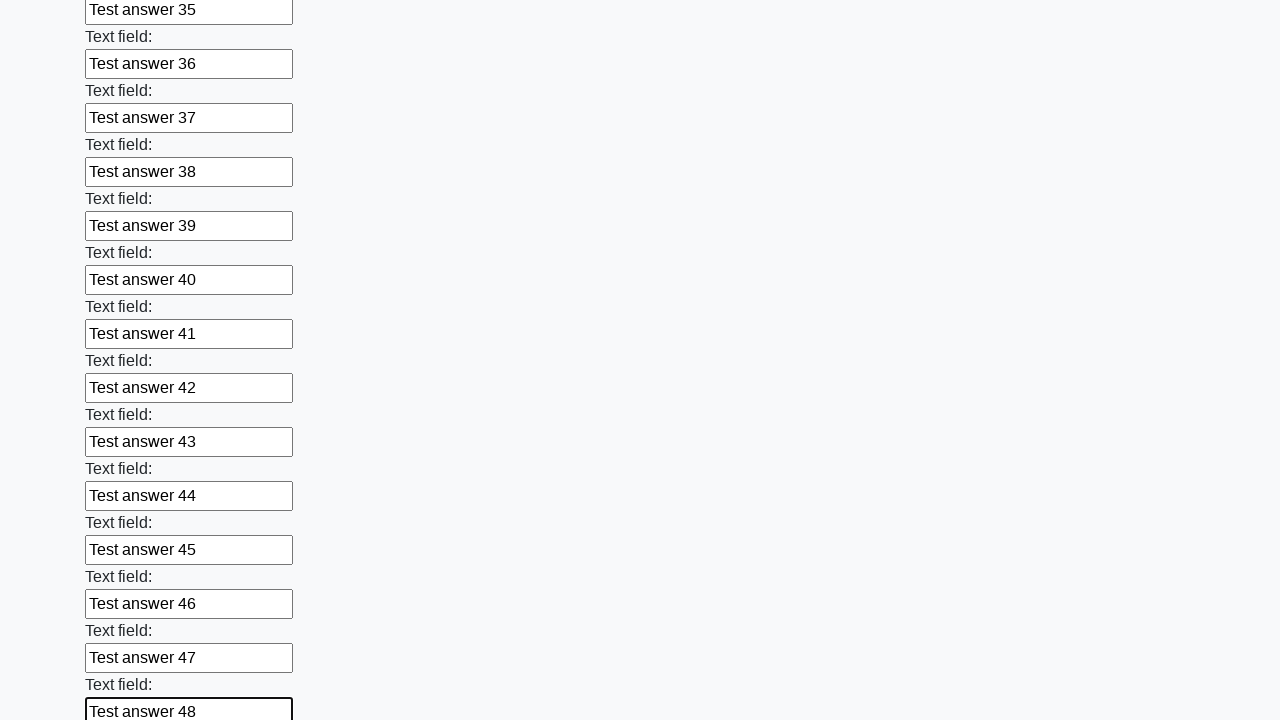

Filled input field 49 with 'Test answer 49' on input >> nth=49
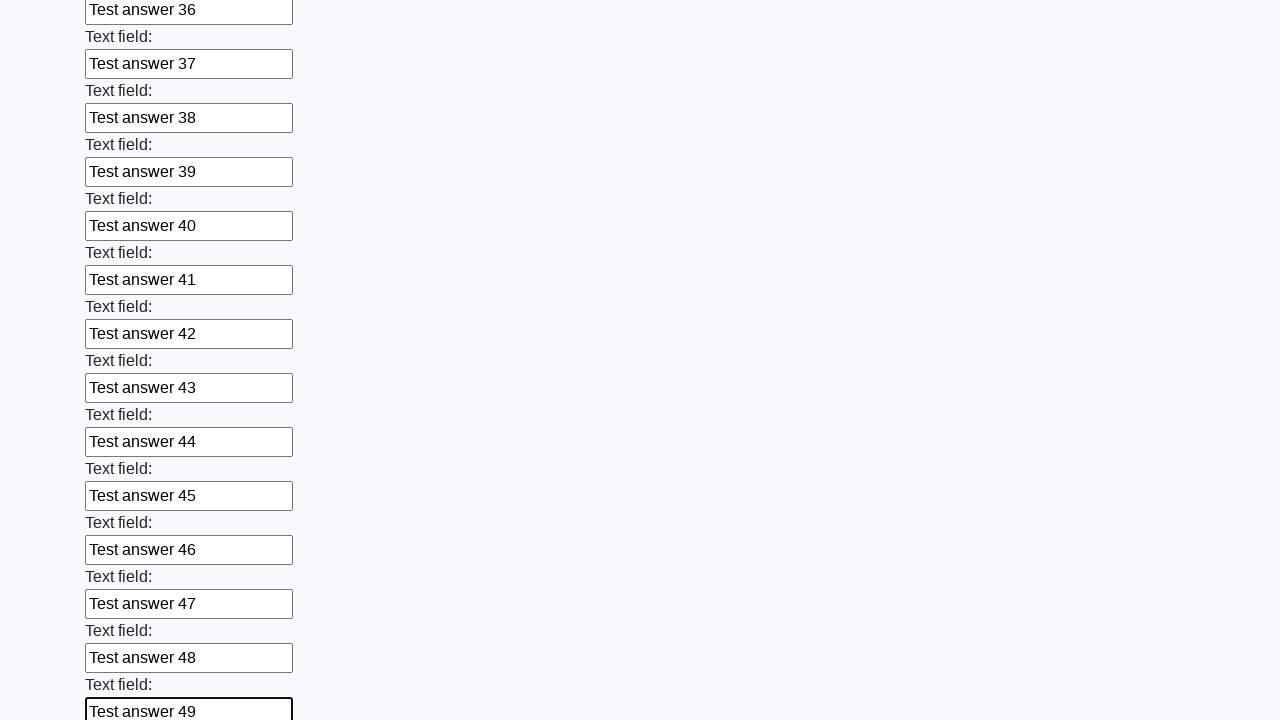

Filled input field 50 with 'Test answer 50' on input >> nth=50
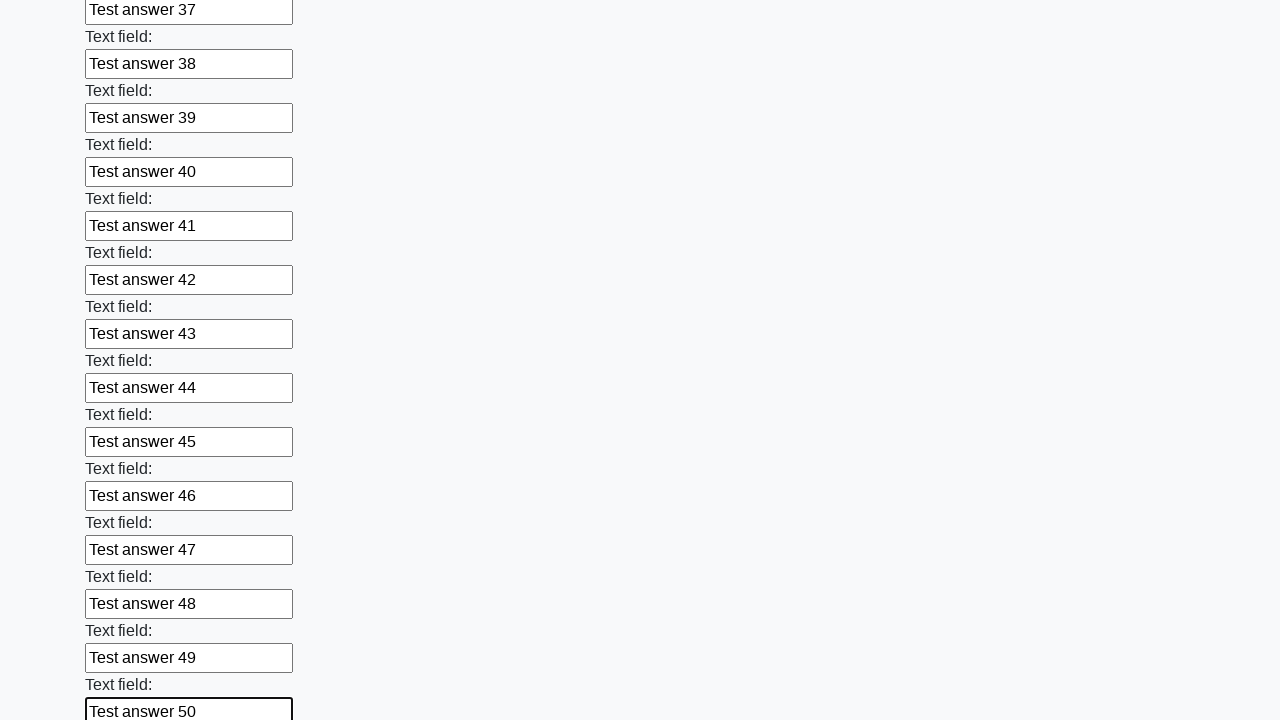

Filled input field 51 with 'Test answer 51' on input >> nth=51
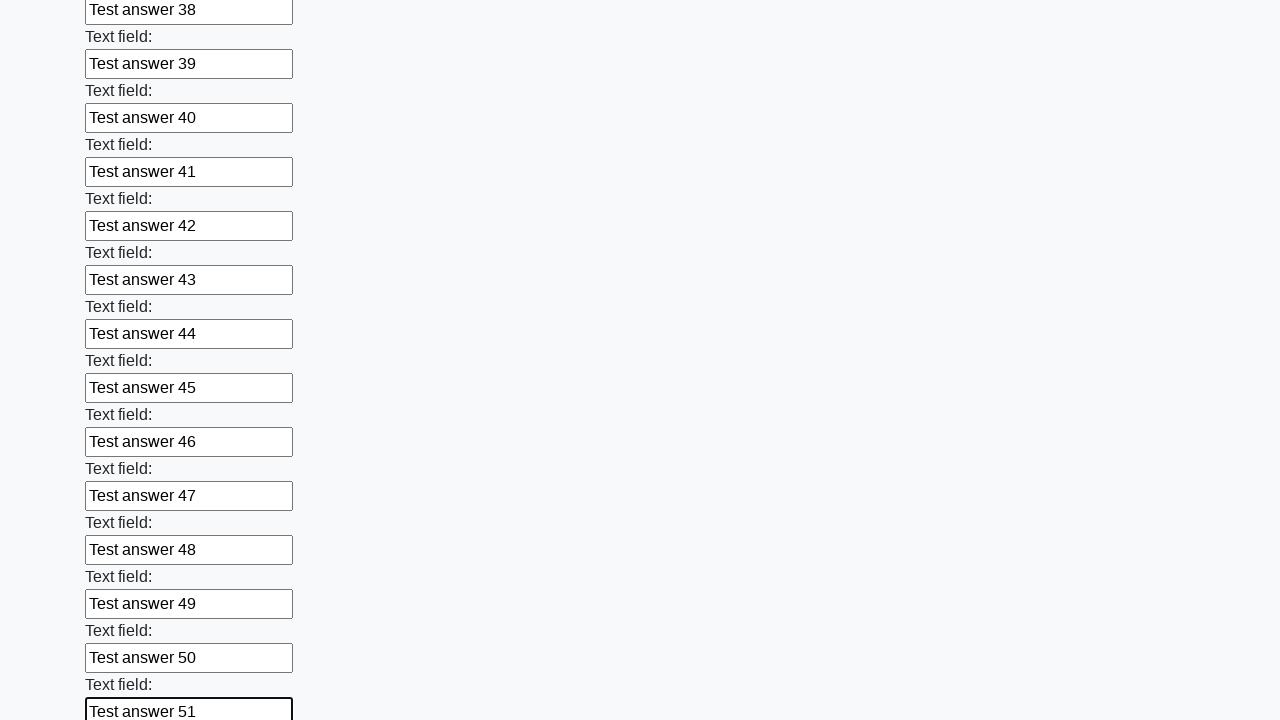

Filled input field 52 with 'Test answer 52' on input >> nth=52
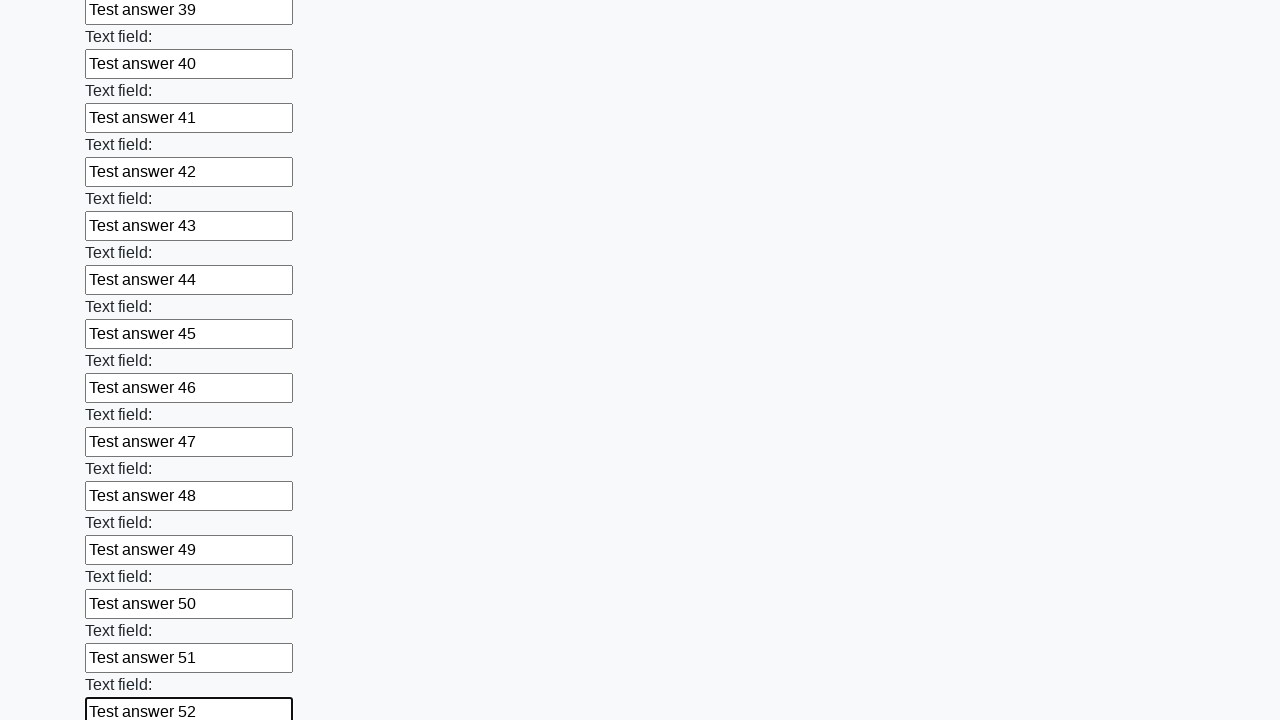

Filled input field 53 with 'Test answer 53' on input >> nth=53
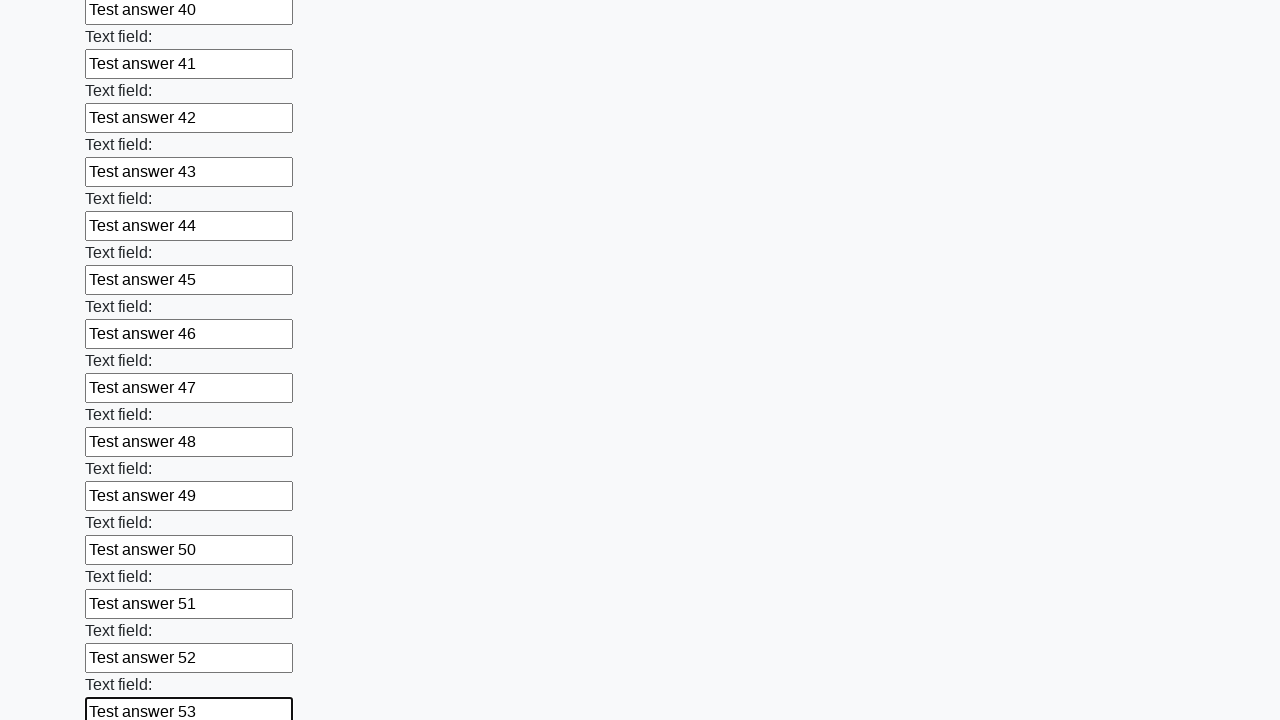

Filled input field 54 with 'Test answer 54' on input >> nth=54
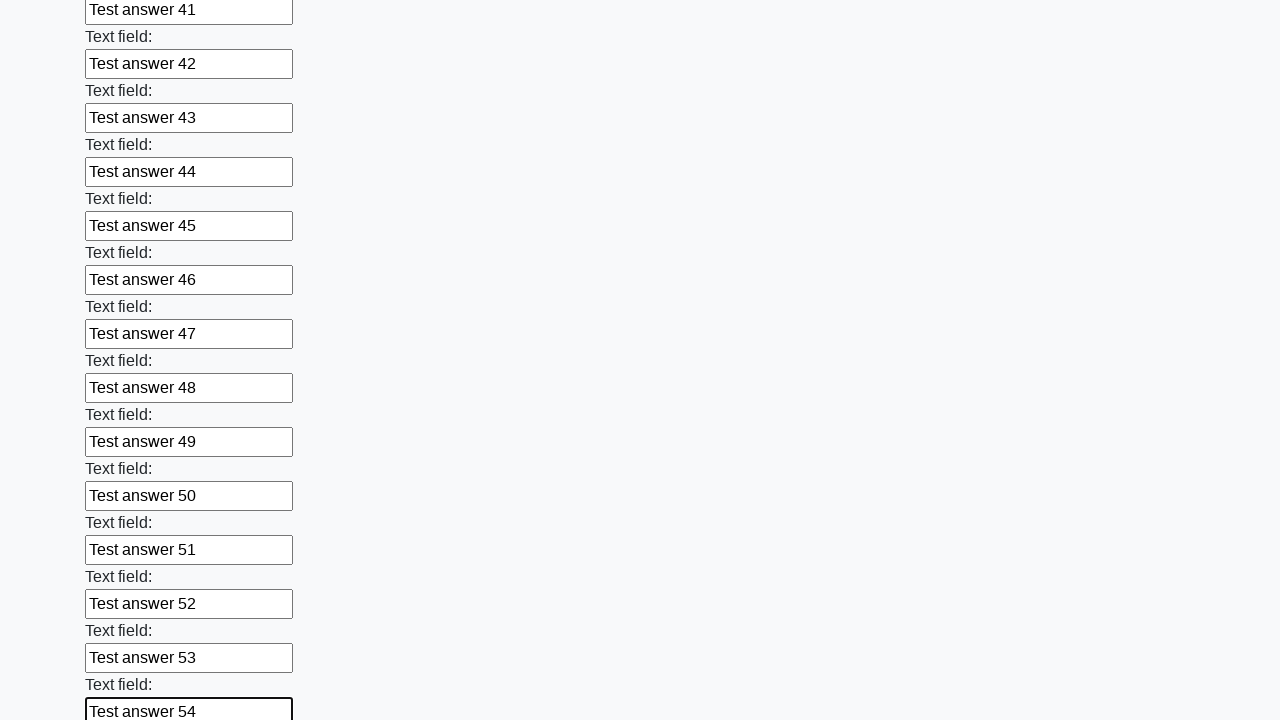

Filled input field 55 with 'Test answer 55' on input >> nth=55
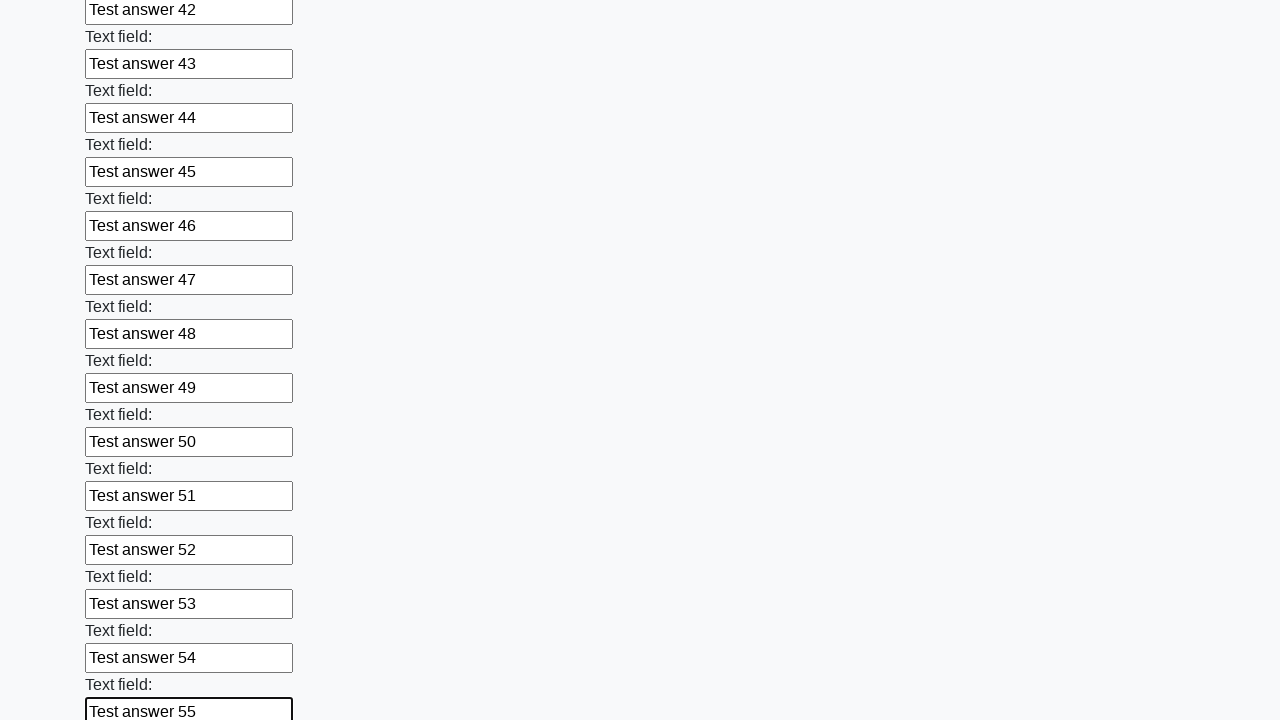

Filled input field 56 with 'Test answer 56' on input >> nth=56
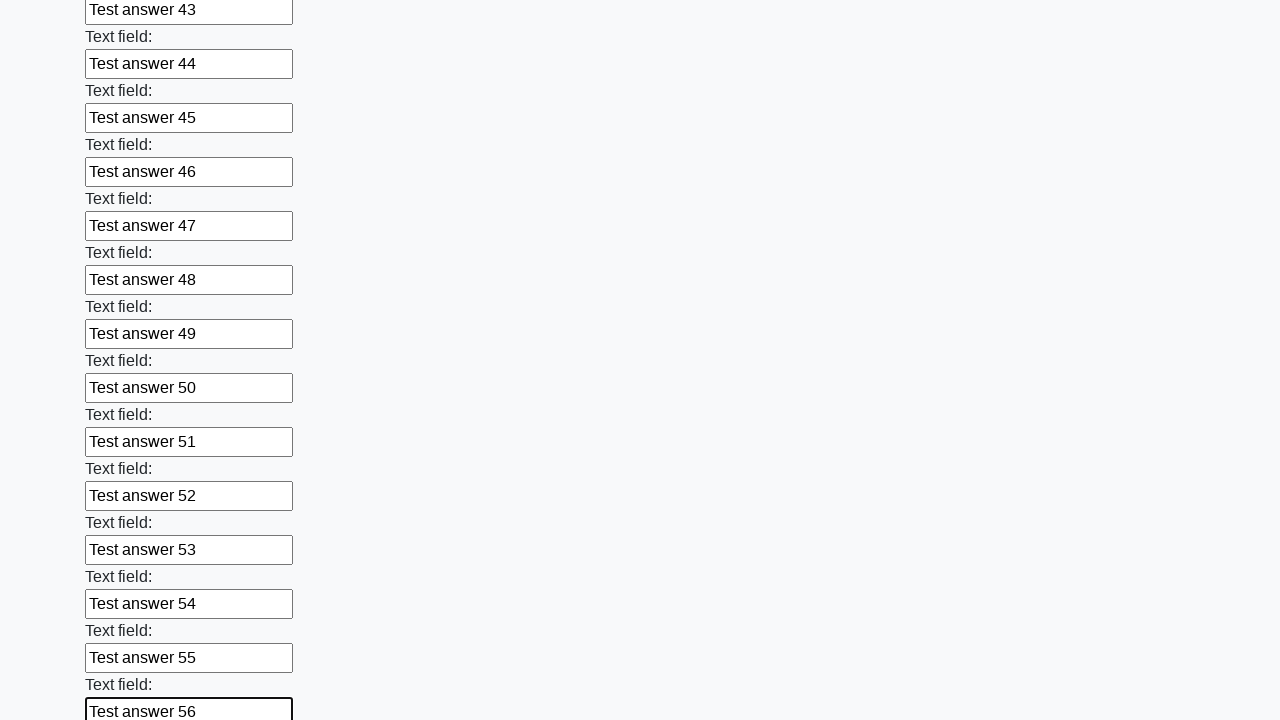

Filled input field 57 with 'Test answer 57' on input >> nth=57
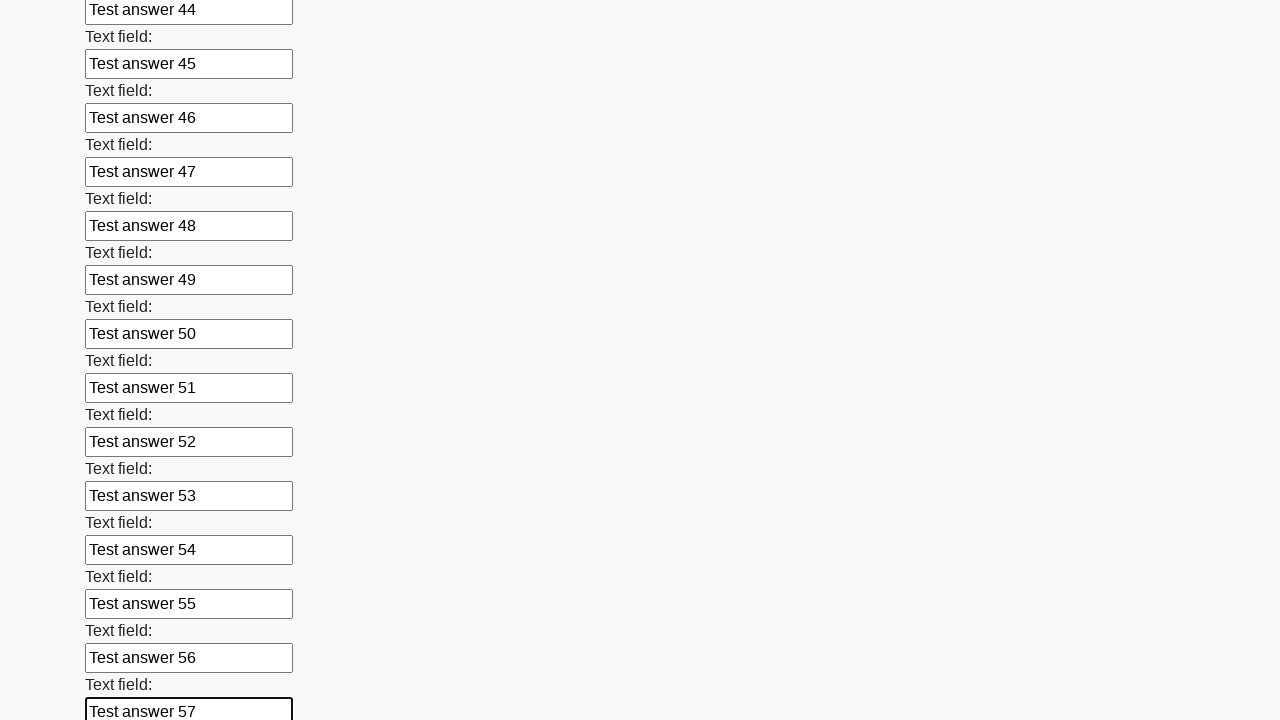

Filled input field 58 with 'Test answer 58' on input >> nth=58
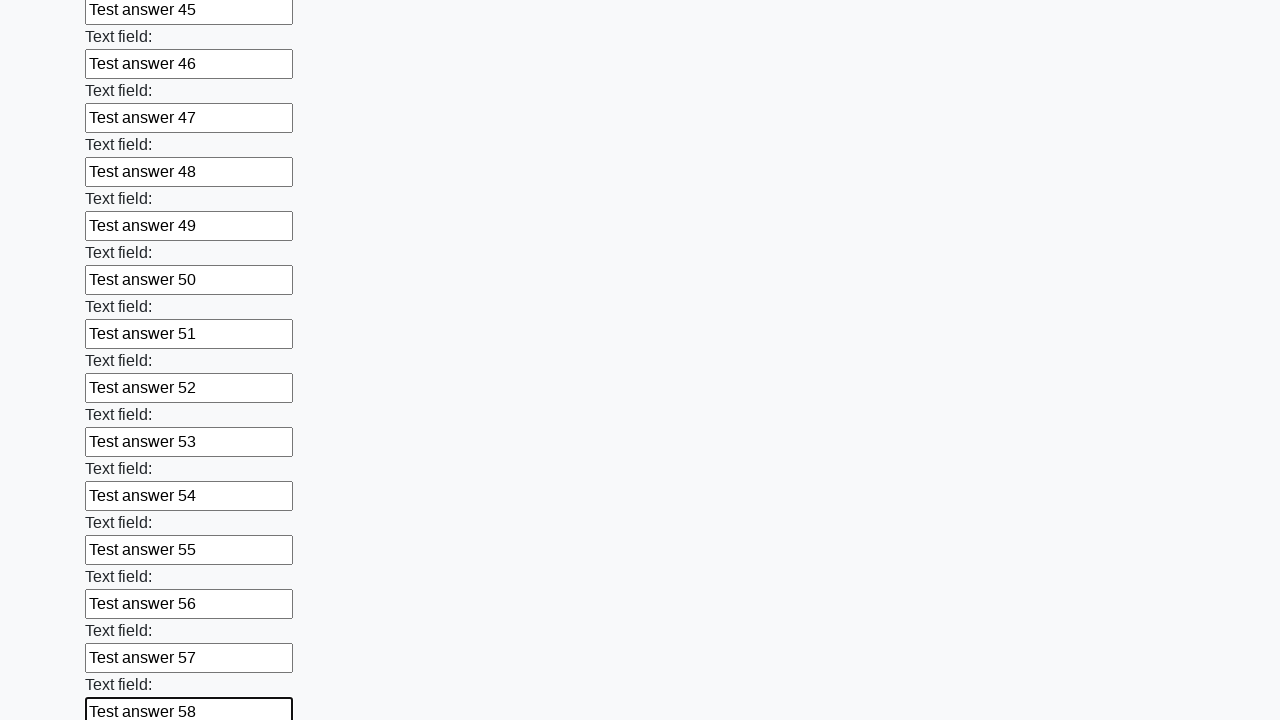

Filled input field 59 with 'Test answer 59' on input >> nth=59
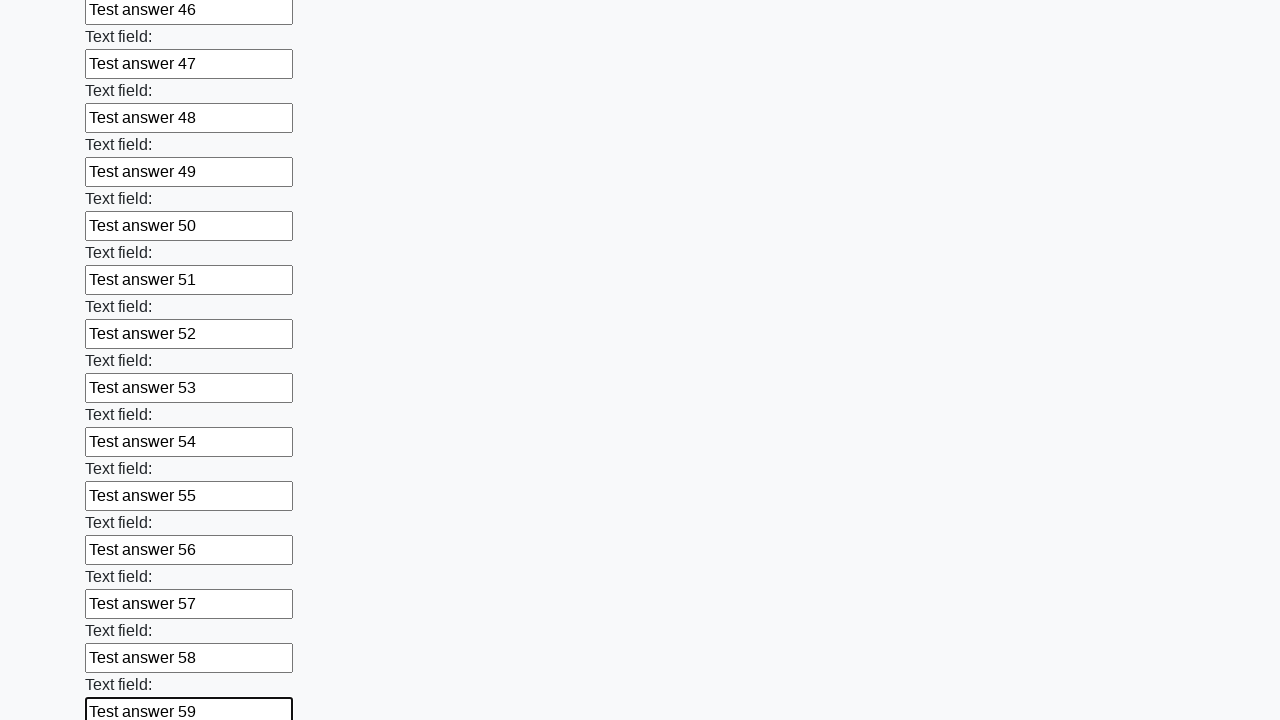

Filled input field 60 with 'Test answer 60' on input >> nth=60
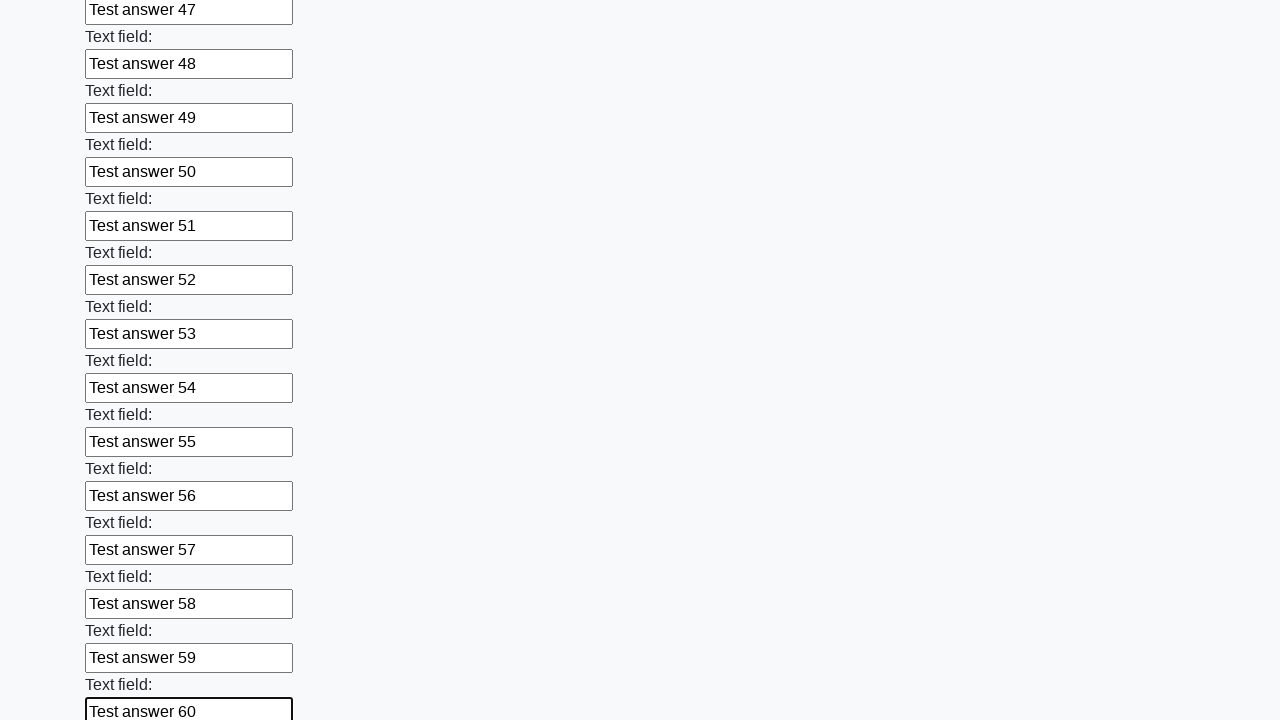

Filled input field 61 with 'Test answer 61' on input >> nth=61
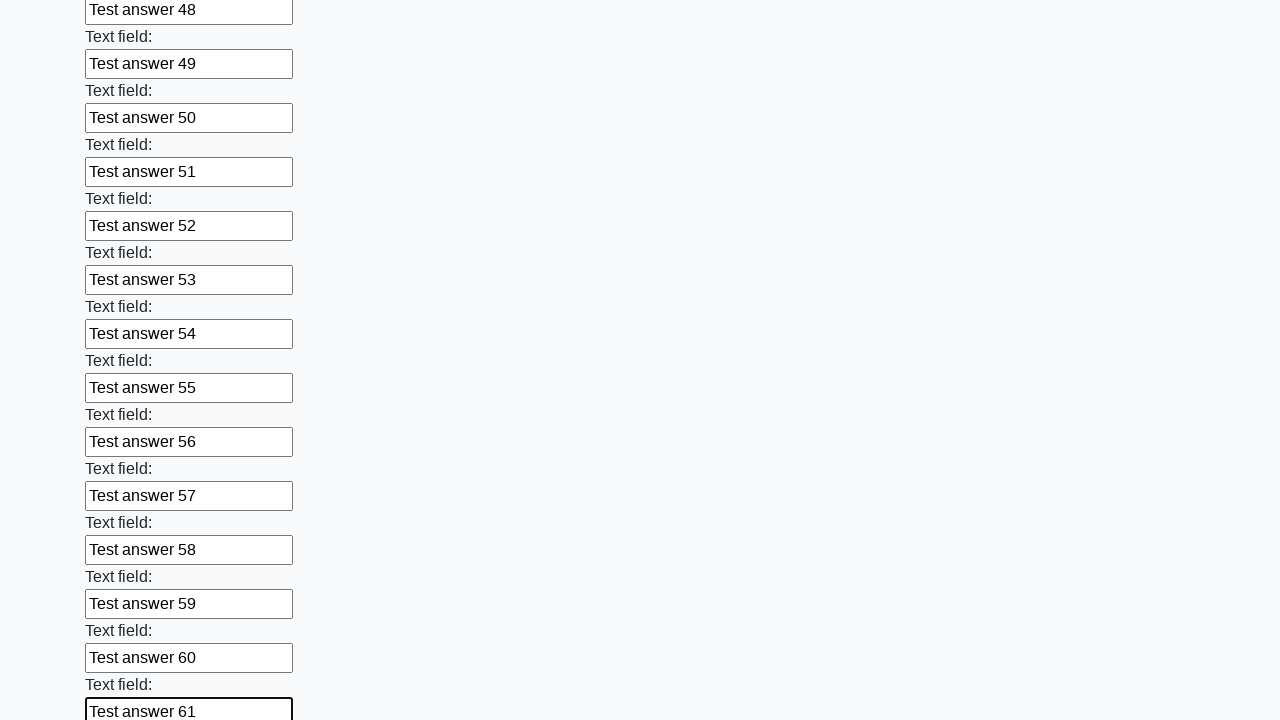

Filled input field 62 with 'Test answer 62' on input >> nth=62
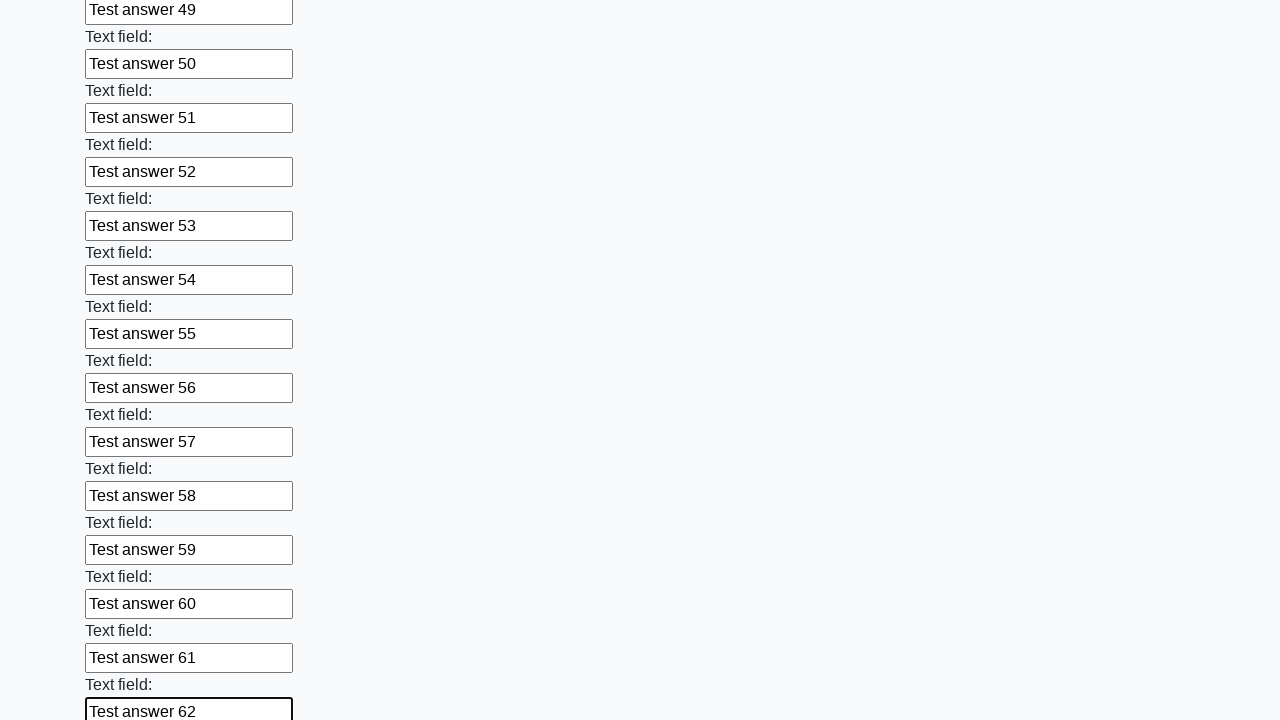

Filled input field 63 with 'Test answer 63' on input >> nth=63
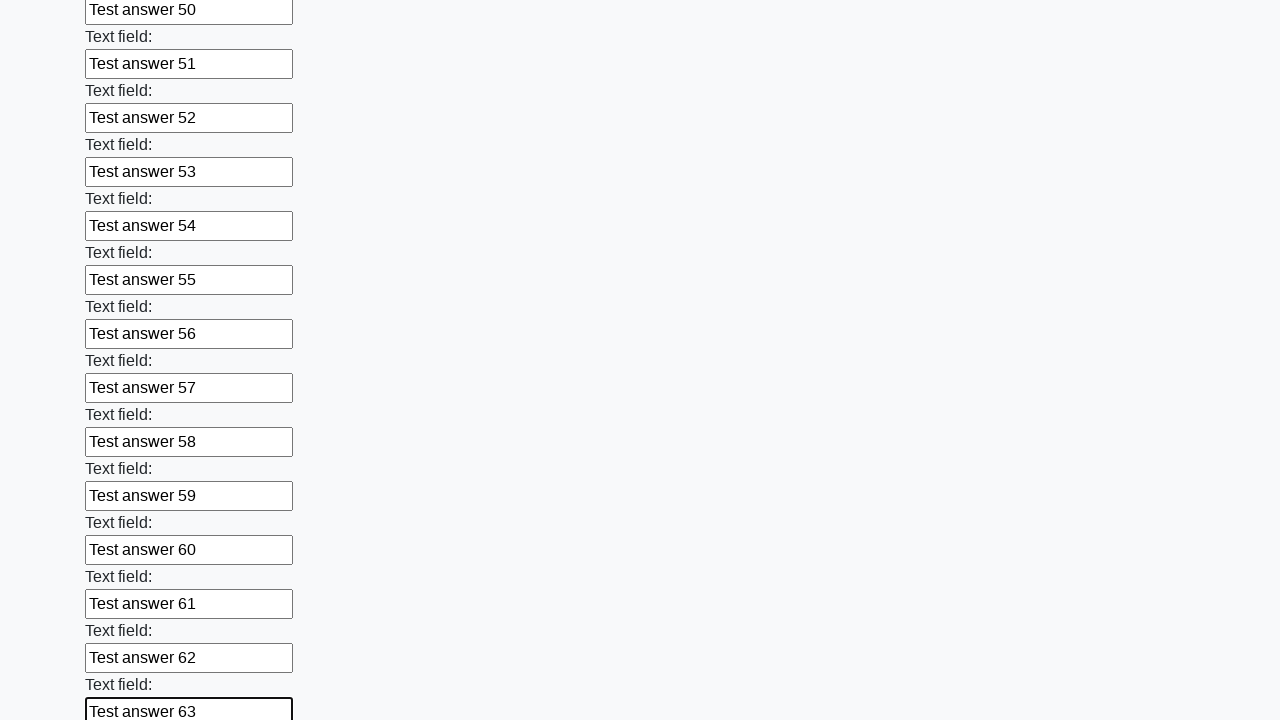

Filled input field 64 with 'Test answer 64' on input >> nth=64
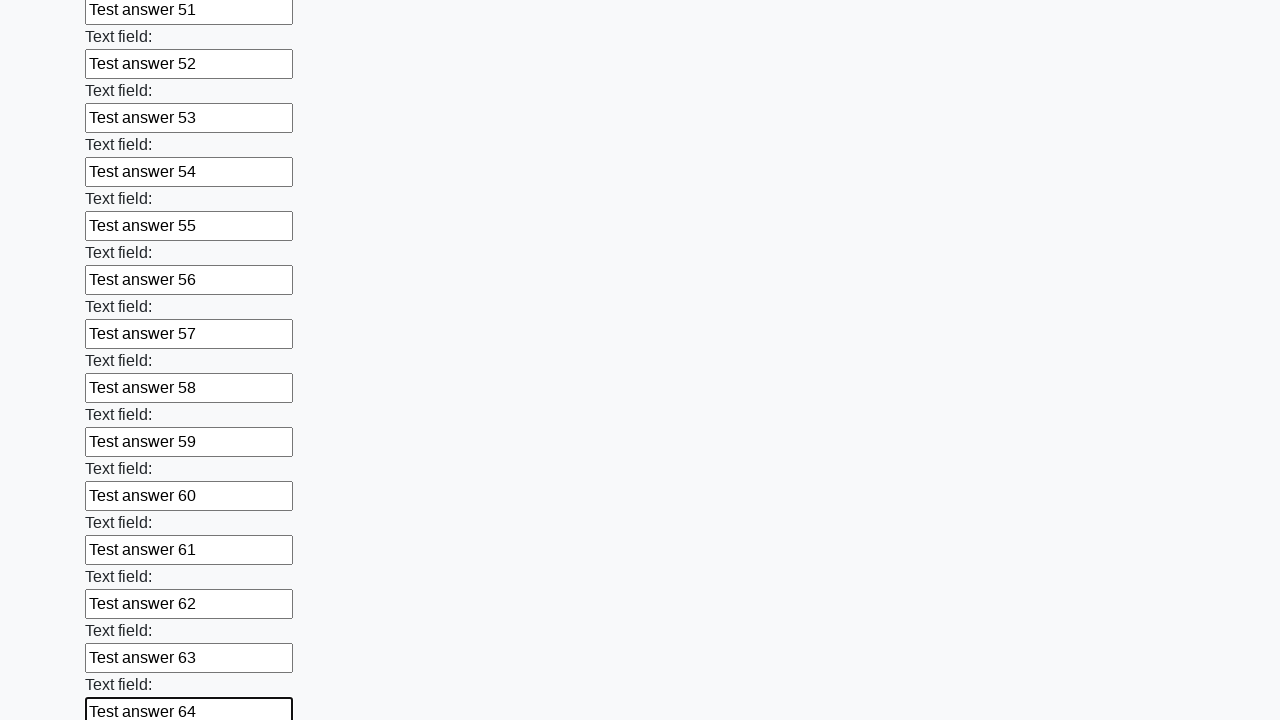

Filled input field 65 with 'Test answer 65' on input >> nth=65
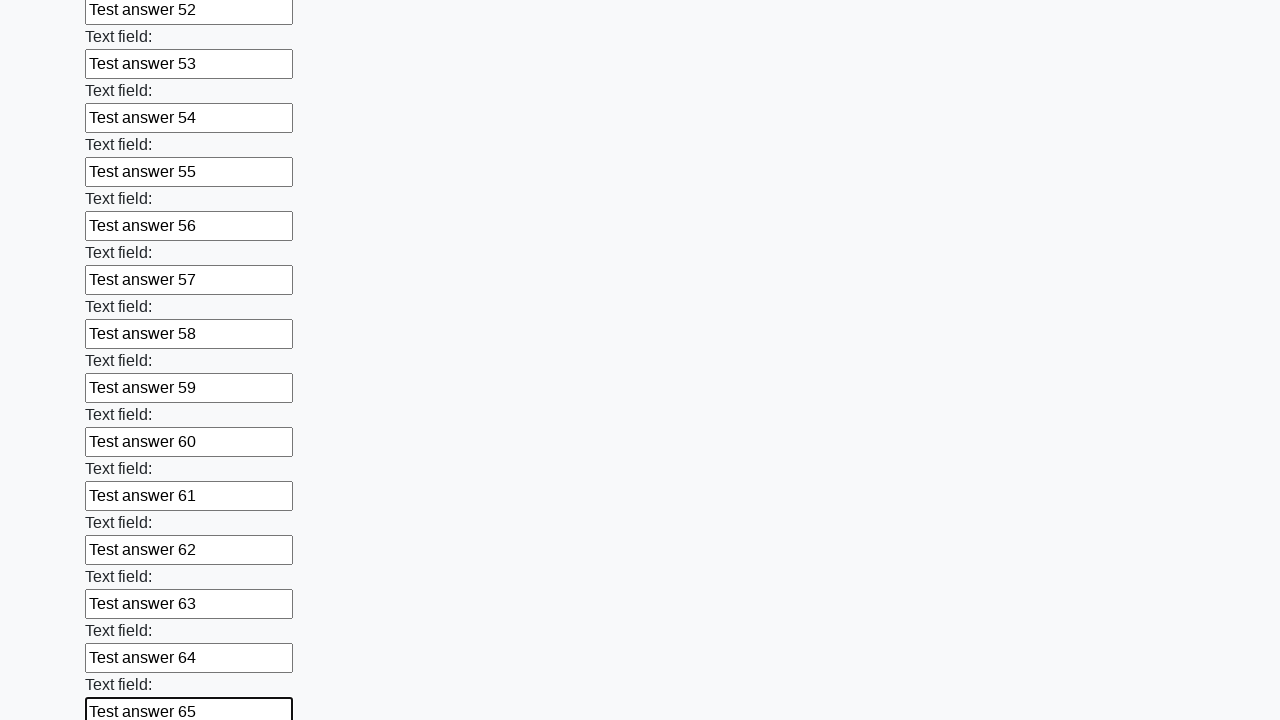

Filled input field 66 with 'Test answer 66' on input >> nth=66
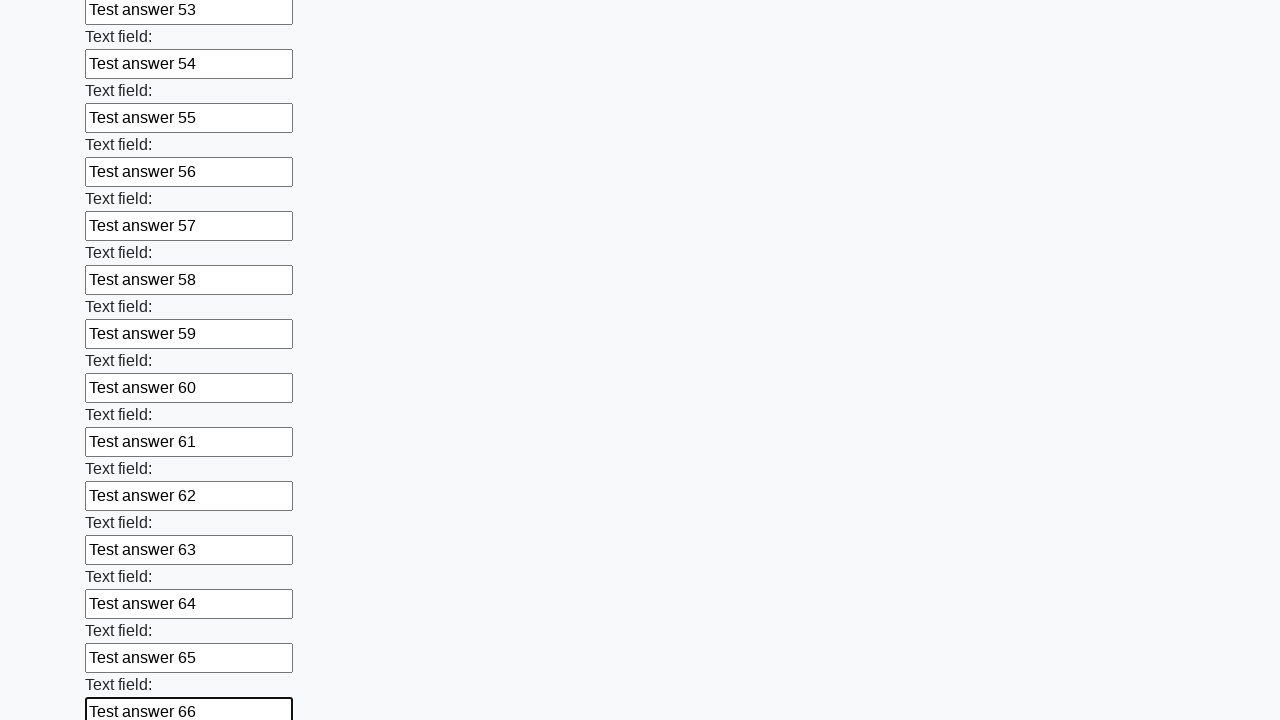

Filled input field 67 with 'Test answer 67' on input >> nth=67
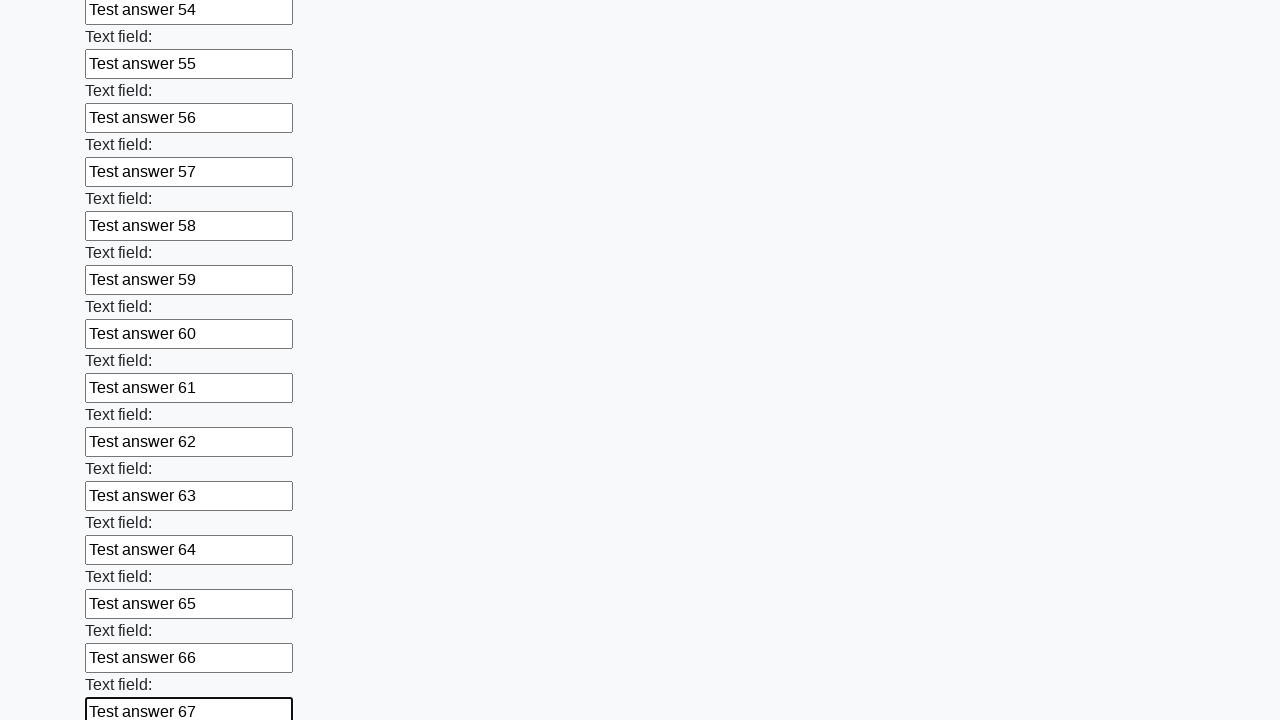

Filled input field 68 with 'Test answer 68' on input >> nth=68
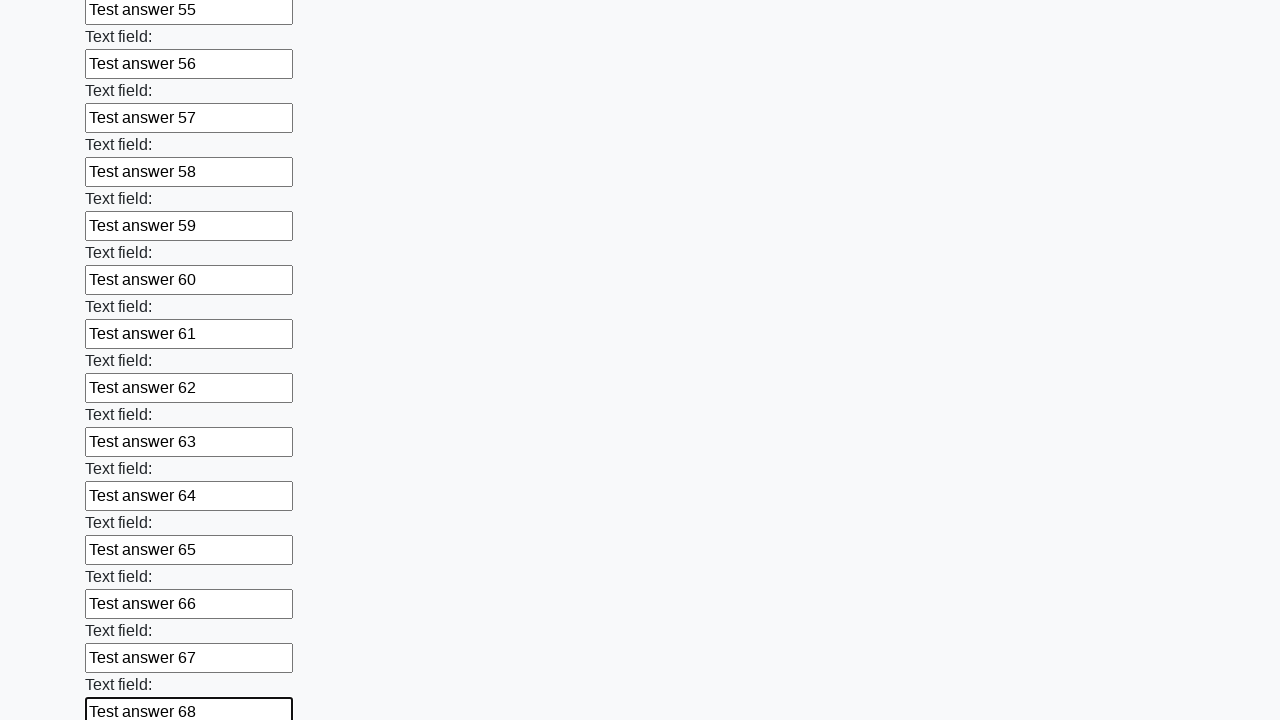

Filled input field 69 with 'Test answer 69' on input >> nth=69
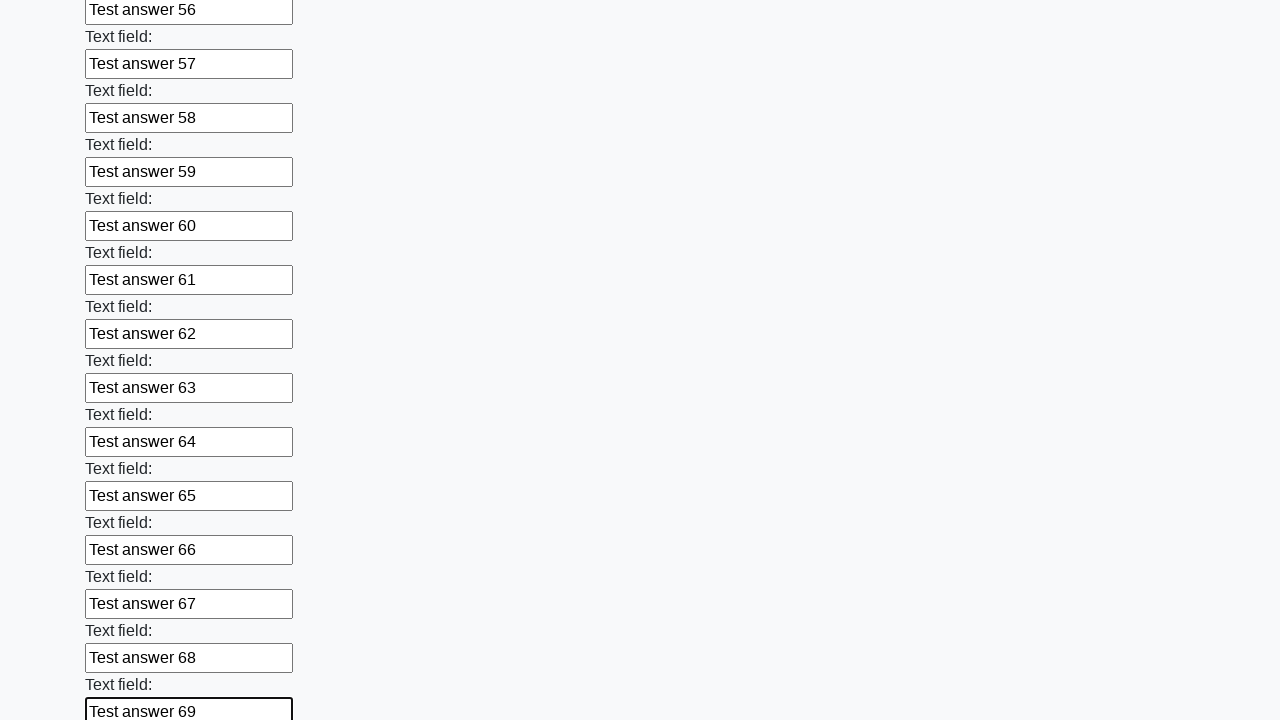

Filled input field 70 with 'Test answer 70' on input >> nth=70
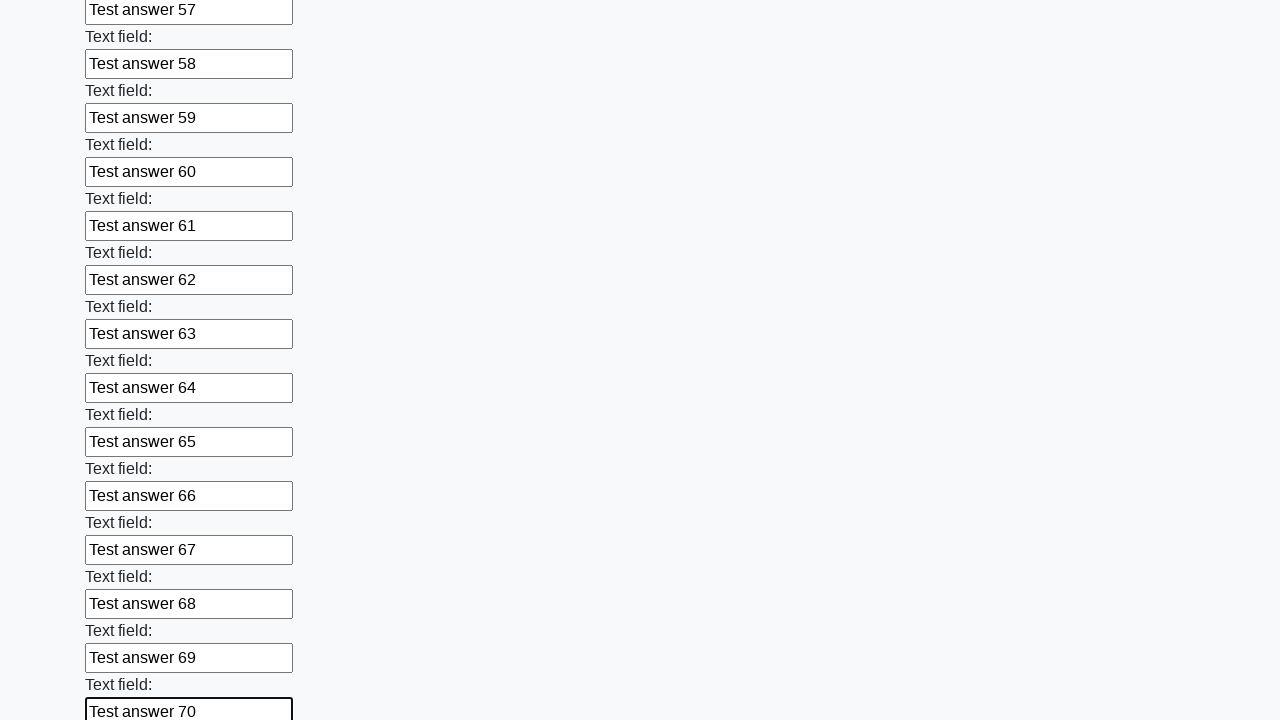

Filled input field 71 with 'Test answer 71' on input >> nth=71
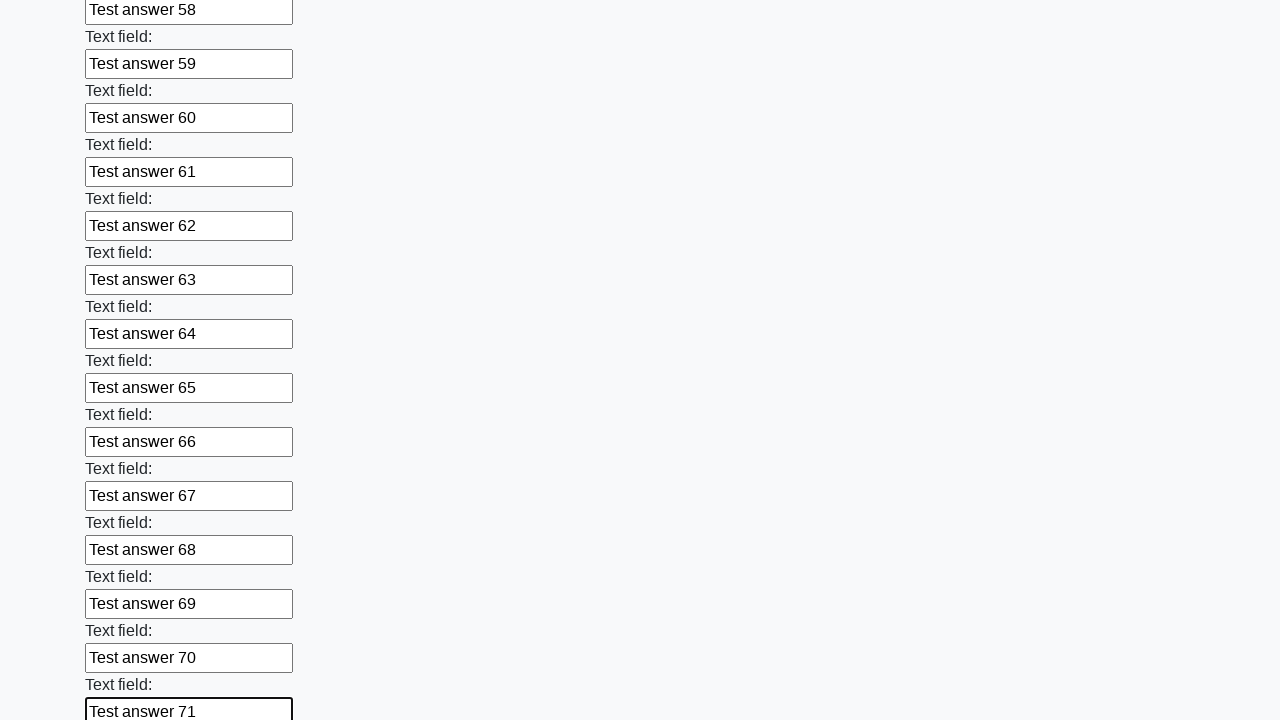

Filled input field 72 with 'Test answer 72' on input >> nth=72
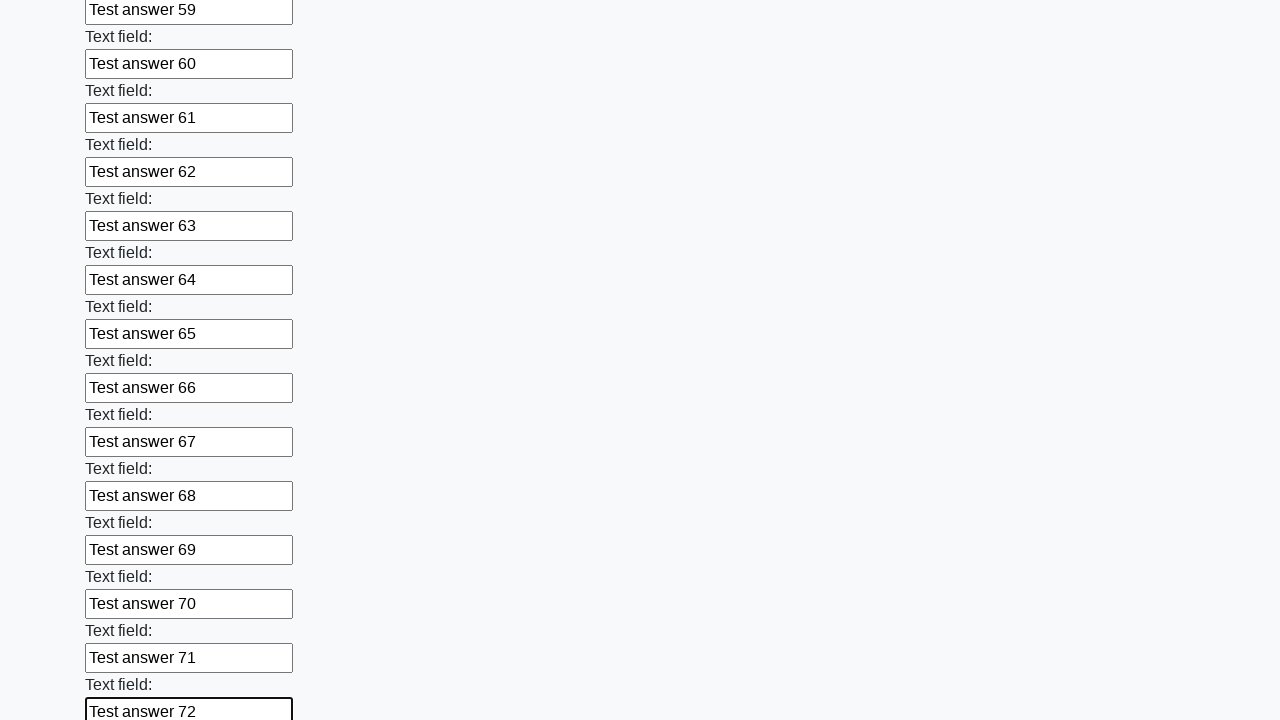

Filled input field 73 with 'Test answer 73' on input >> nth=73
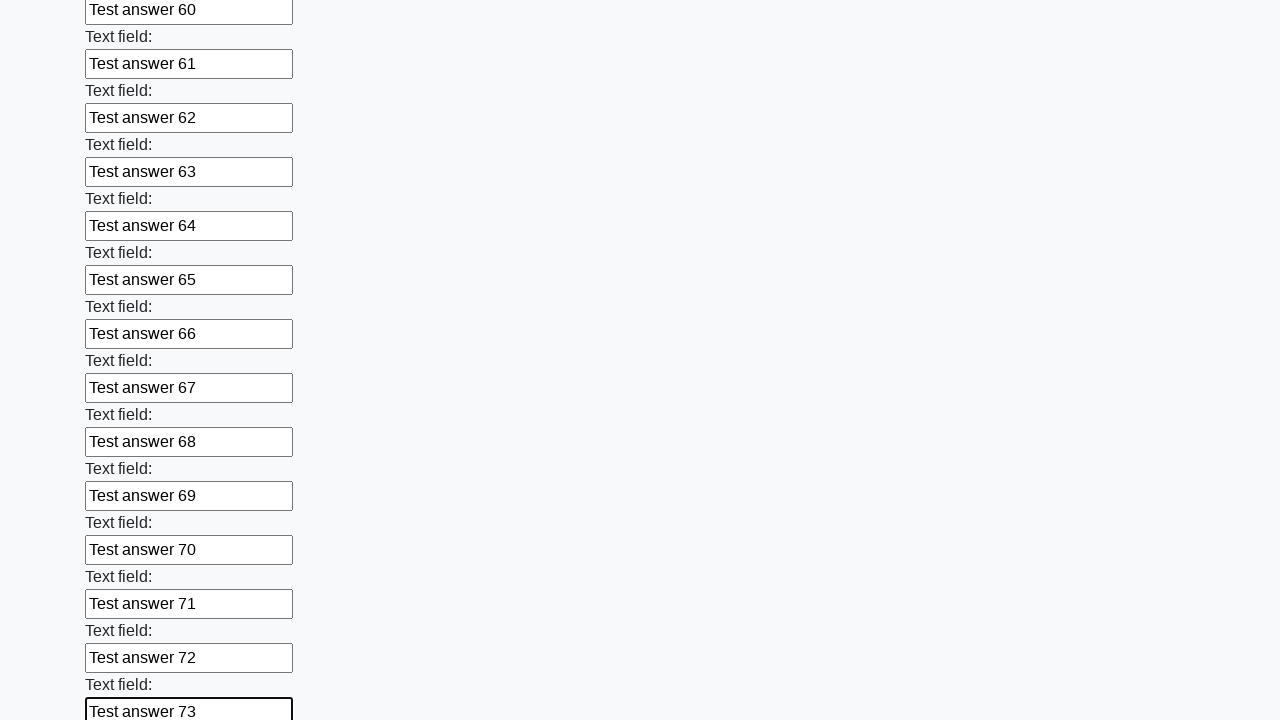

Filled input field 74 with 'Test answer 74' on input >> nth=74
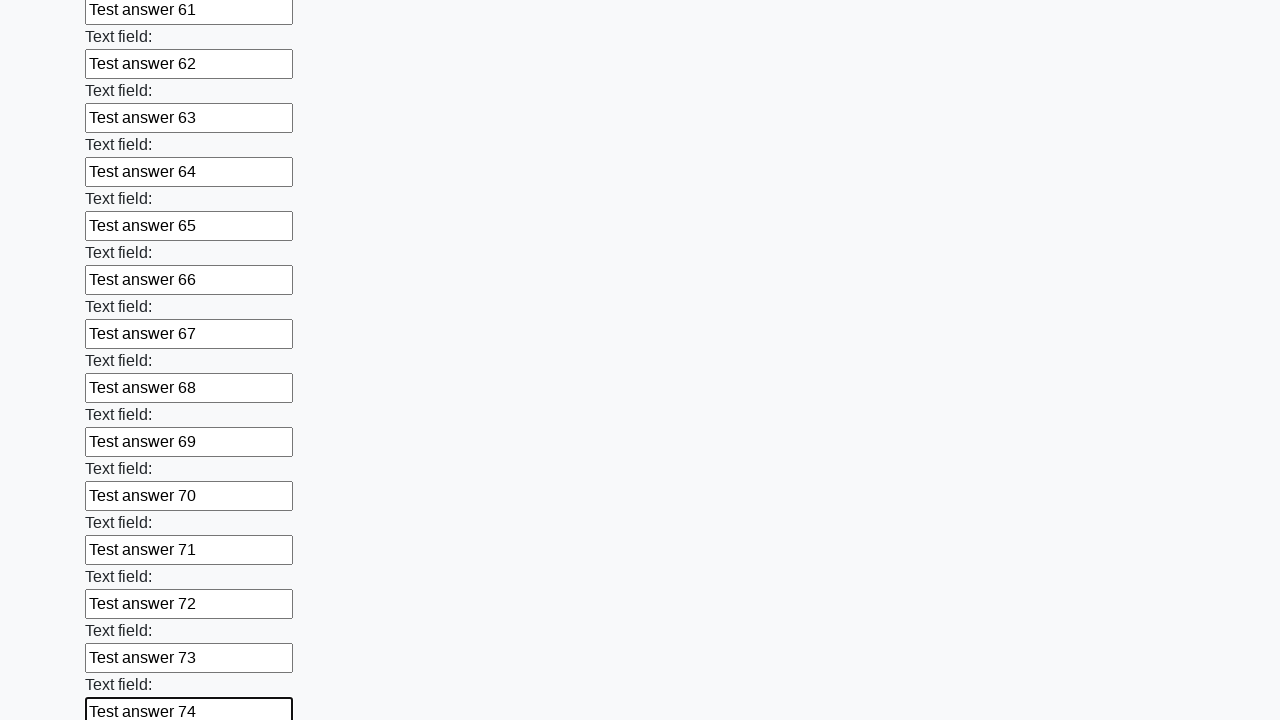

Filled input field 75 with 'Test answer 75' on input >> nth=75
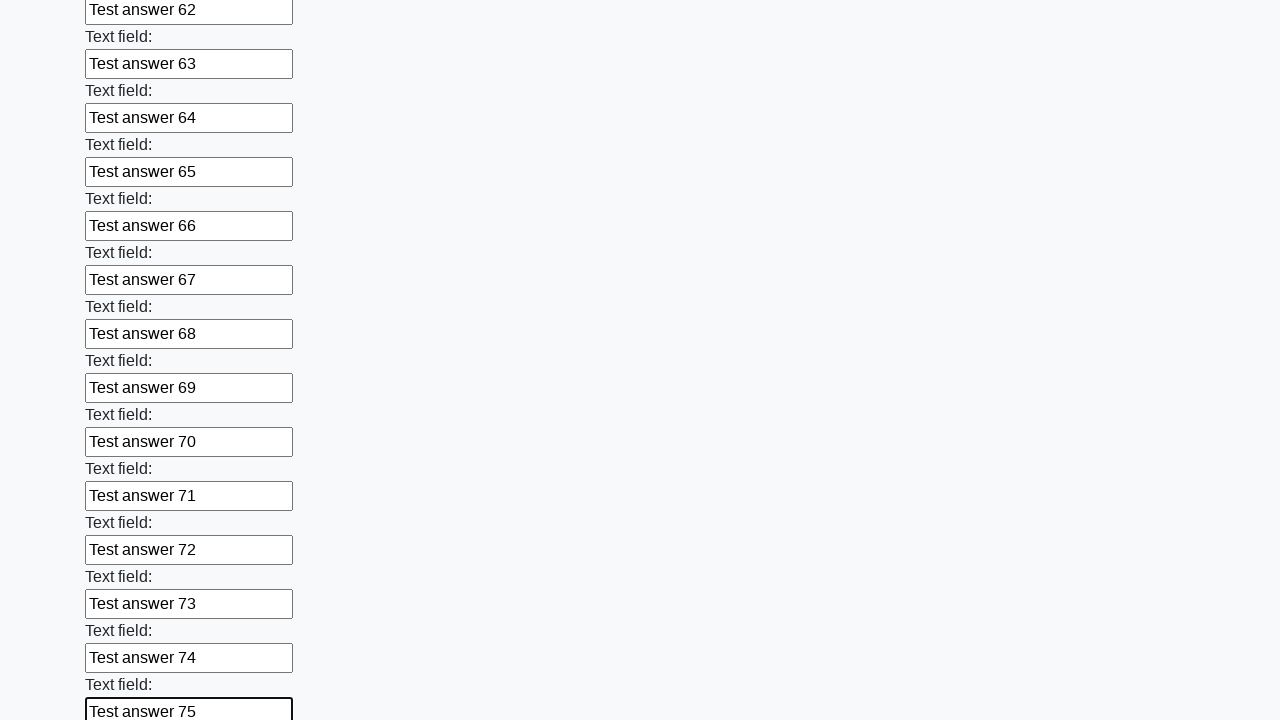

Filled input field 76 with 'Test answer 76' on input >> nth=76
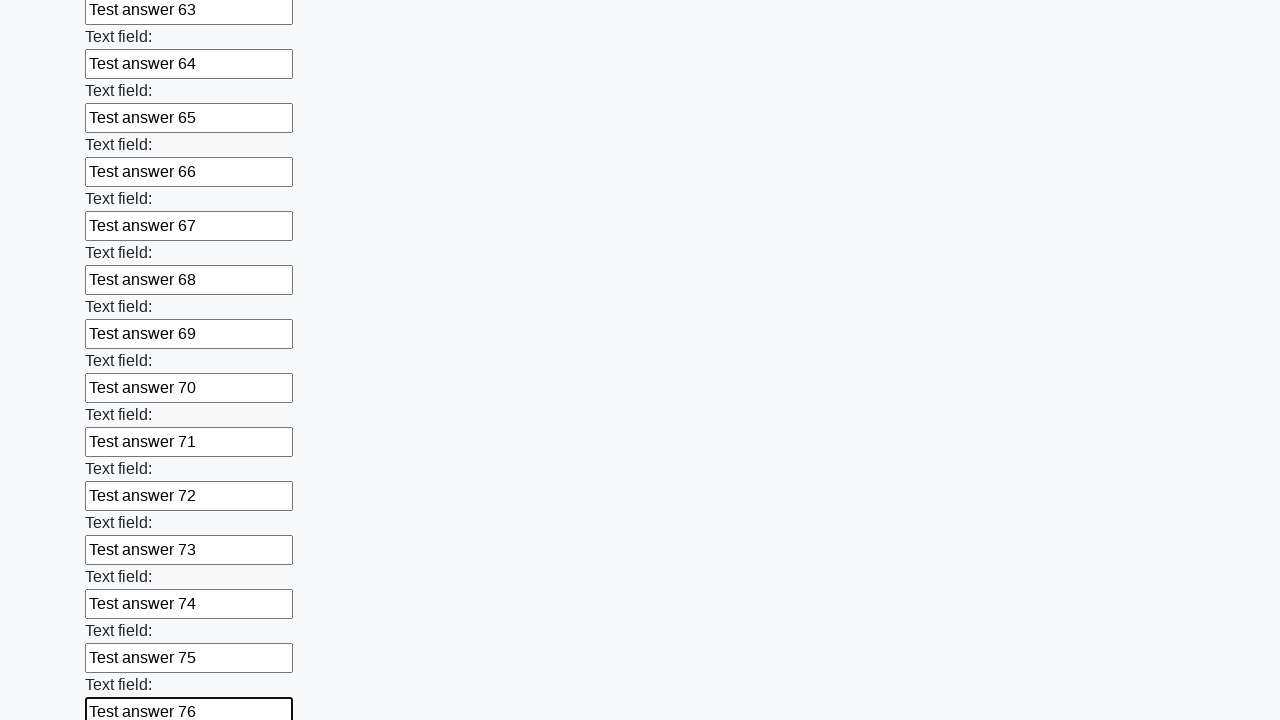

Filled input field 77 with 'Test answer 77' on input >> nth=77
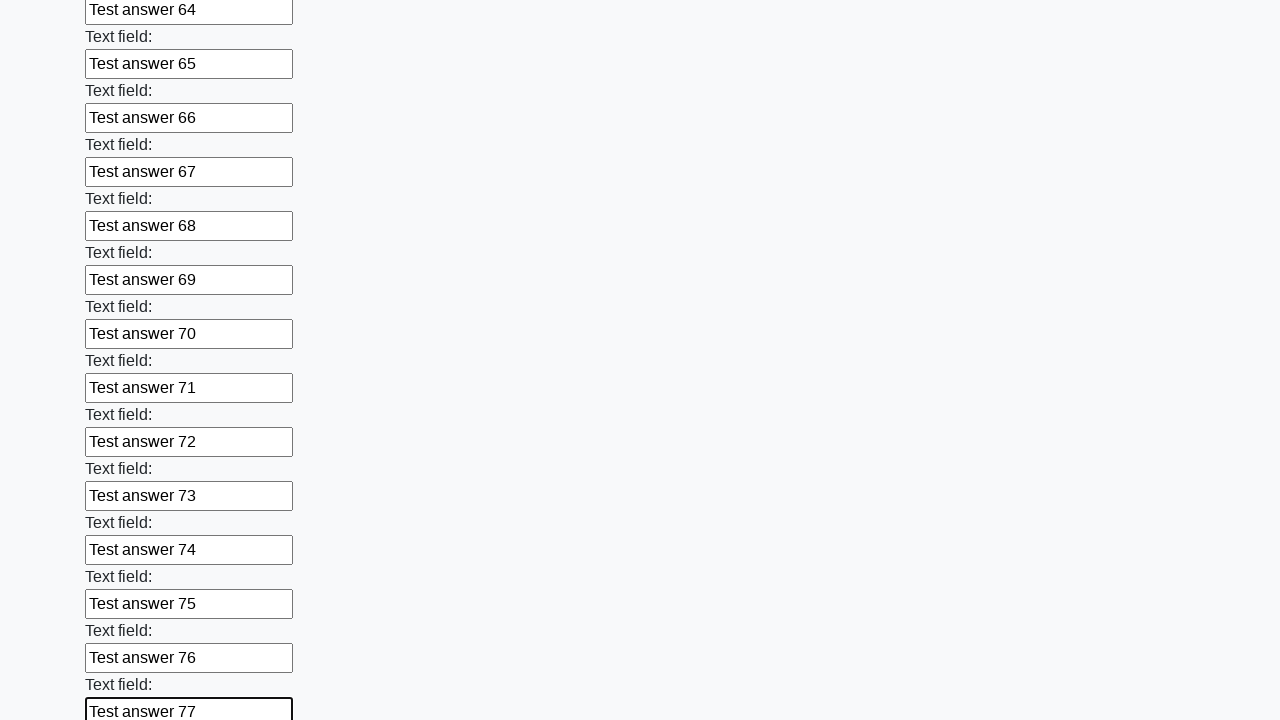

Filled input field 78 with 'Test answer 78' on input >> nth=78
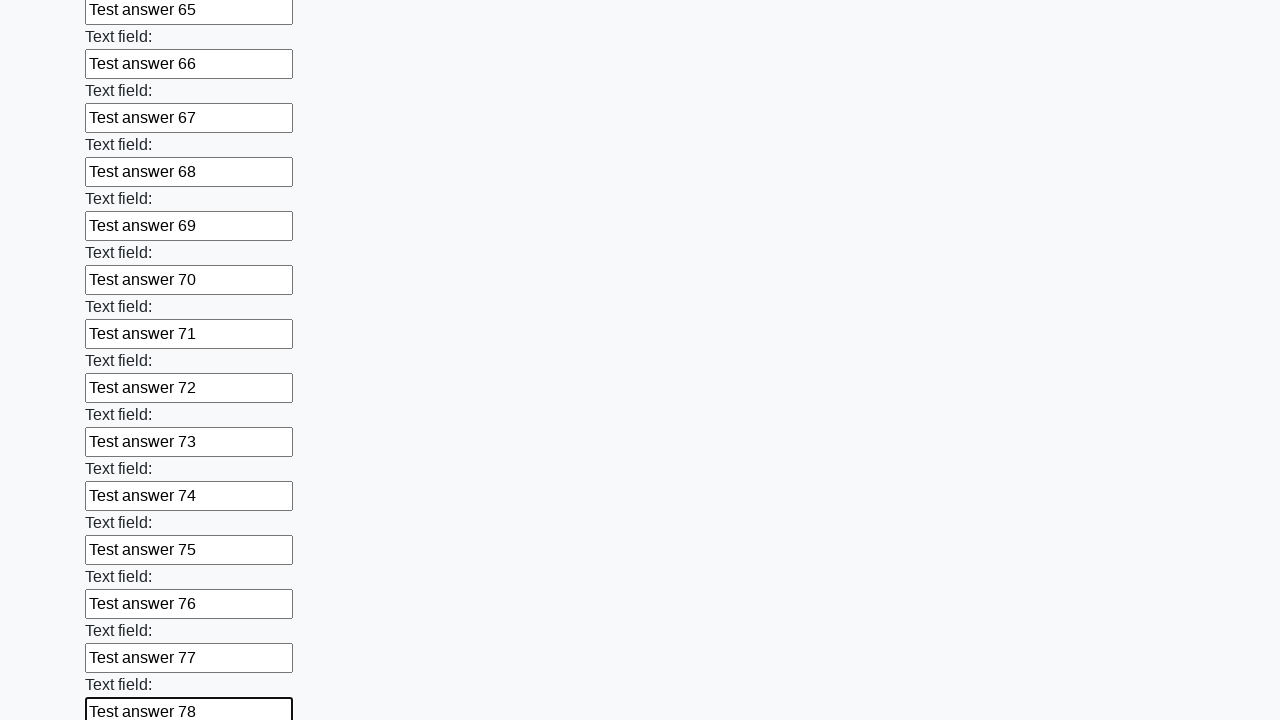

Filled input field 79 with 'Test answer 79' on input >> nth=79
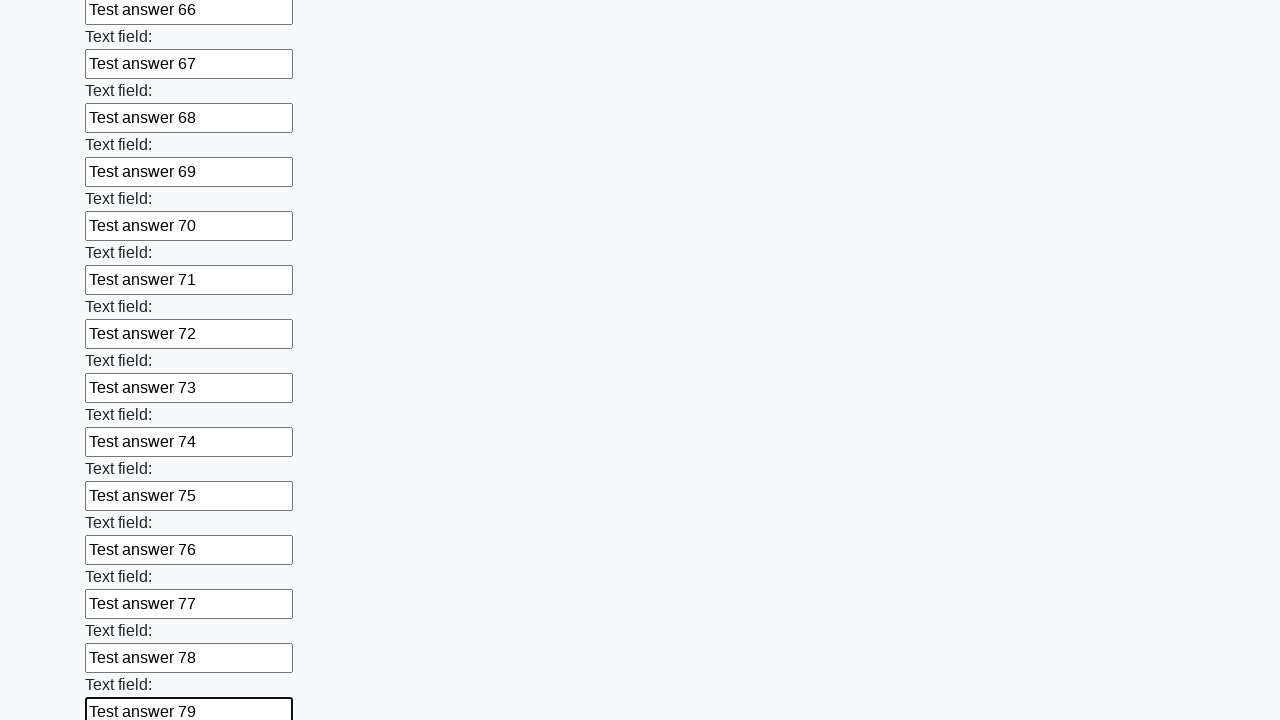

Filled input field 80 with 'Test answer 80' on input >> nth=80
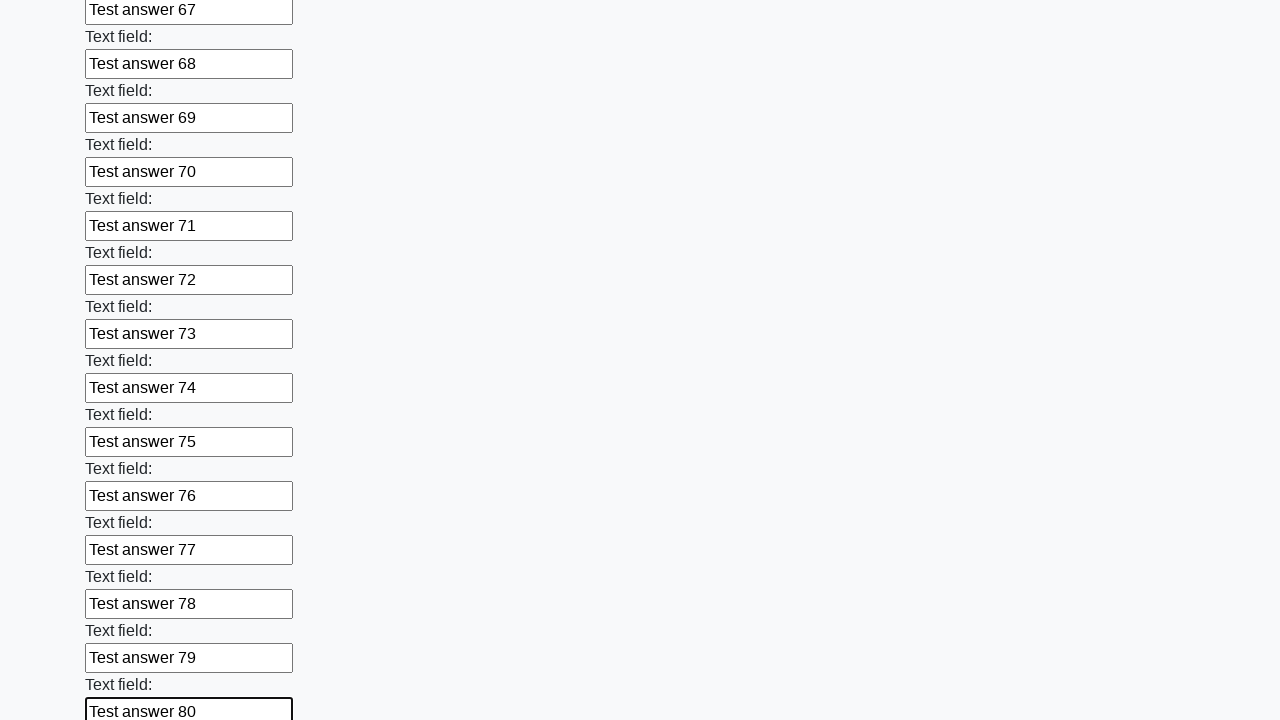

Filled input field 81 with 'Test answer 81' on input >> nth=81
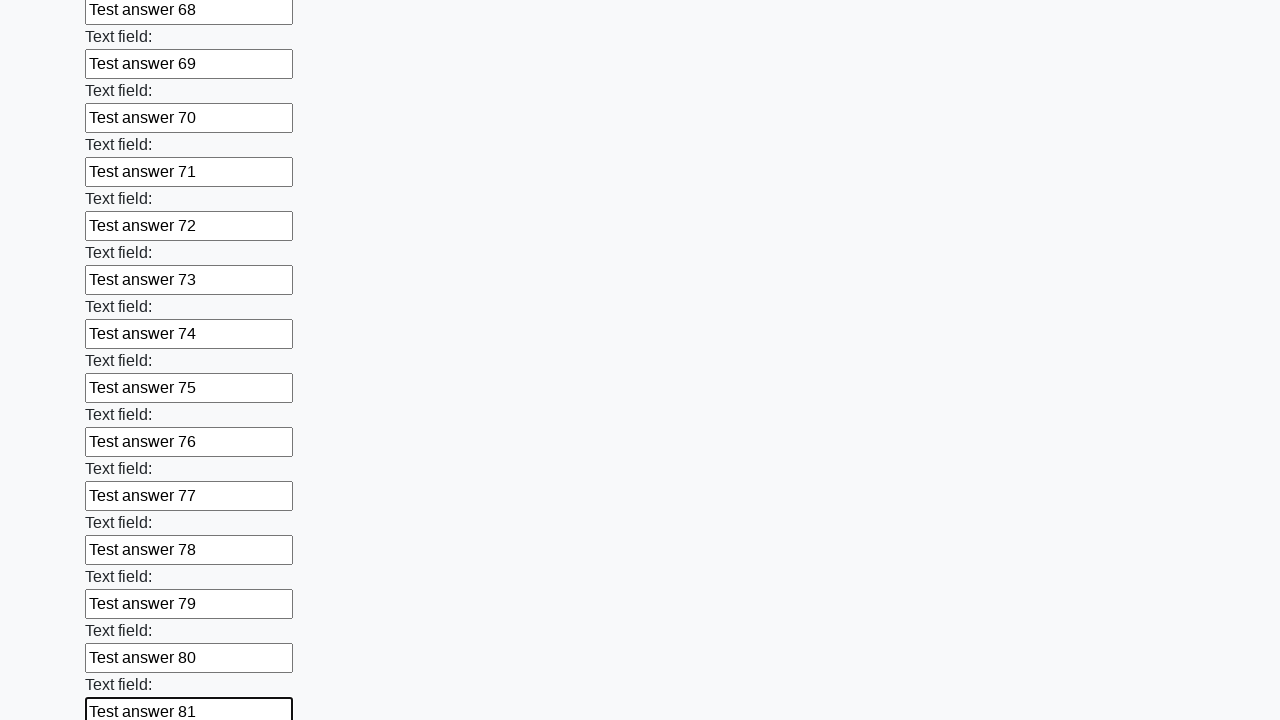

Filled input field 82 with 'Test answer 82' on input >> nth=82
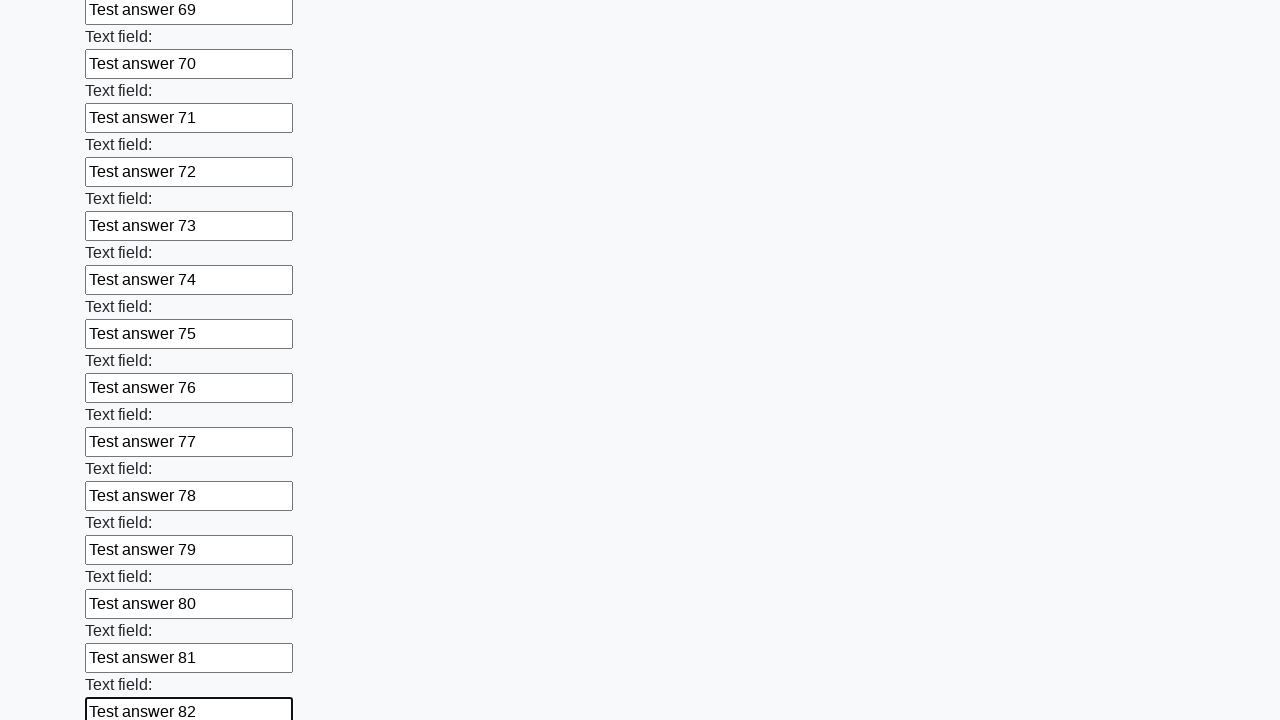

Filled input field 83 with 'Test answer 83' on input >> nth=83
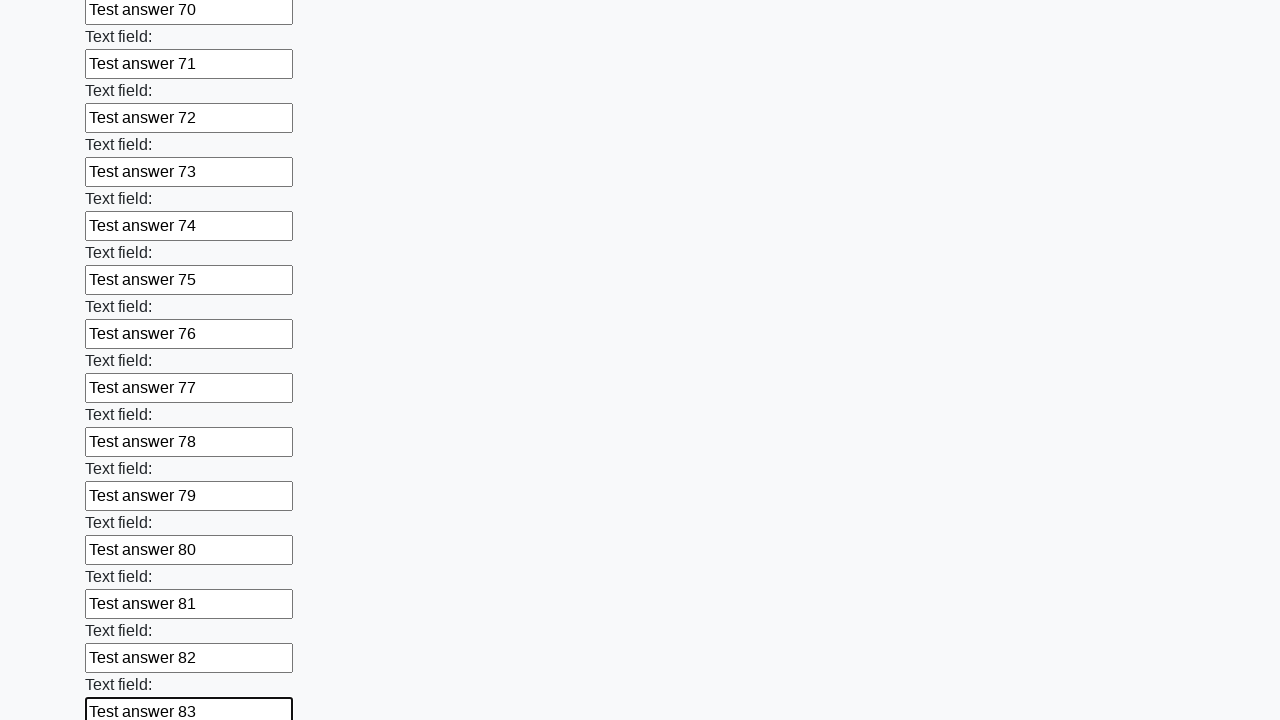

Filled input field 84 with 'Test answer 84' on input >> nth=84
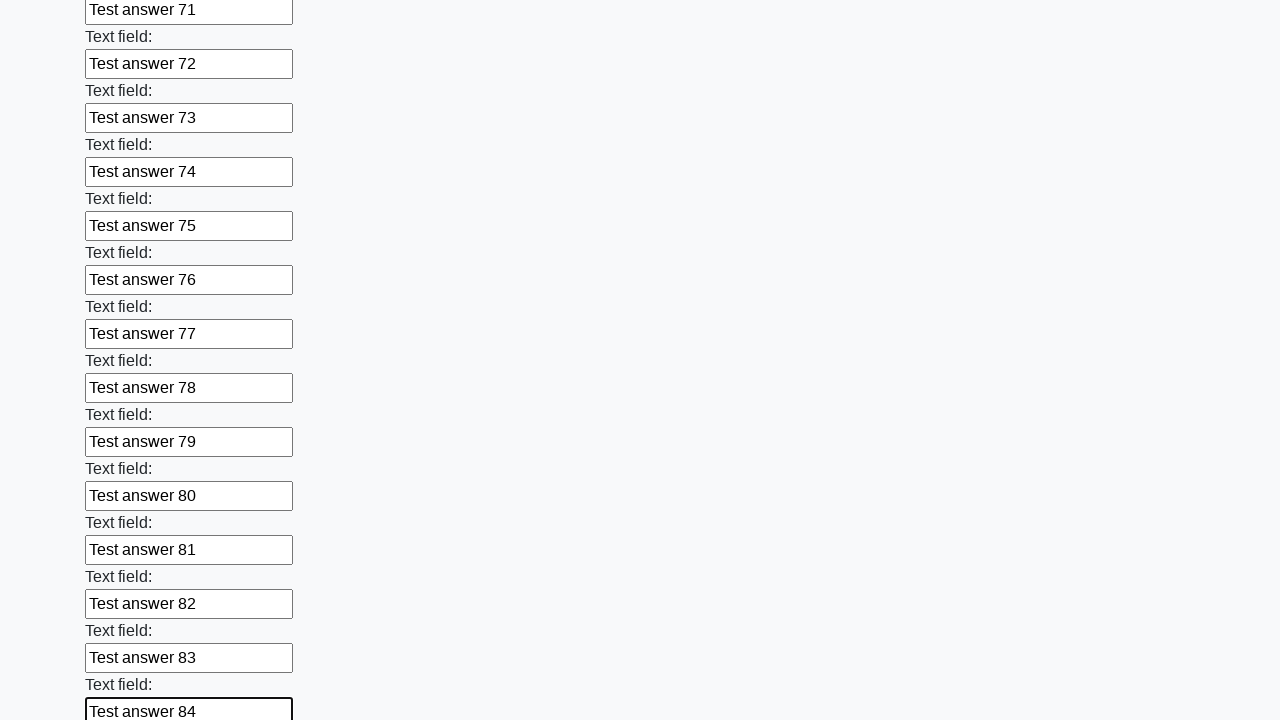

Filled input field 85 with 'Test answer 85' on input >> nth=85
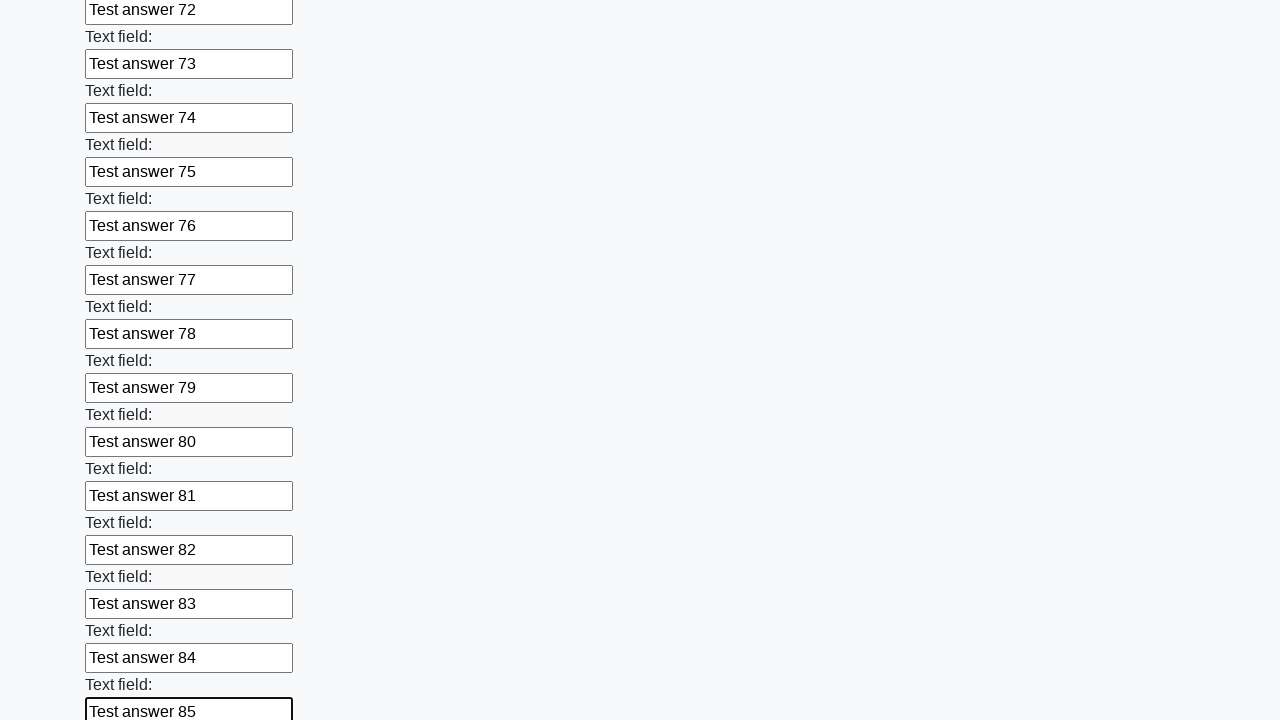

Filled input field 86 with 'Test answer 86' on input >> nth=86
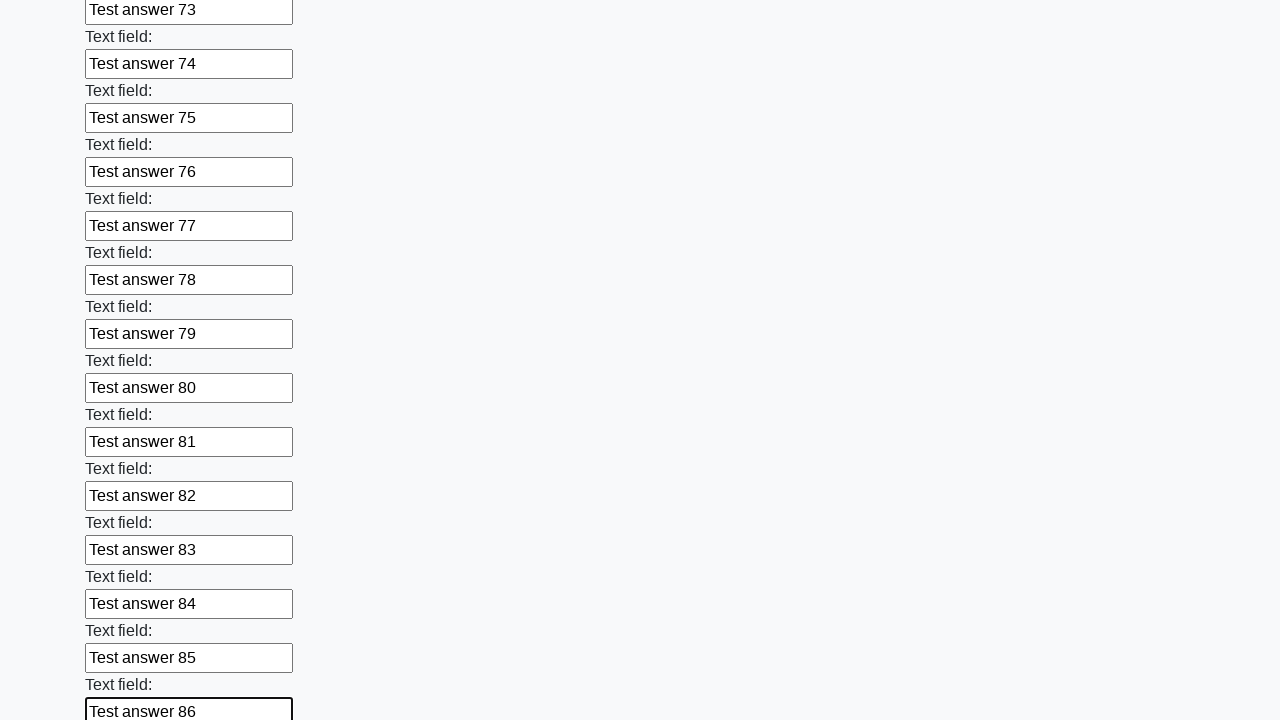

Filled input field 87 with 'Test answer 87' on input >> nth=87
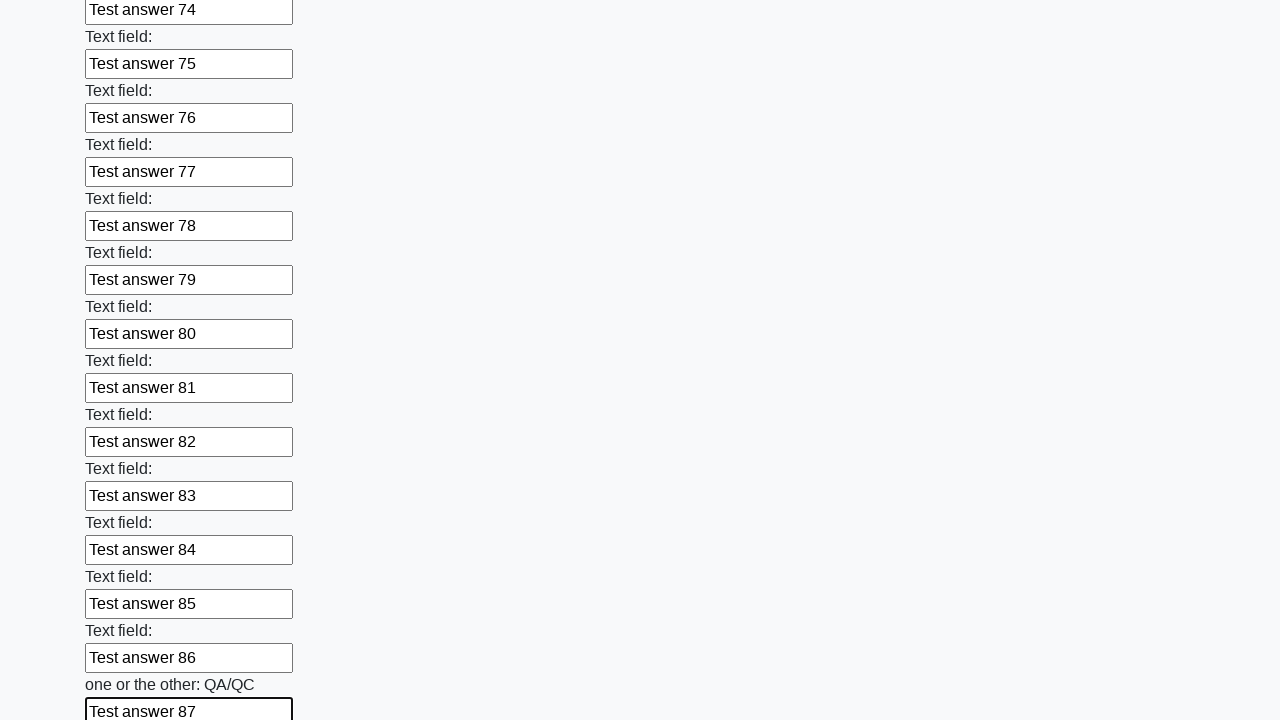

Filled input field 88 with 'Test answer 88' on input >> nth=88
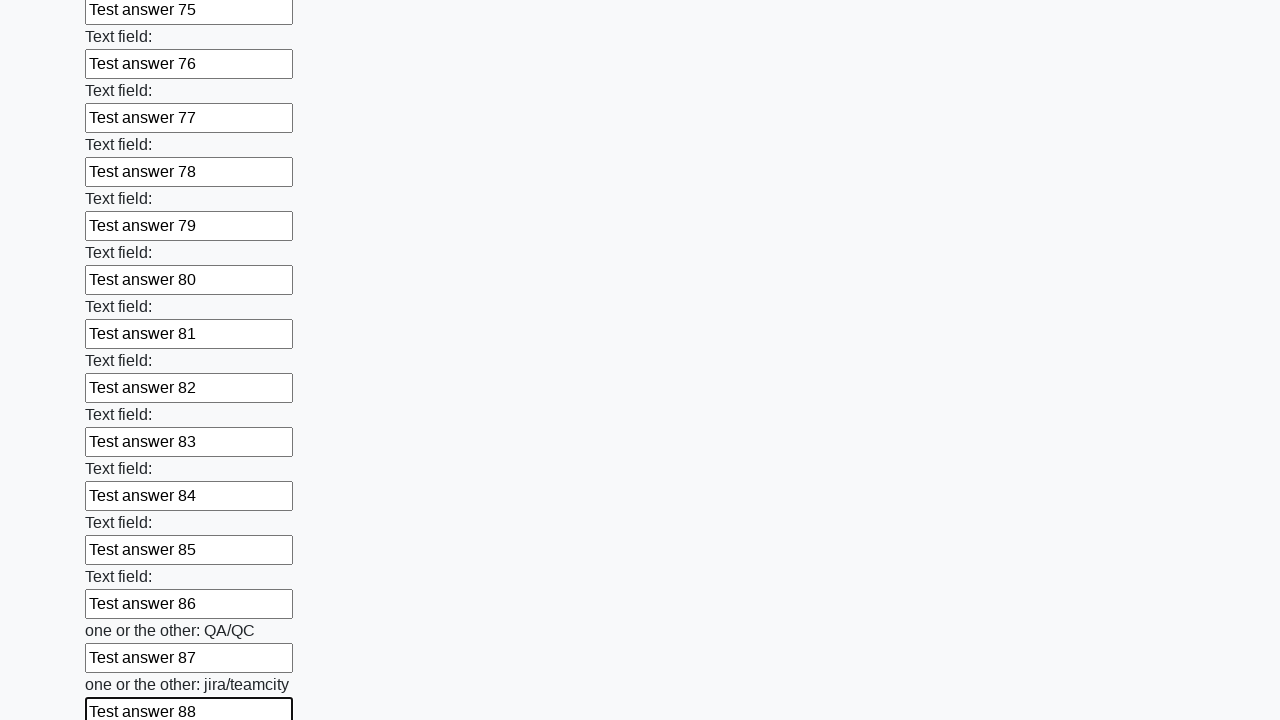

Filled input field 89 with 'Test answer 89' on input >> nth=89
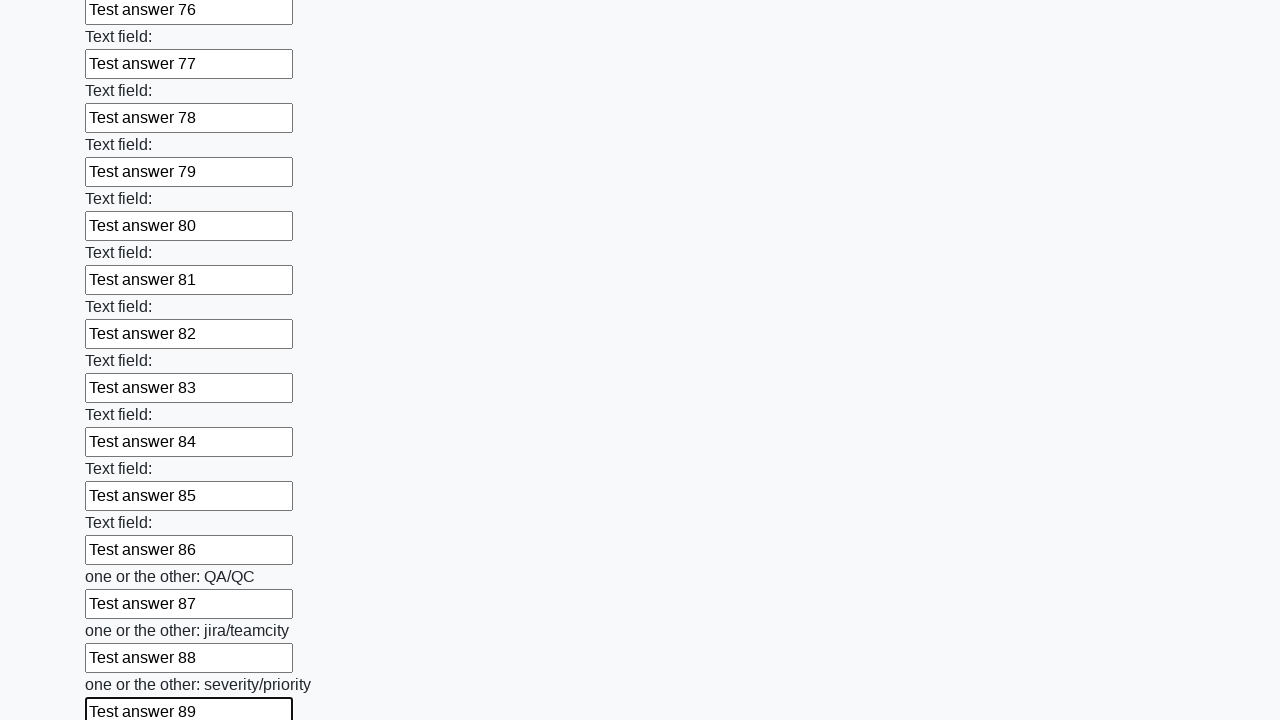

Filled input field 90 with 'Test answer 90' on input >> nth=90
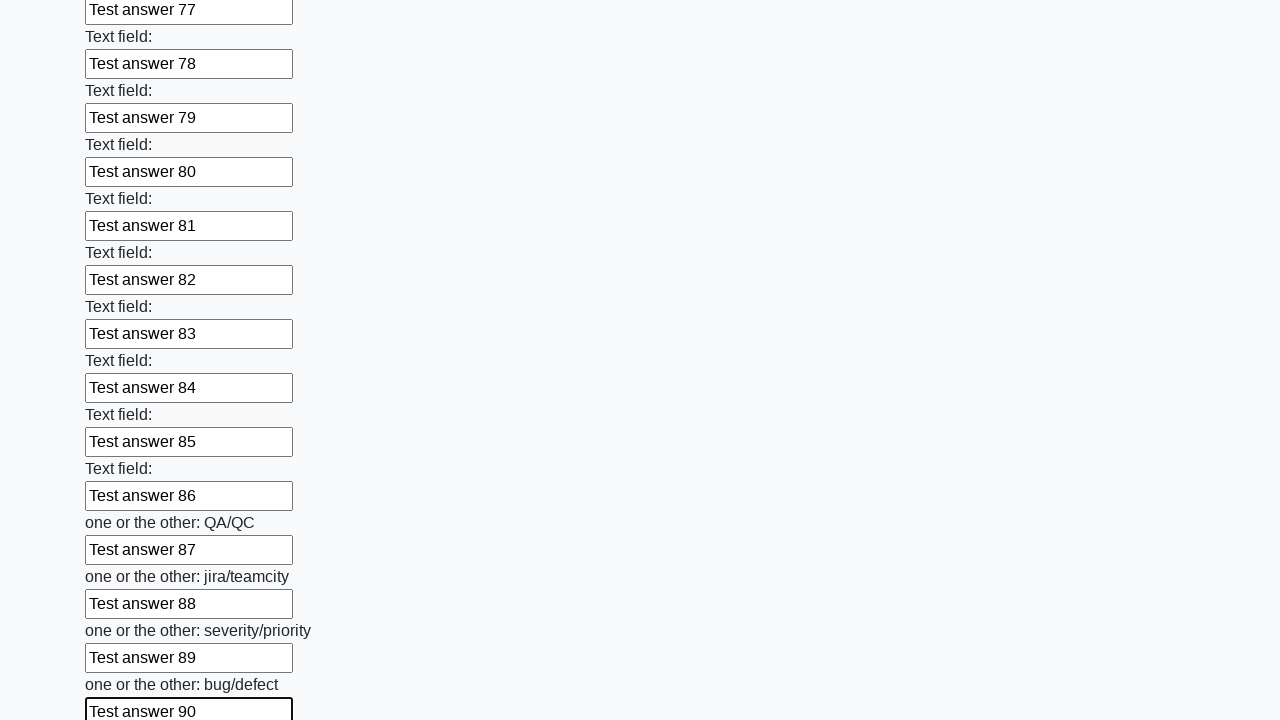

Filled input field 91 with 'Test answer 91' on input >> nth=91
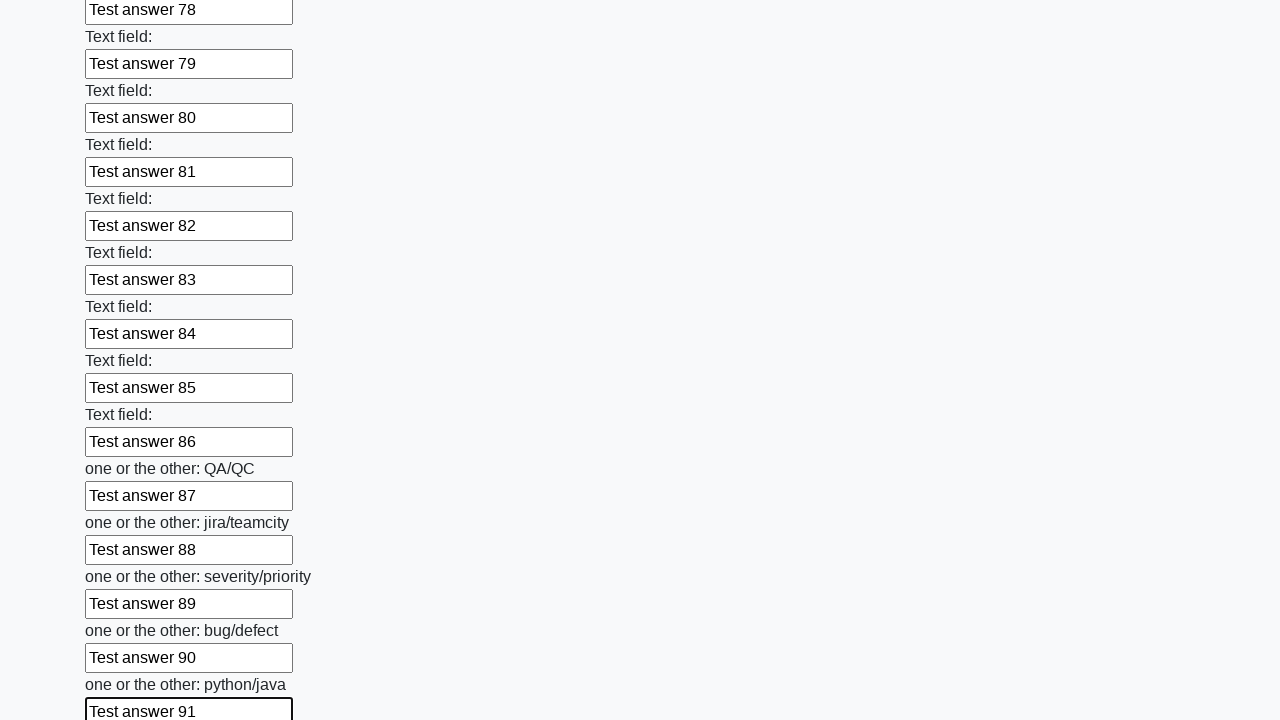

Filled input field 92 with 'Test answer 92' on input >> nth=92
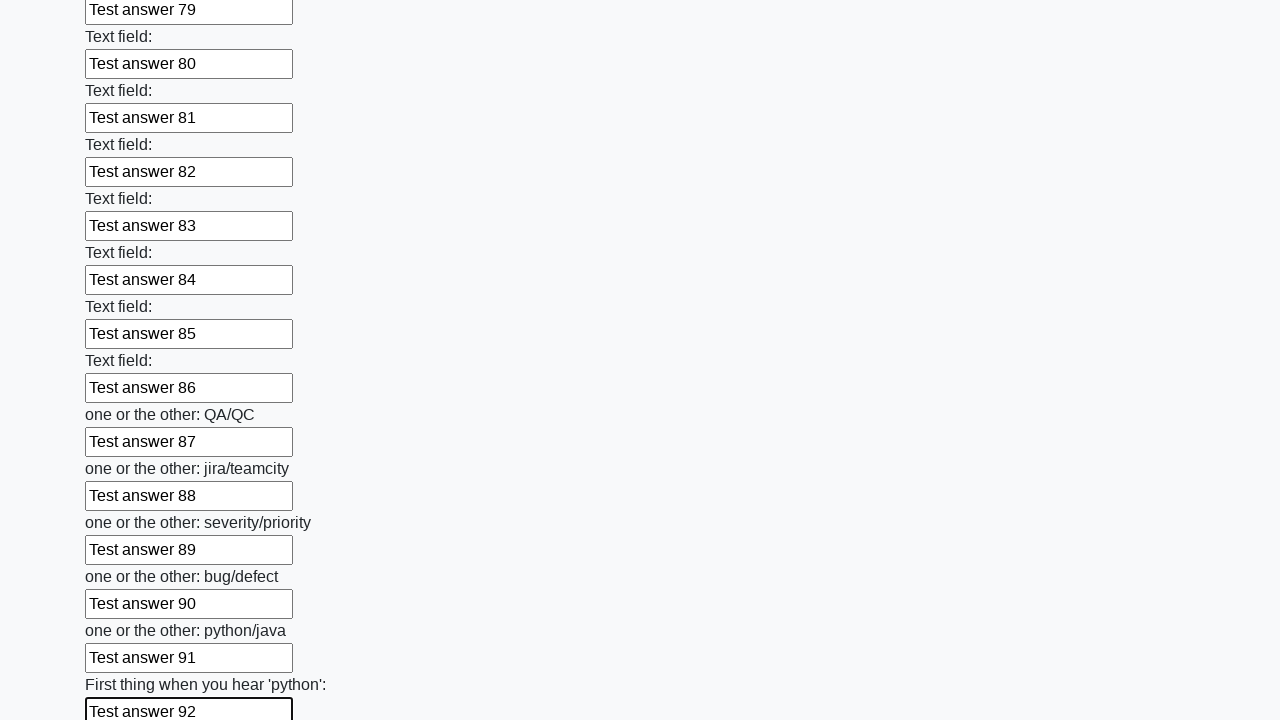

Filled input field 93 with 'Test answer 93' on input >> nth=93
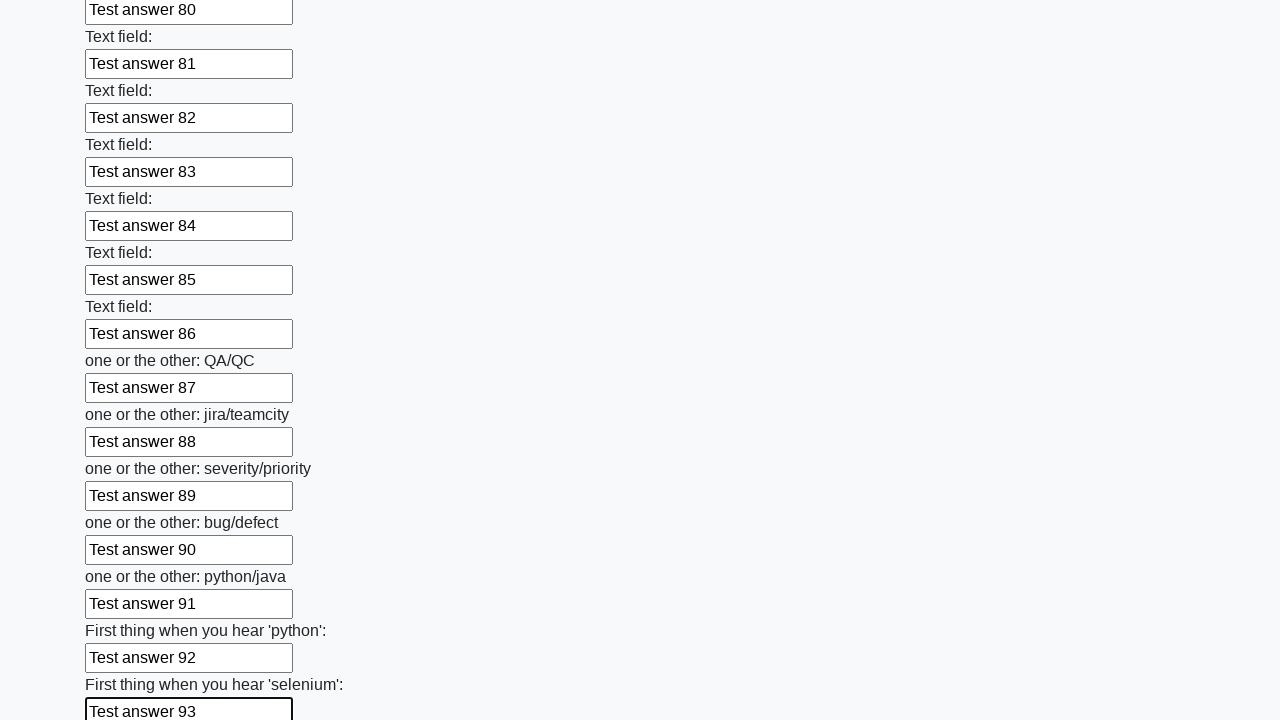

Filled input field 94 with 'Test answer 94' on input >> nth=94
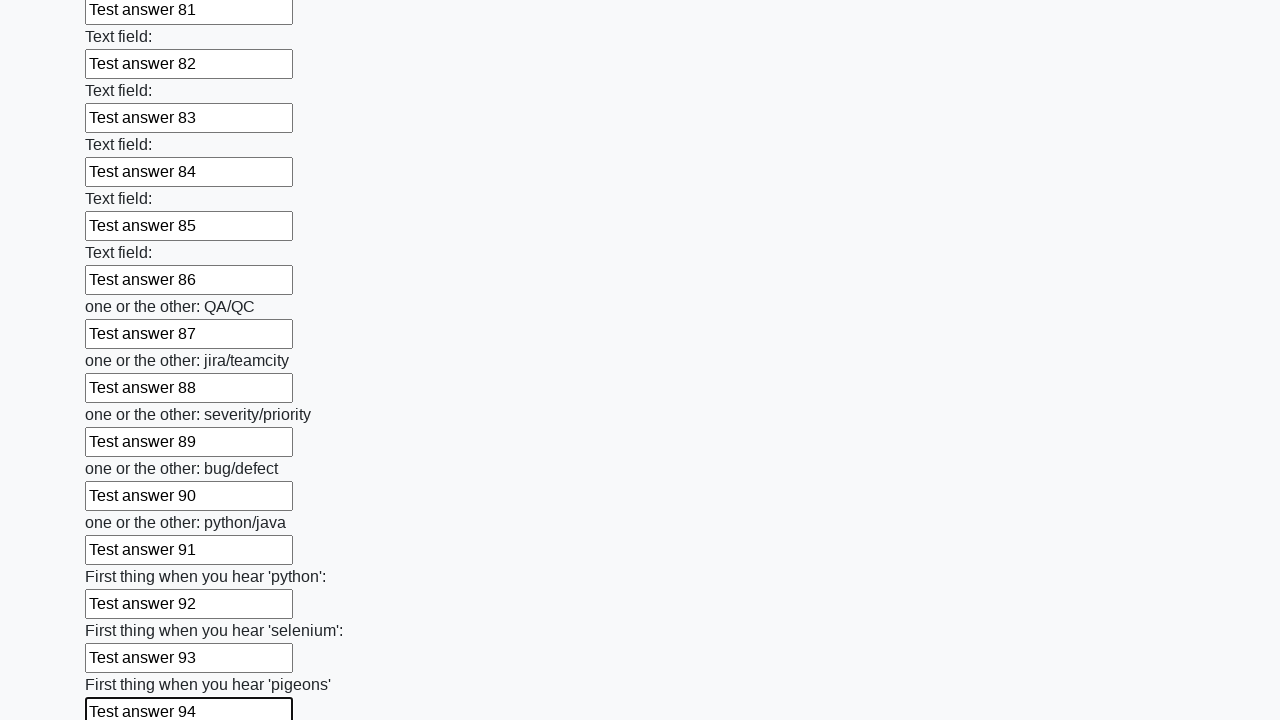

Filled input field 95 with 'Test answer 95' on input >> nth=95
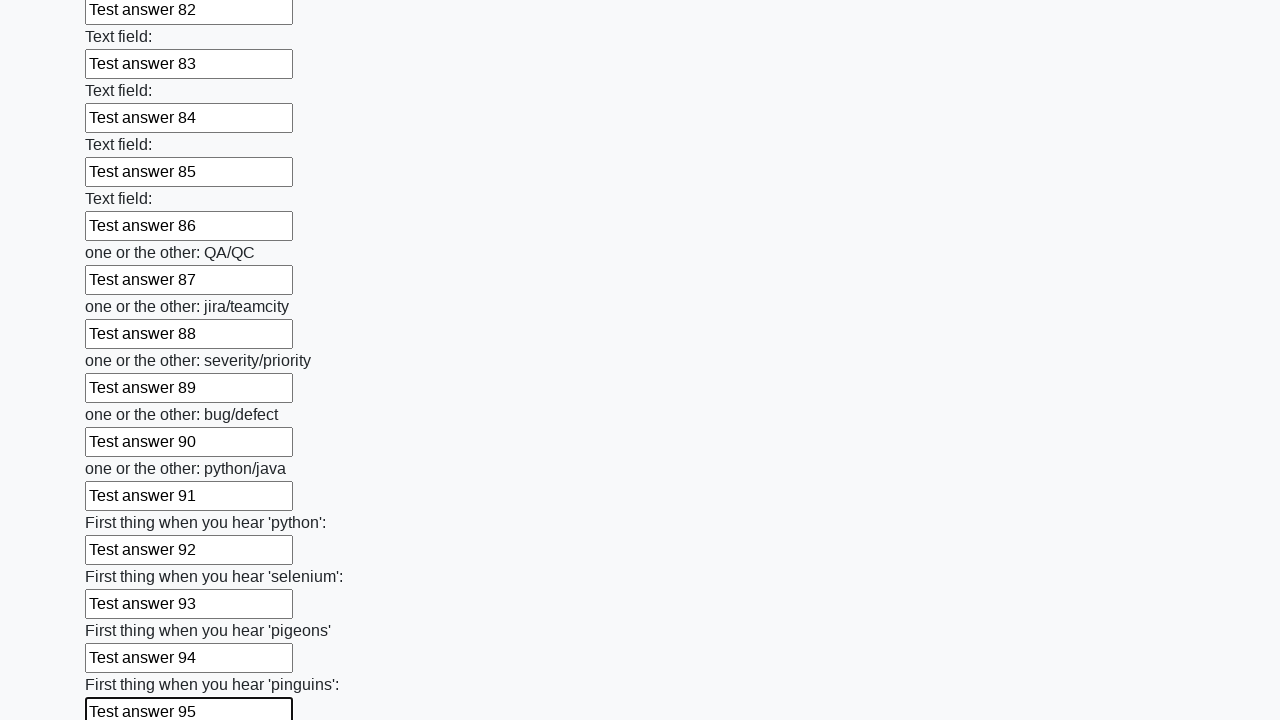

Filled input field 96 with 'Test answer 96' on input >> nth=96
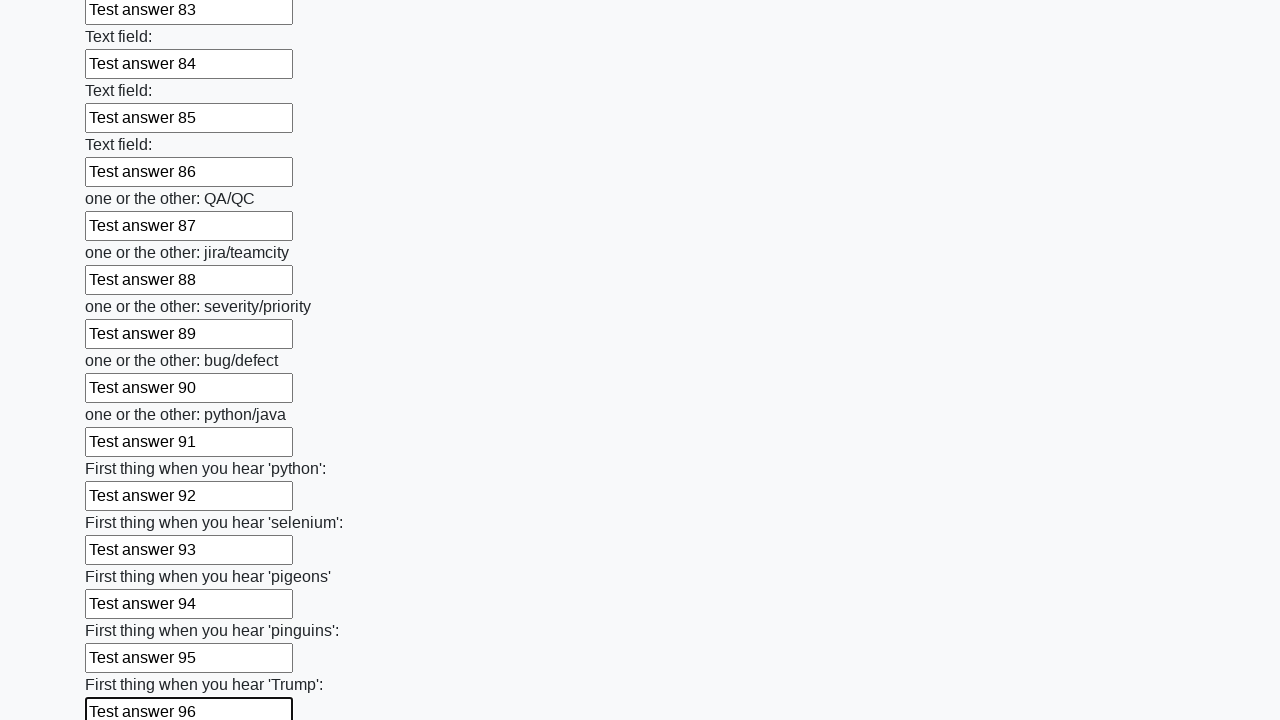

Filled input field 97 with 'Test answer 97' on input >> nth=97
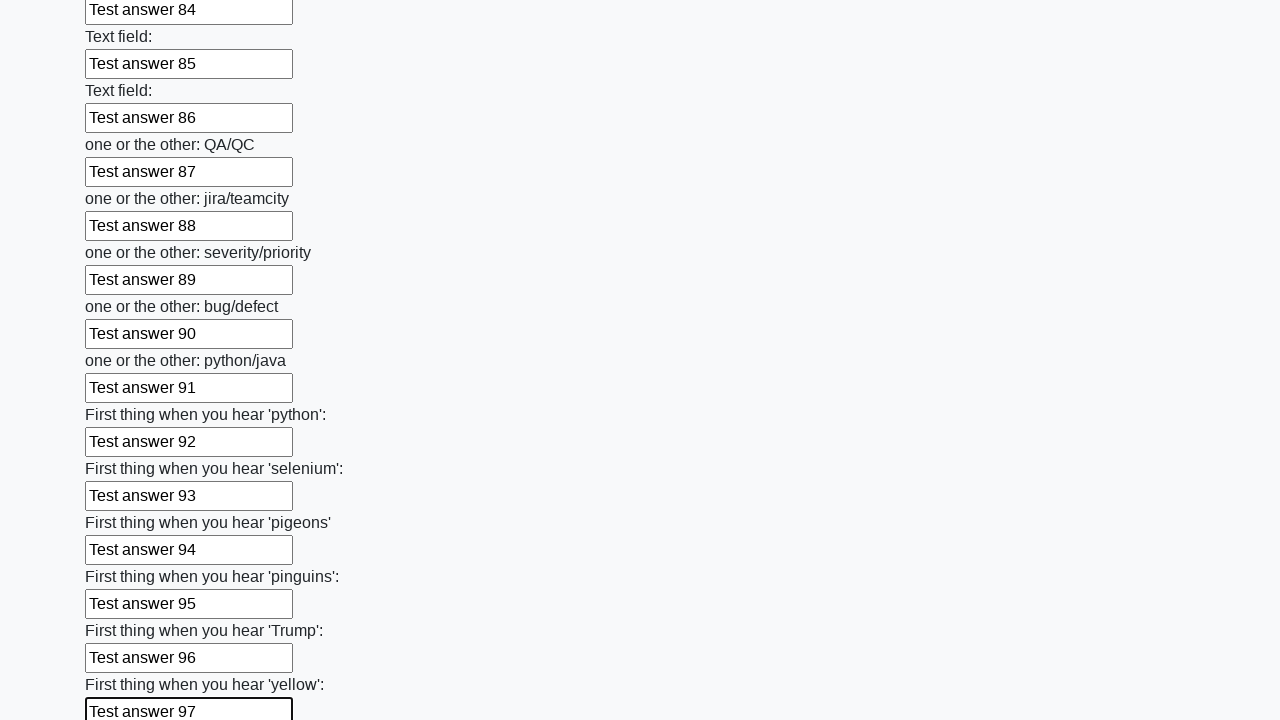

Filled input field 98 with 'Test answer 98' on input >> nth=98
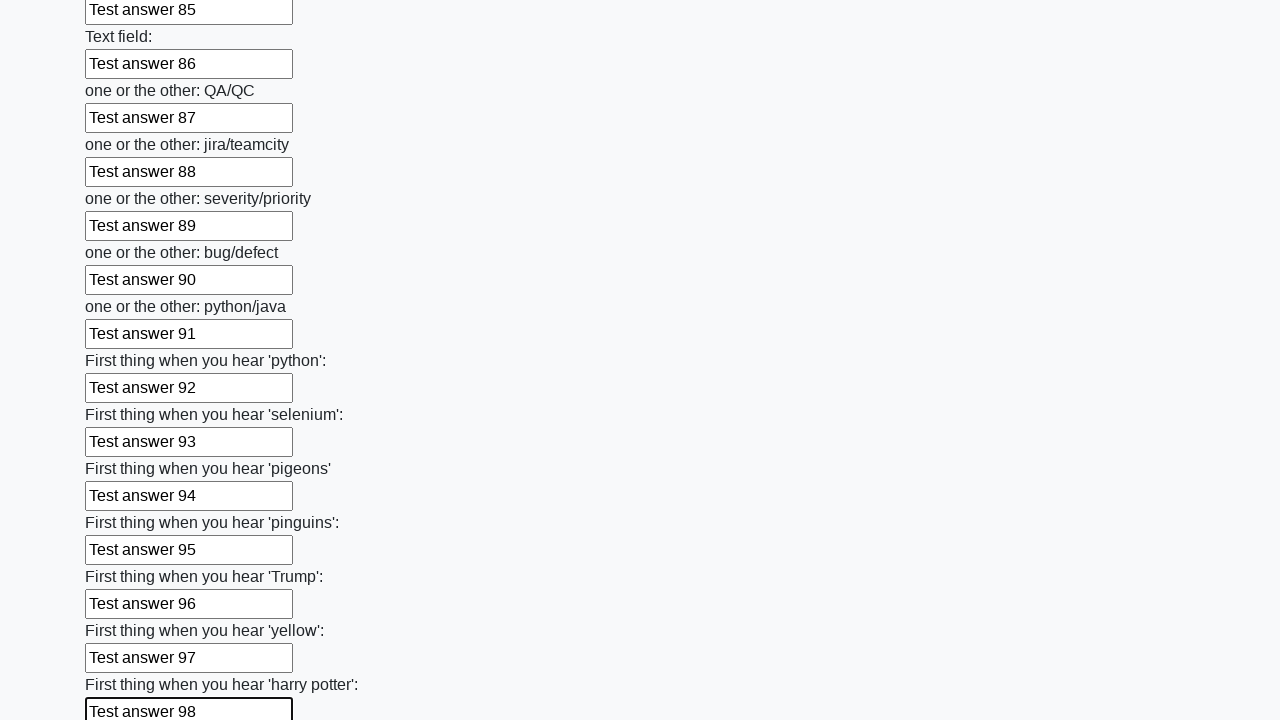

Filled input field 99 with 'Test answer 99' on input >> nth=99
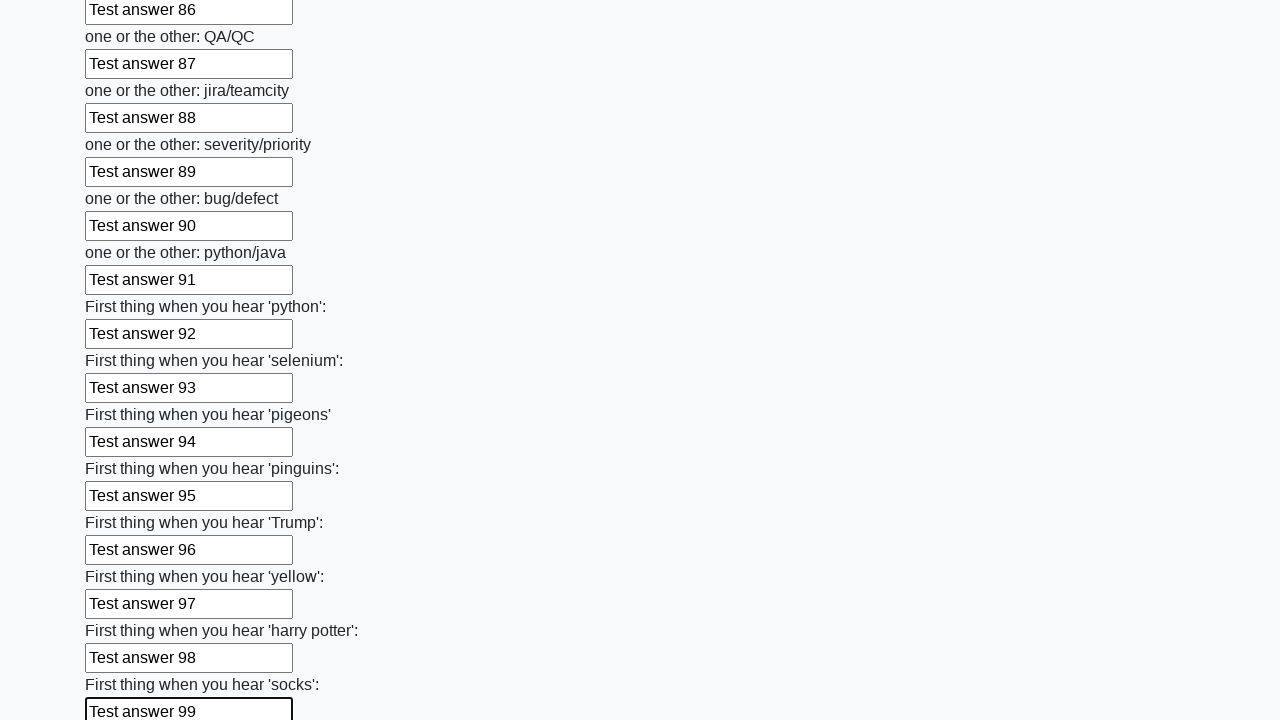

Clicked the submit button at (123, 611) on button.btn
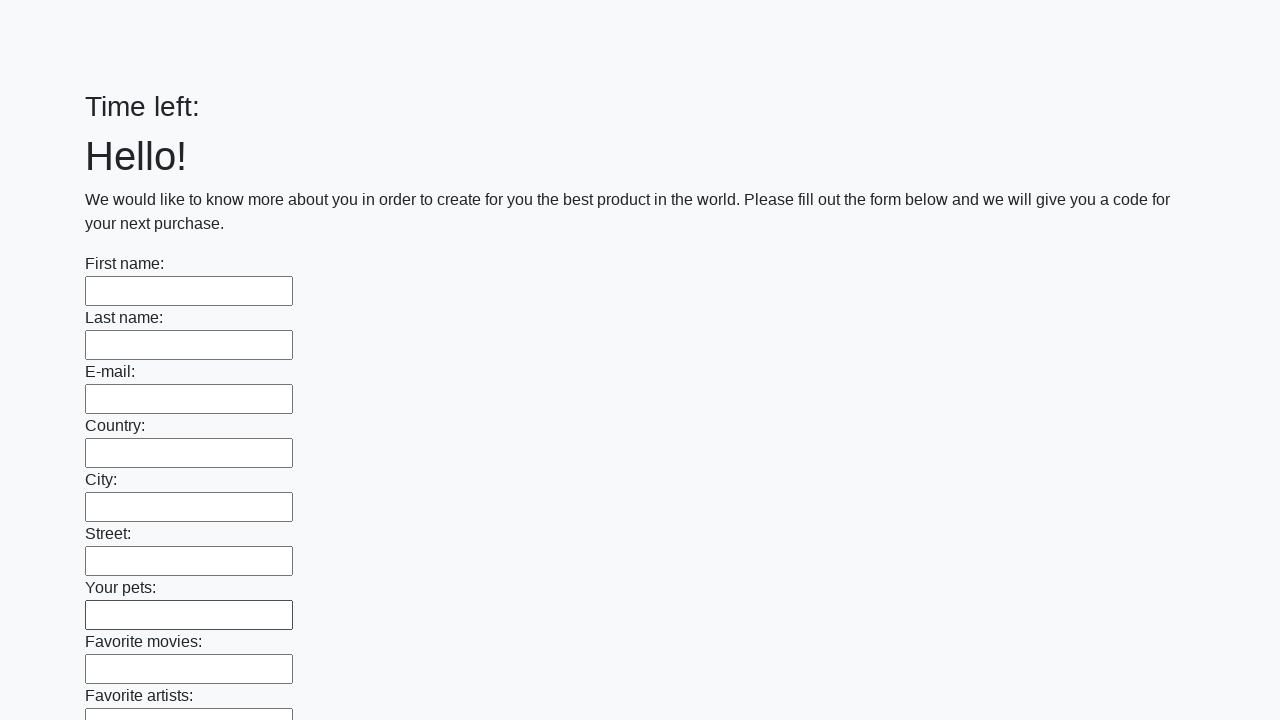

Waited 1000ms for form submission to complete
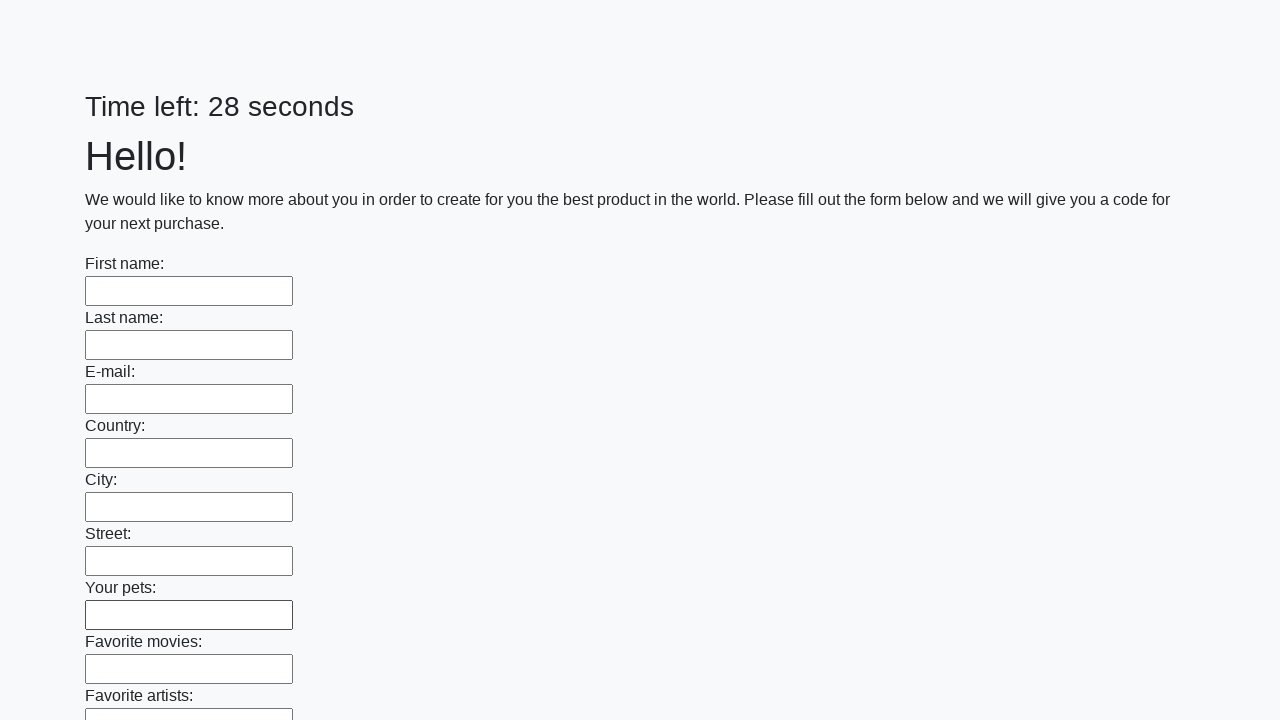

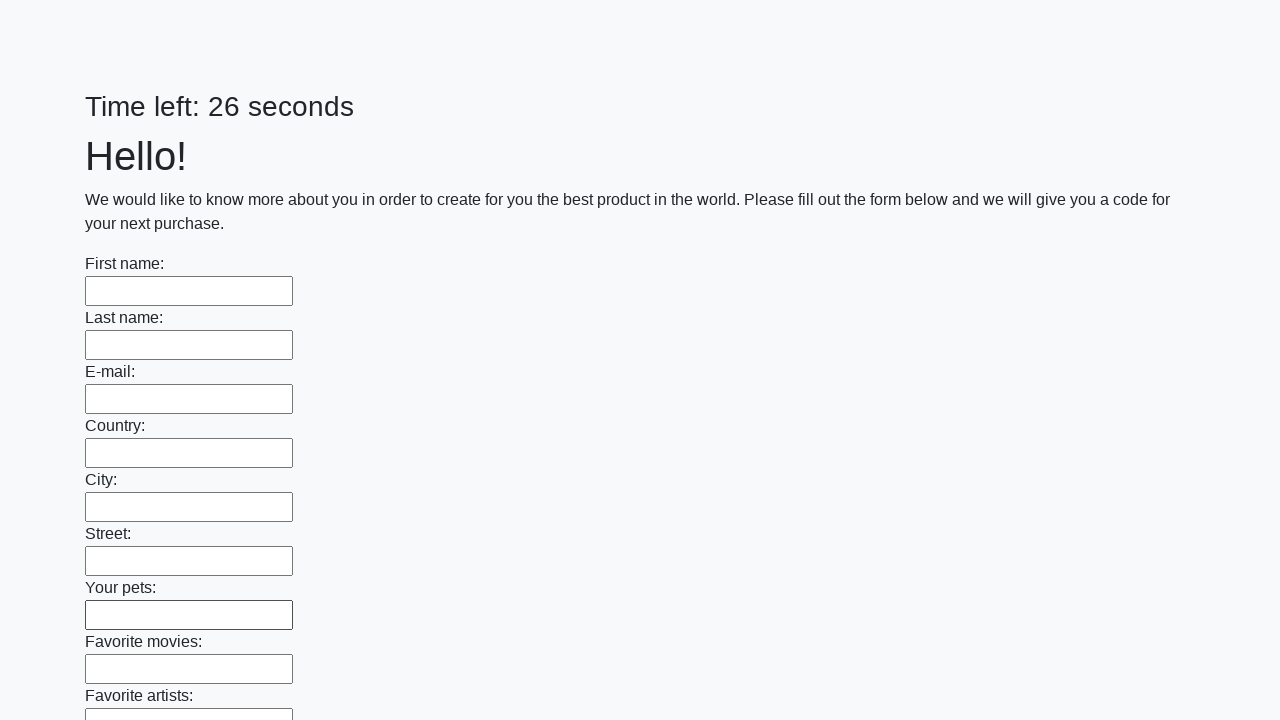